Tests filling a large form by entering text into all text input fields and clicking the submit button

Starting URL: http://suninjuly.github.io/huge_form.html

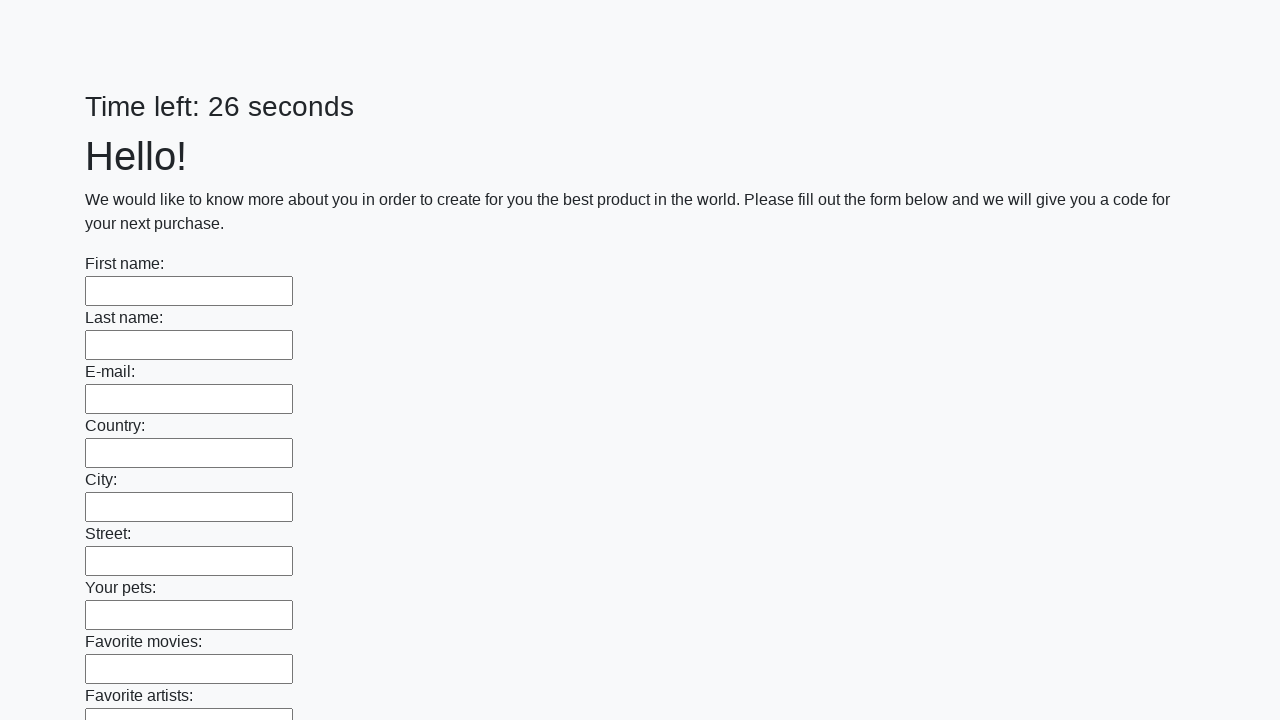

Located all text input fields on the form
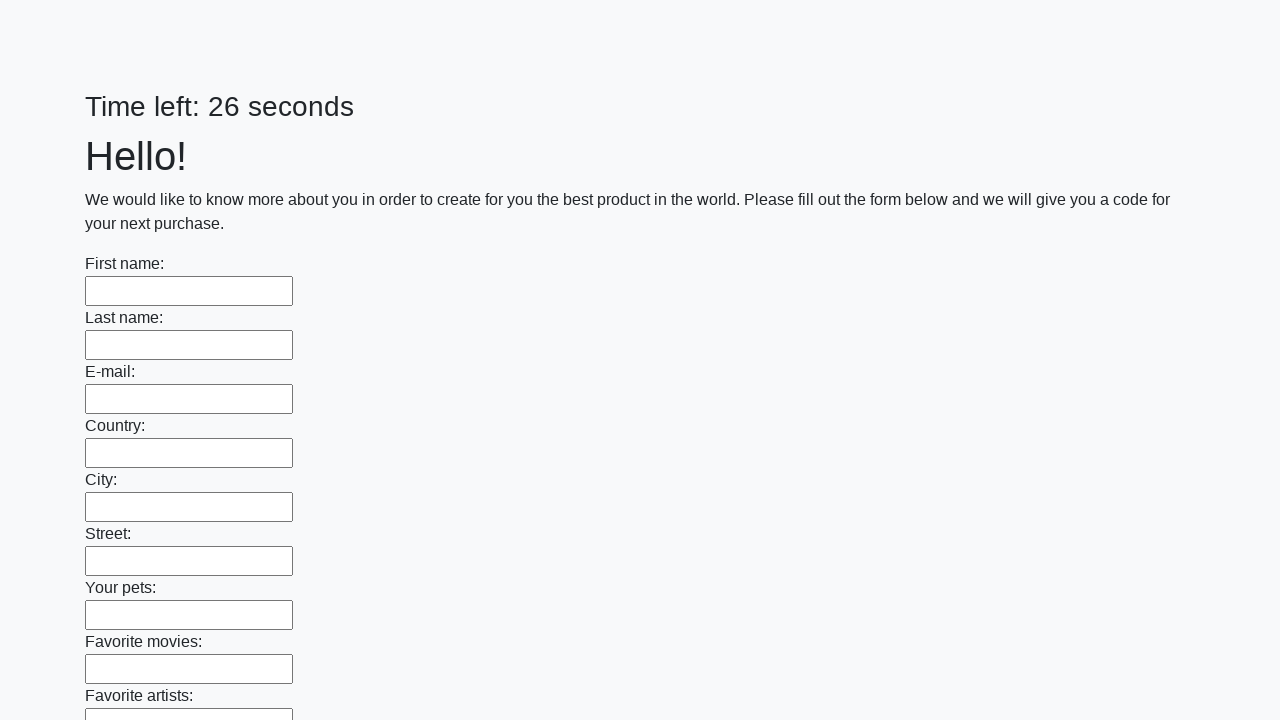

Filled text input field with 'Мой ответ' on [type='text'] >> nth=0
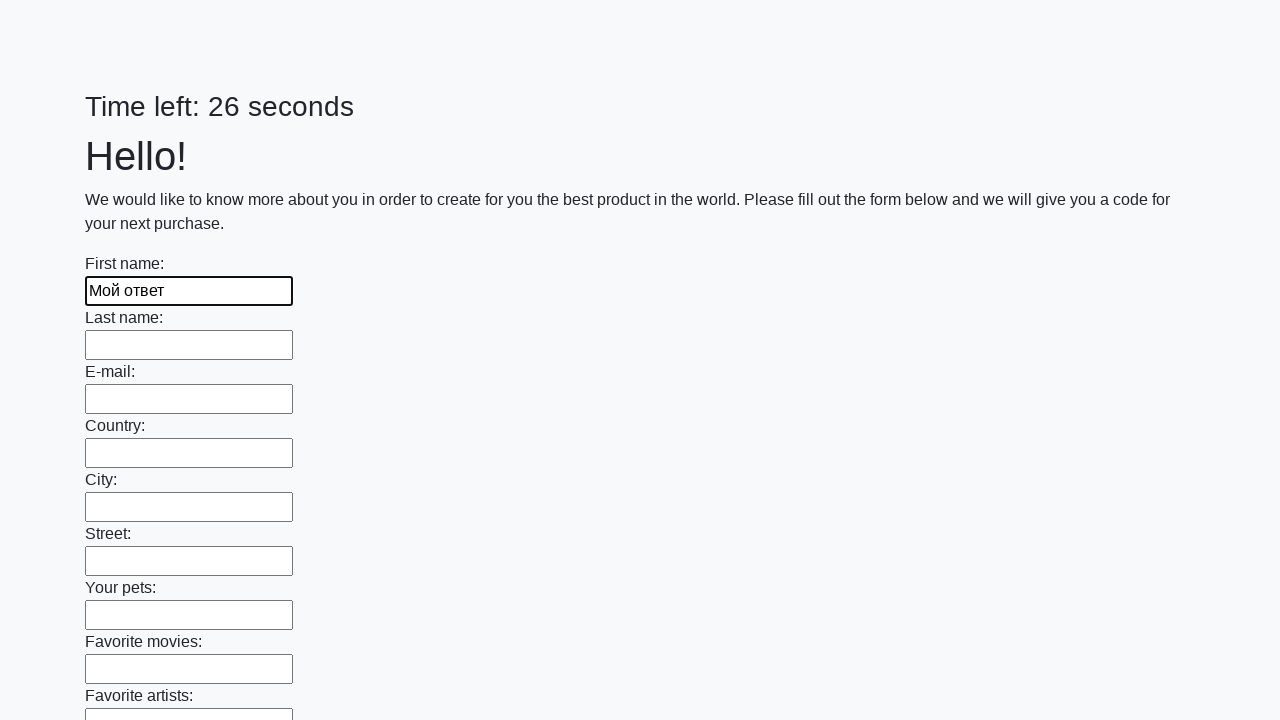

Filled text input field with 'Мой ответ' on [type='text'] >> nth=1
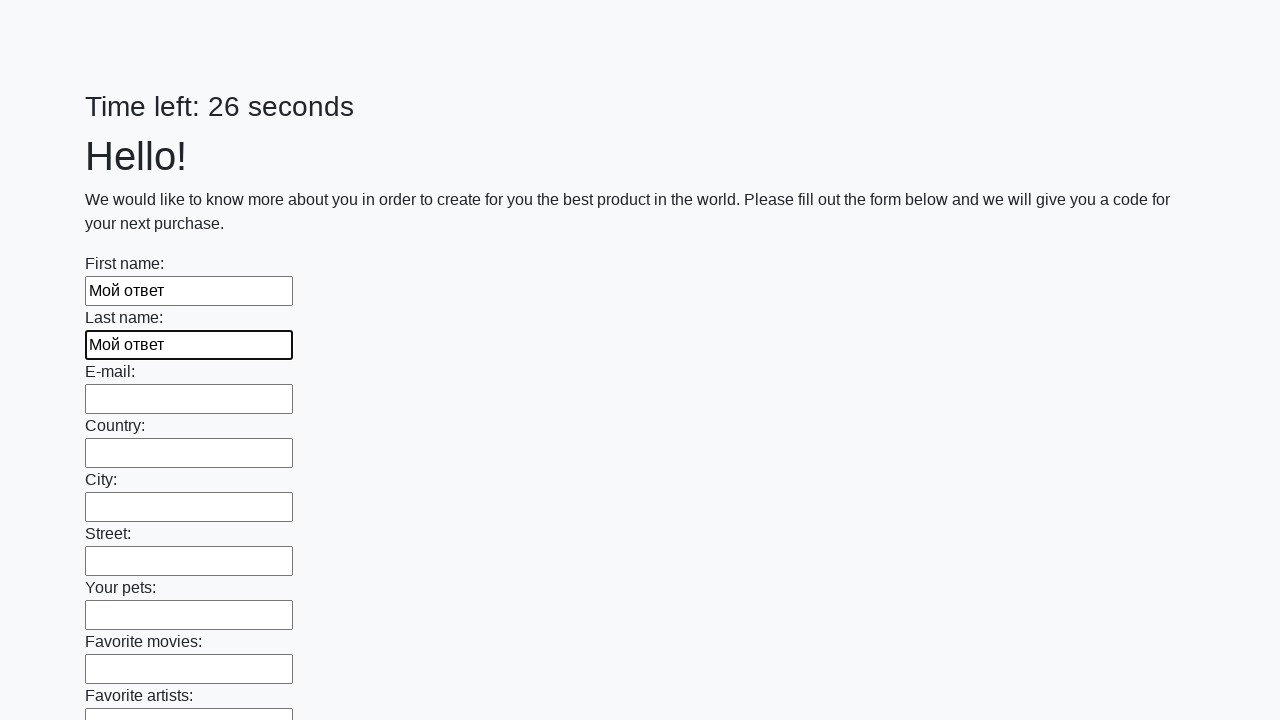

Filled text input field with 'Мой ответ' on [type='text'] >> nth=2
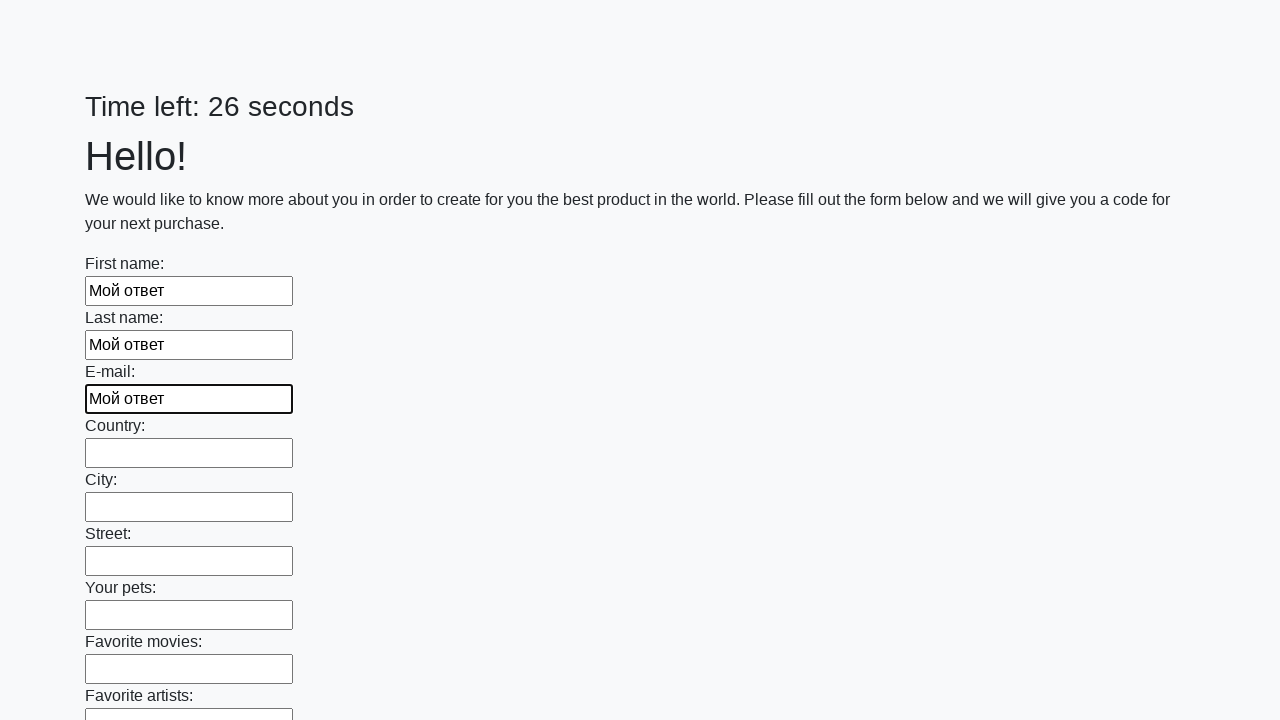

Filled text input field with 'Мой ответ' on [type='text'] >> nth=3
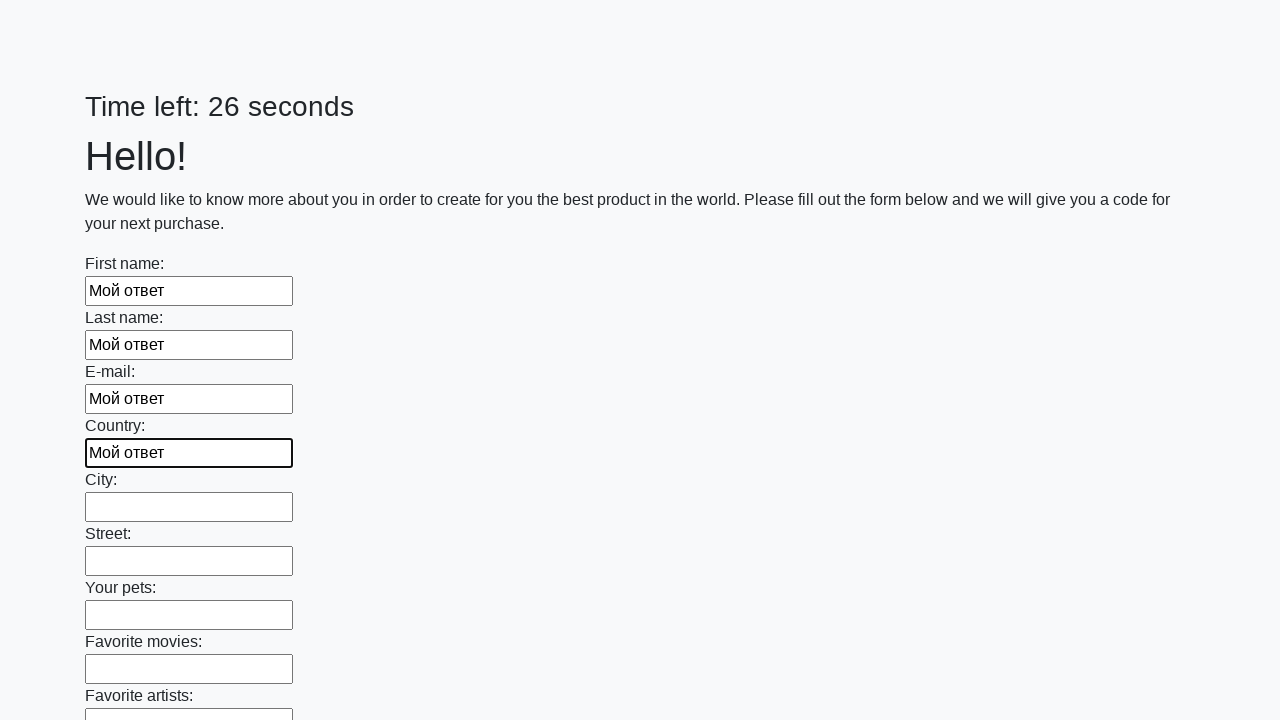

Filled text input field with 'Мой ответ' on [type='text'] >> nth=4
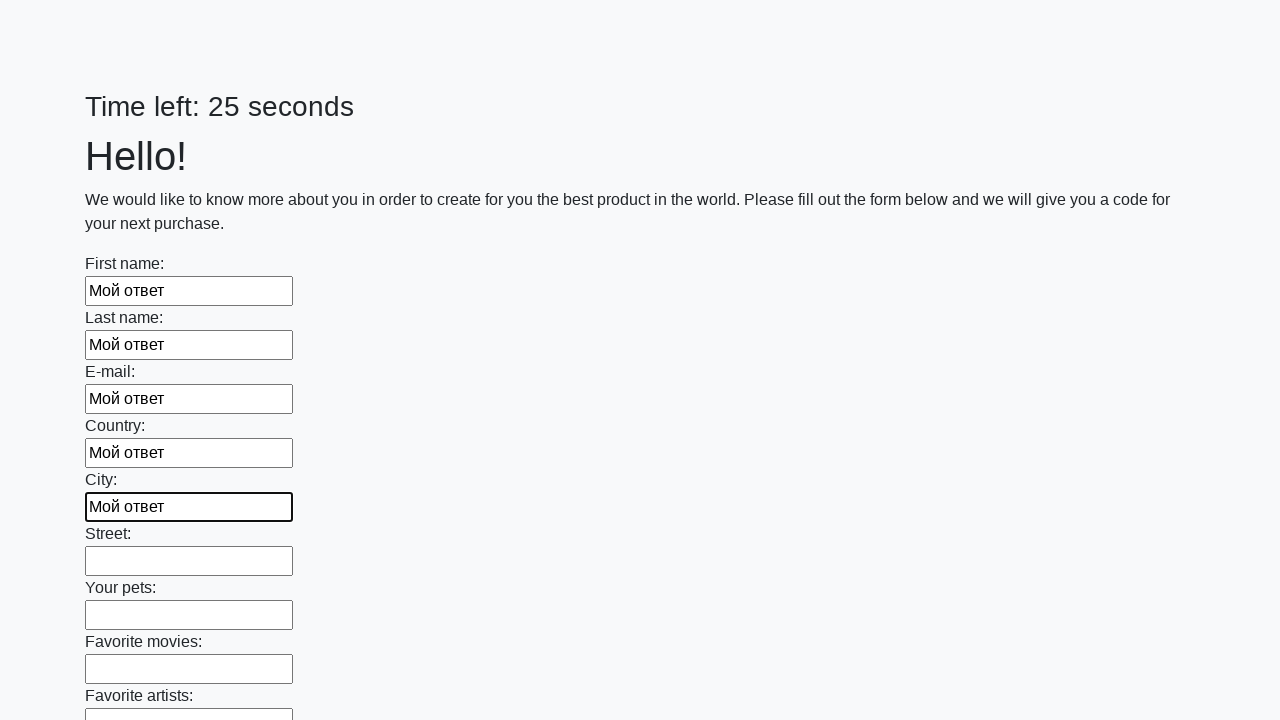

Filled text input field with 'Мой ответ' on [type='text'] >> nth=5
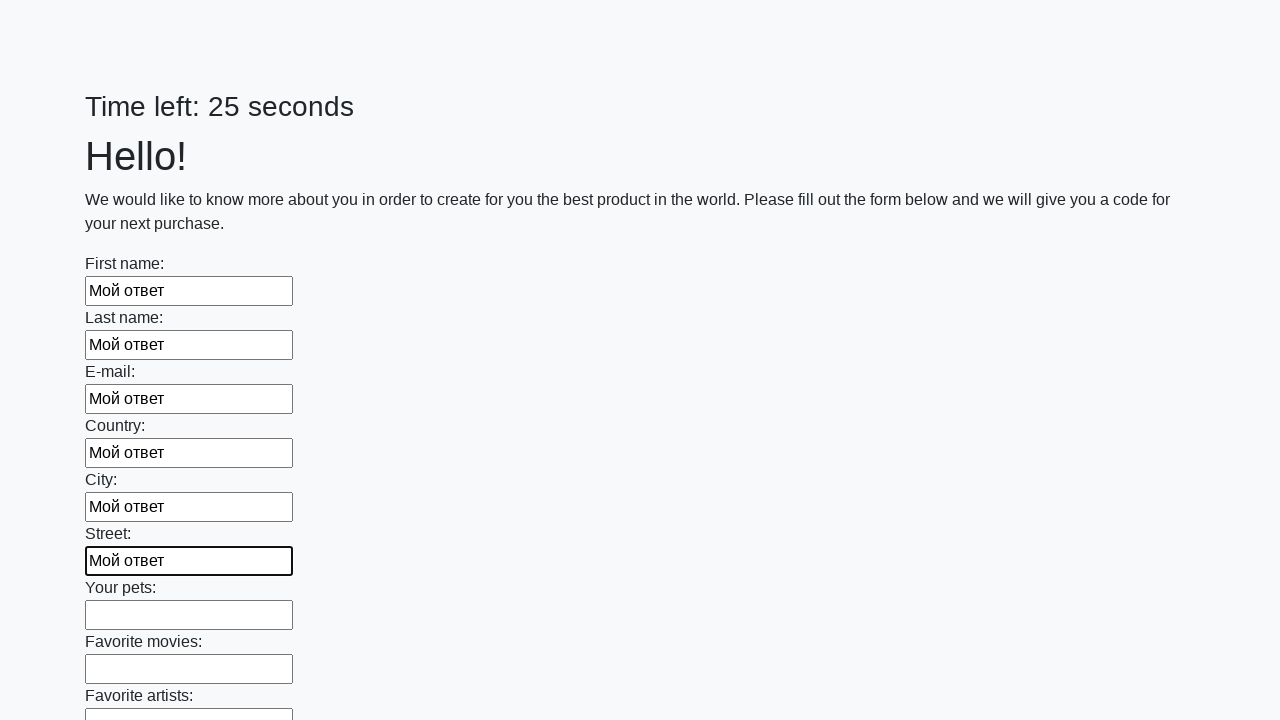

Filled text input field with 'Мой ответ' on [type='text'] >> nth=6
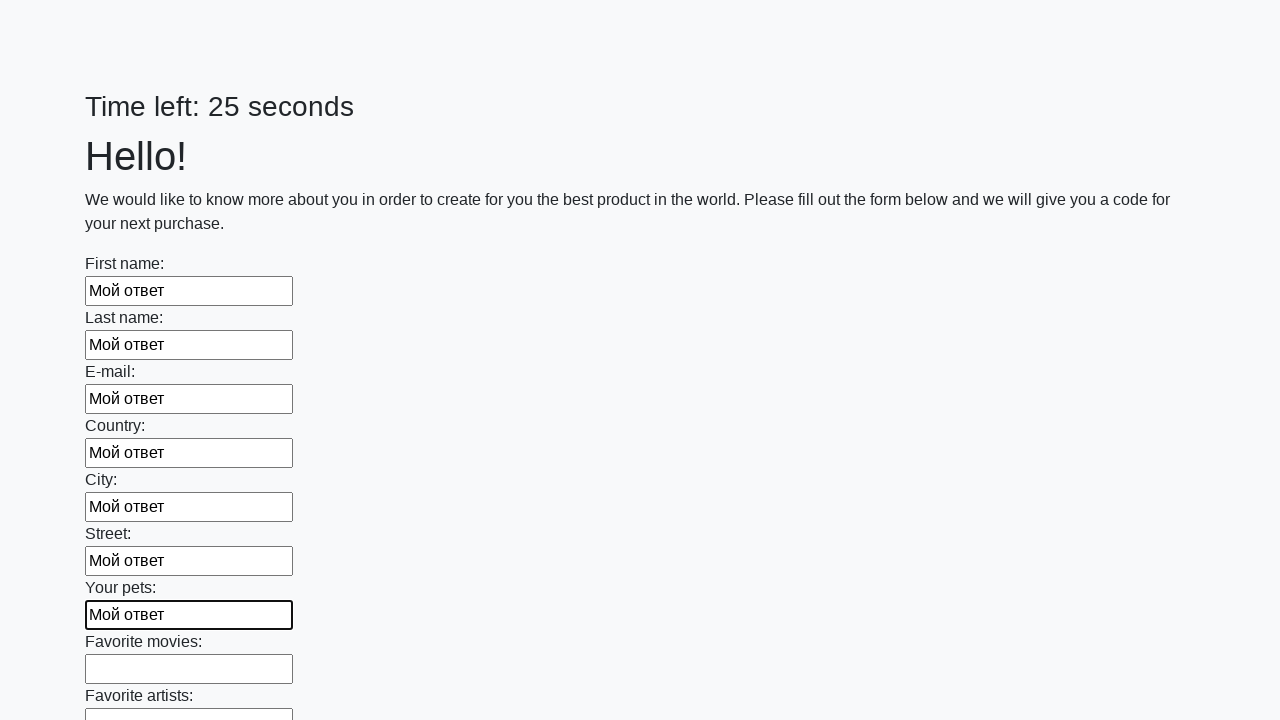

Filled text input field with 'Мой ответ' on [type='text'] >> nth=7
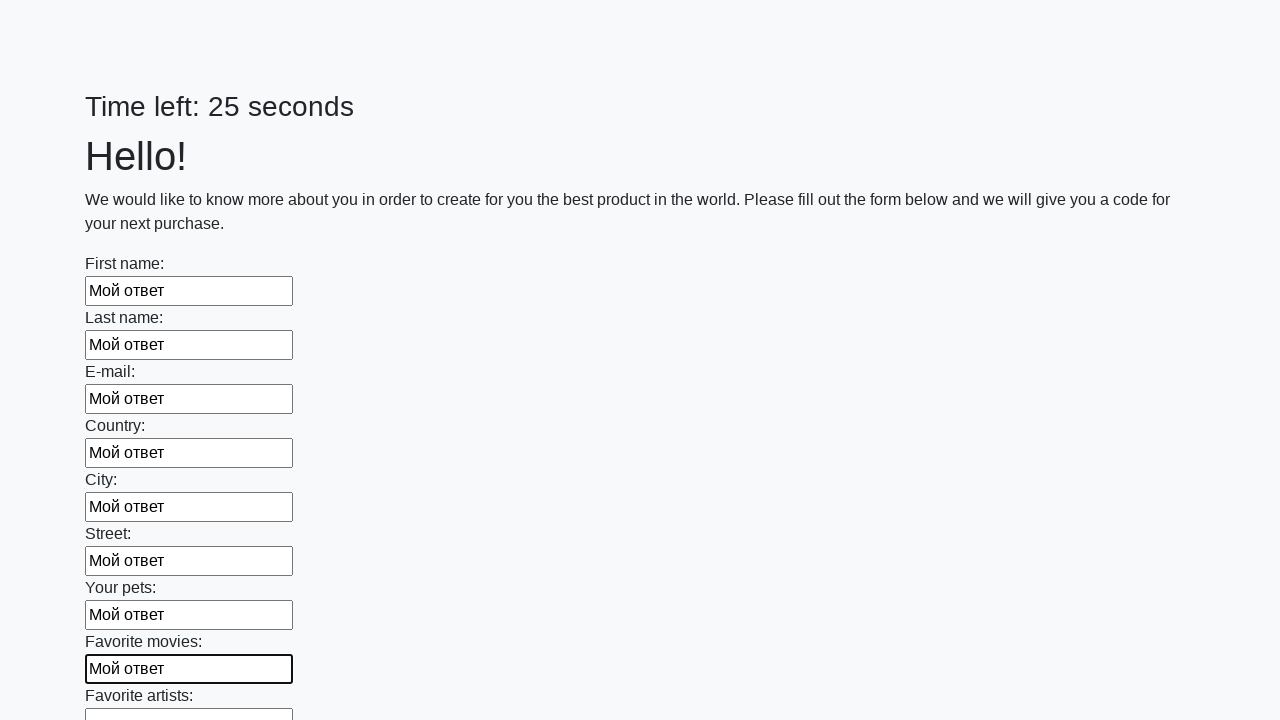

Filled text input field with 'Мой ответ' on [type='text'] >> nth=8
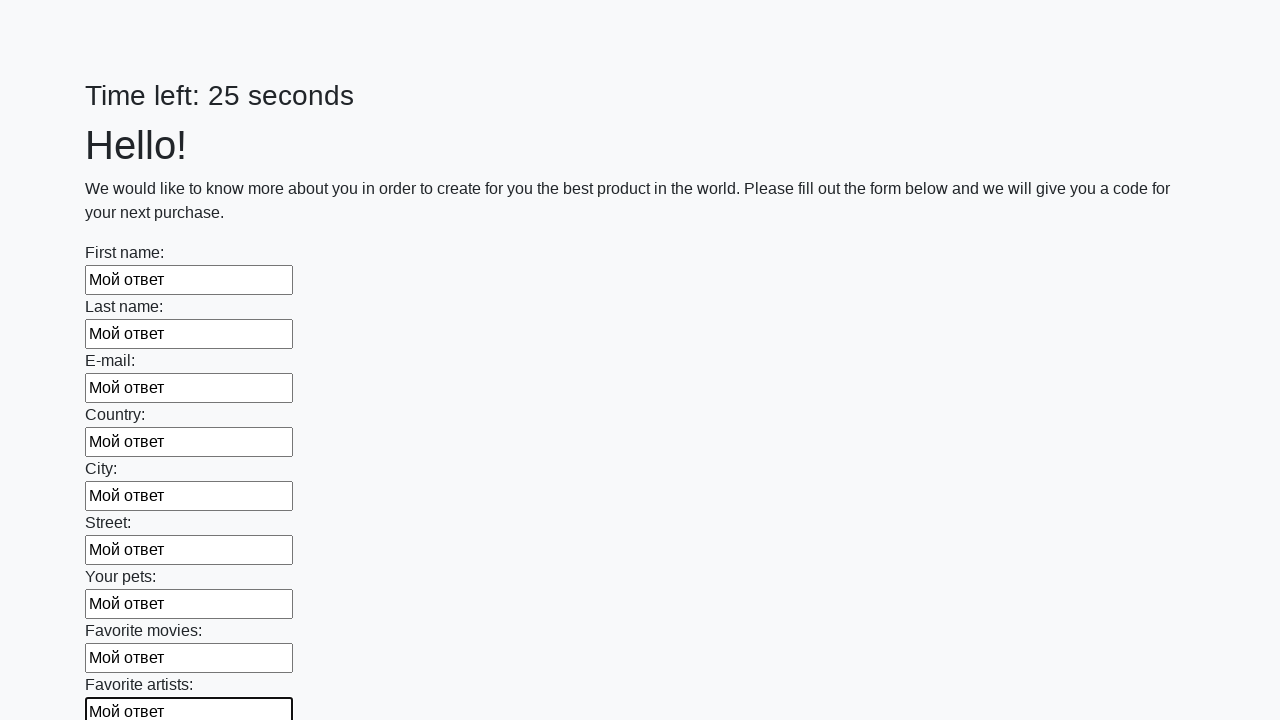

Filled text input field with 'Мой ответ' on [type='text'] >> nth=9
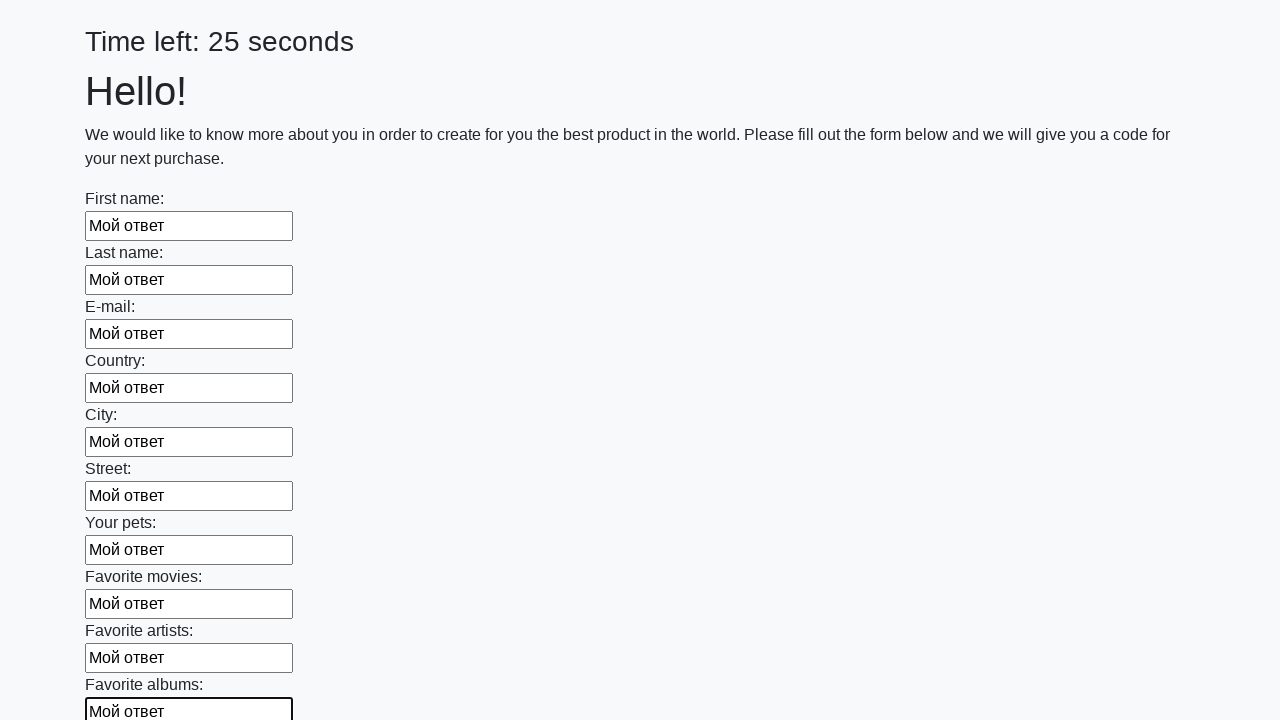

Filled text input field with 'Мой ответ' on [type='text'] >> nth=10
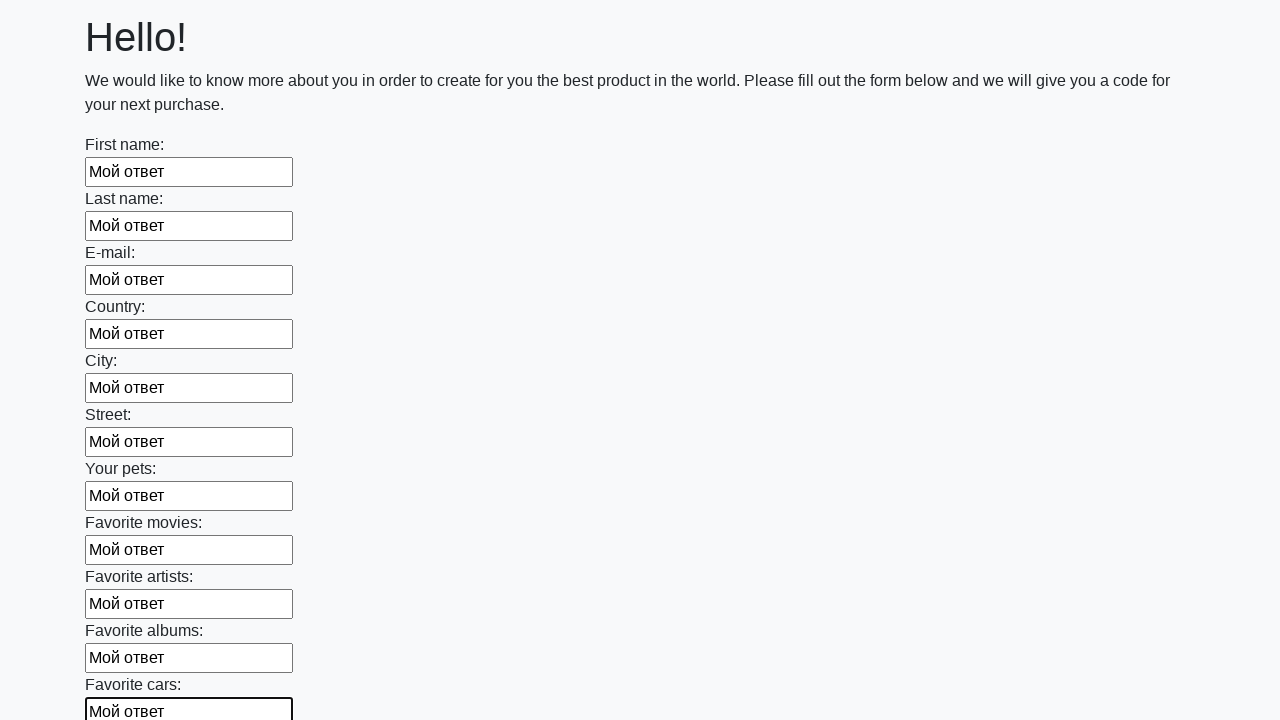

Filled text input field with 'Мой ответ' on [type='text'] >> nth=11
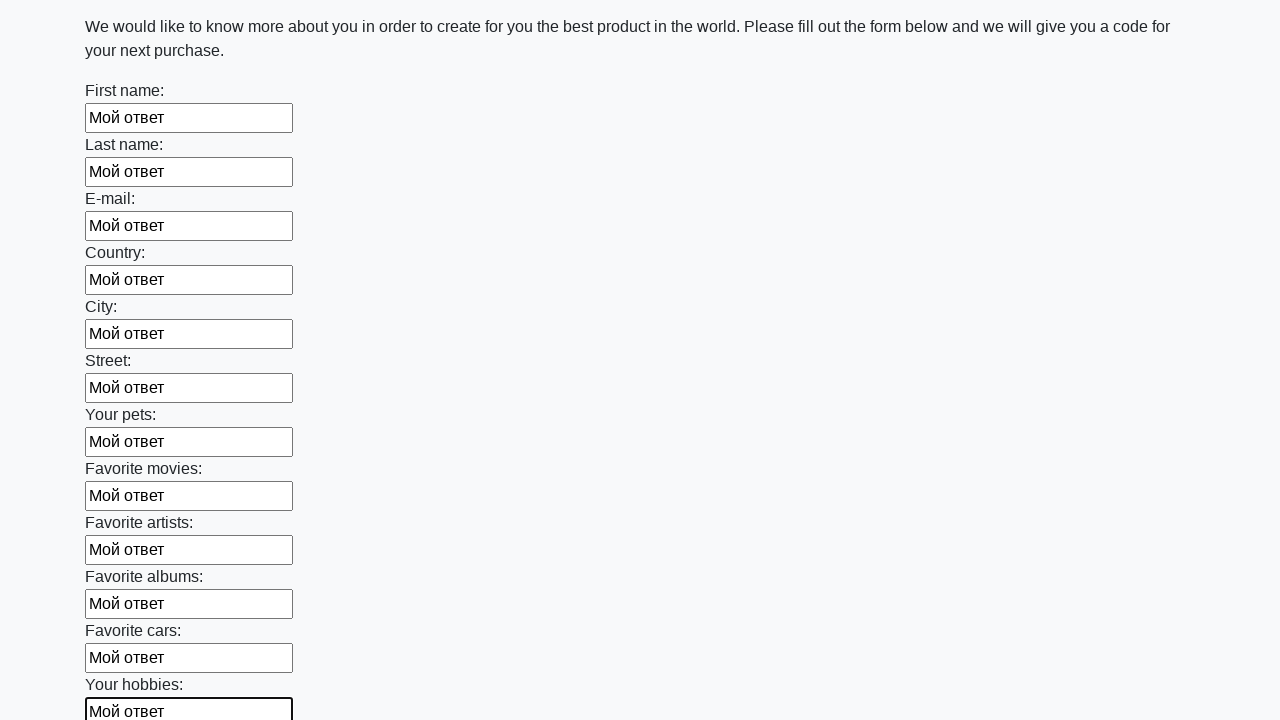

Filled text input field with 'Мой ответ' on [type='text'] >> nth=12
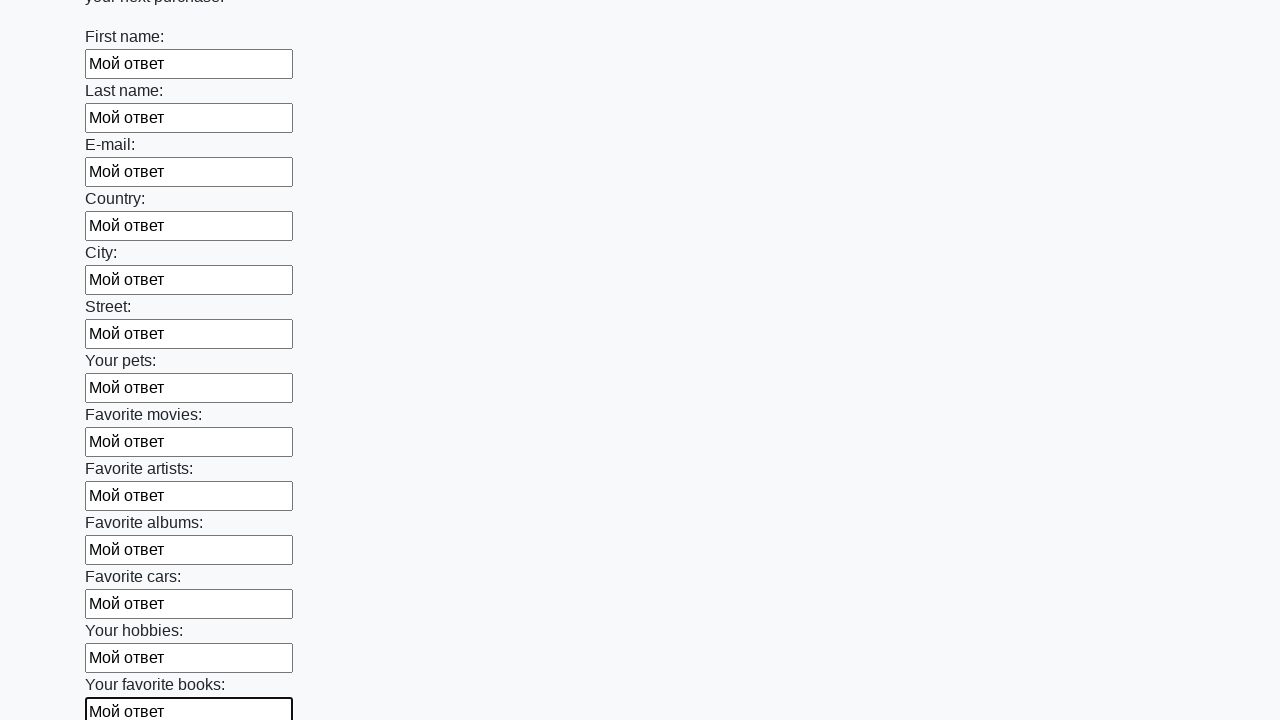

Filled text input field with 'Мой ответ' on [type='text'] >> nth=13
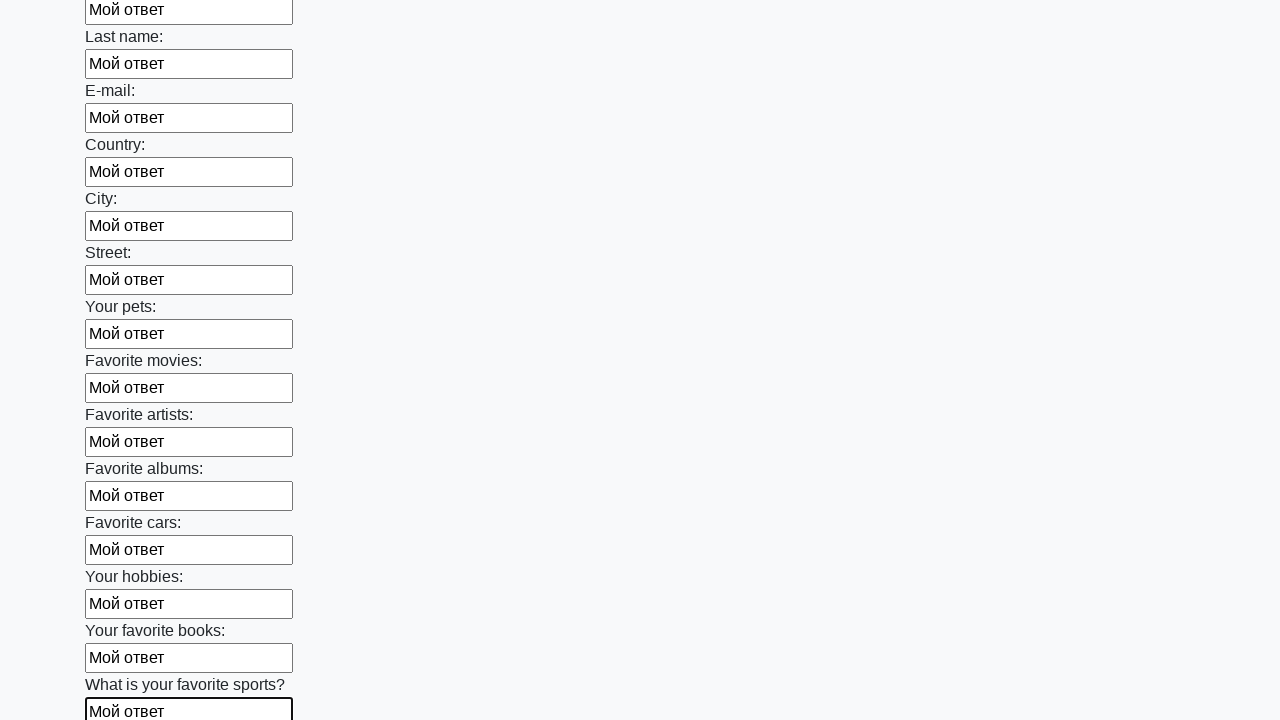

Filled text input field with 'Мой ответ' on [type='text'] >> nth=14
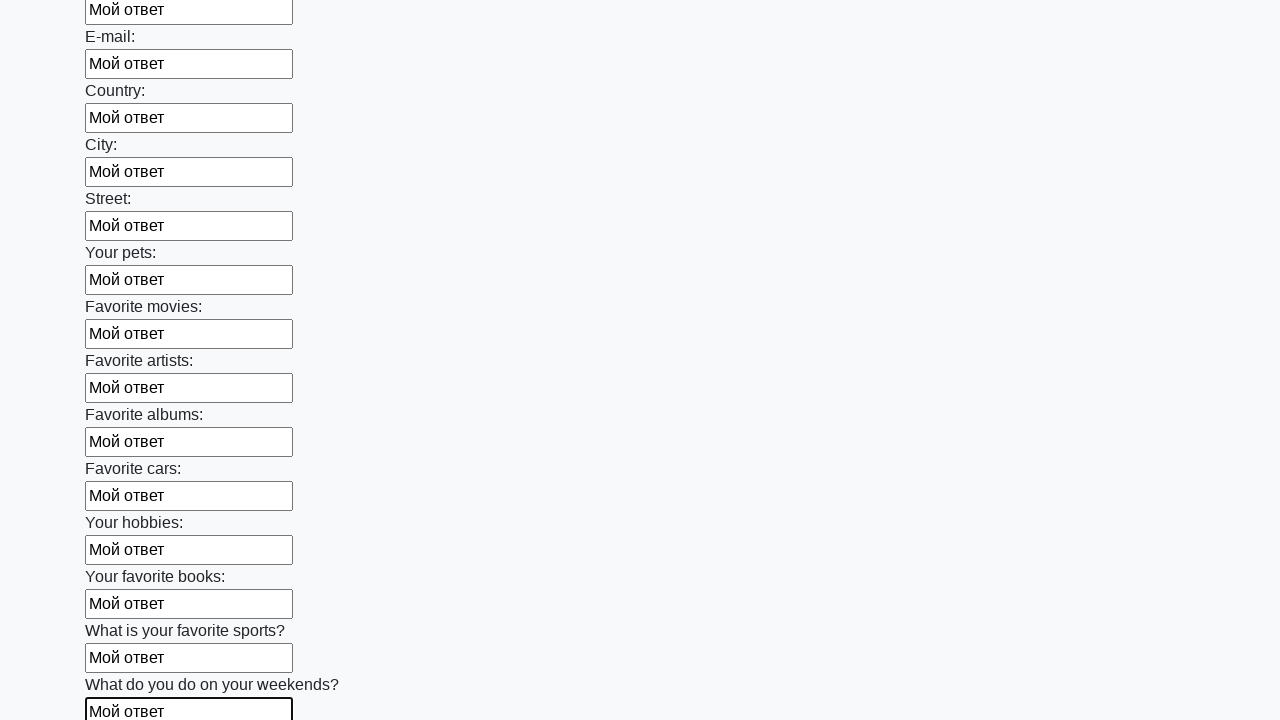

Filled text input field with 'Мой ответ' on [type='text'] >> nth=15
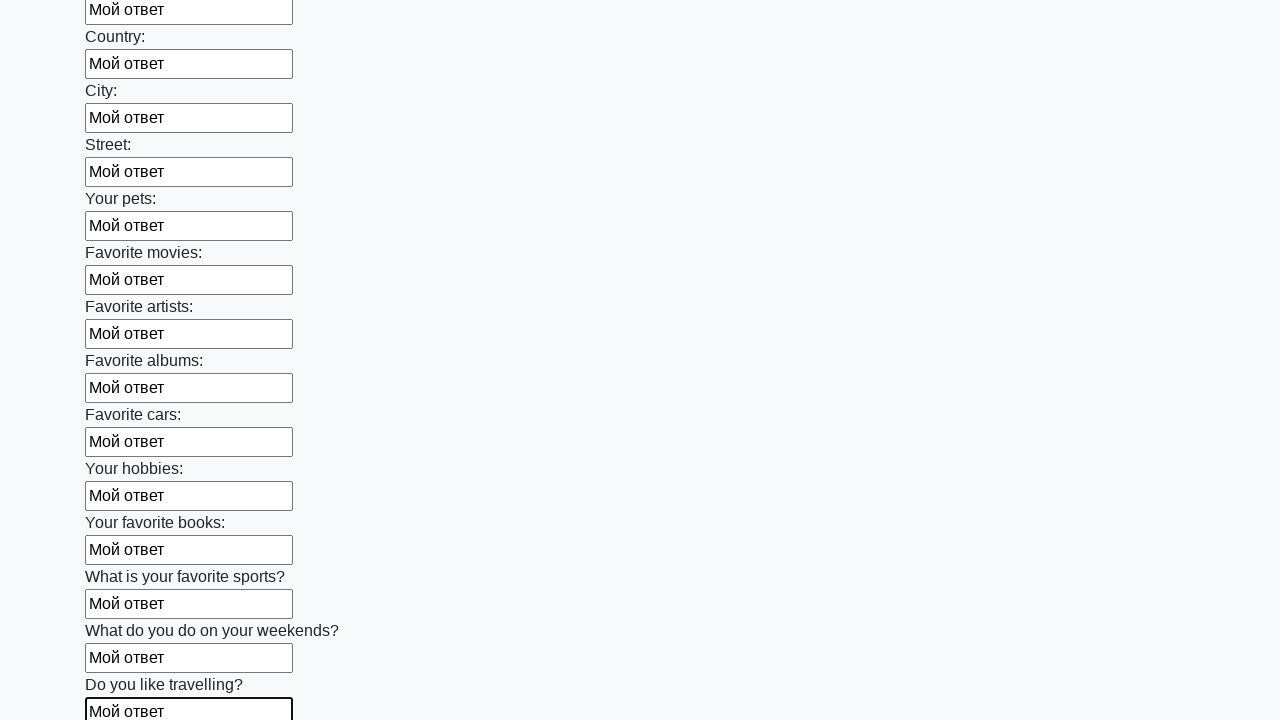

Filled text input field with 'Мой ответ' on [type='text'] >> nth=16
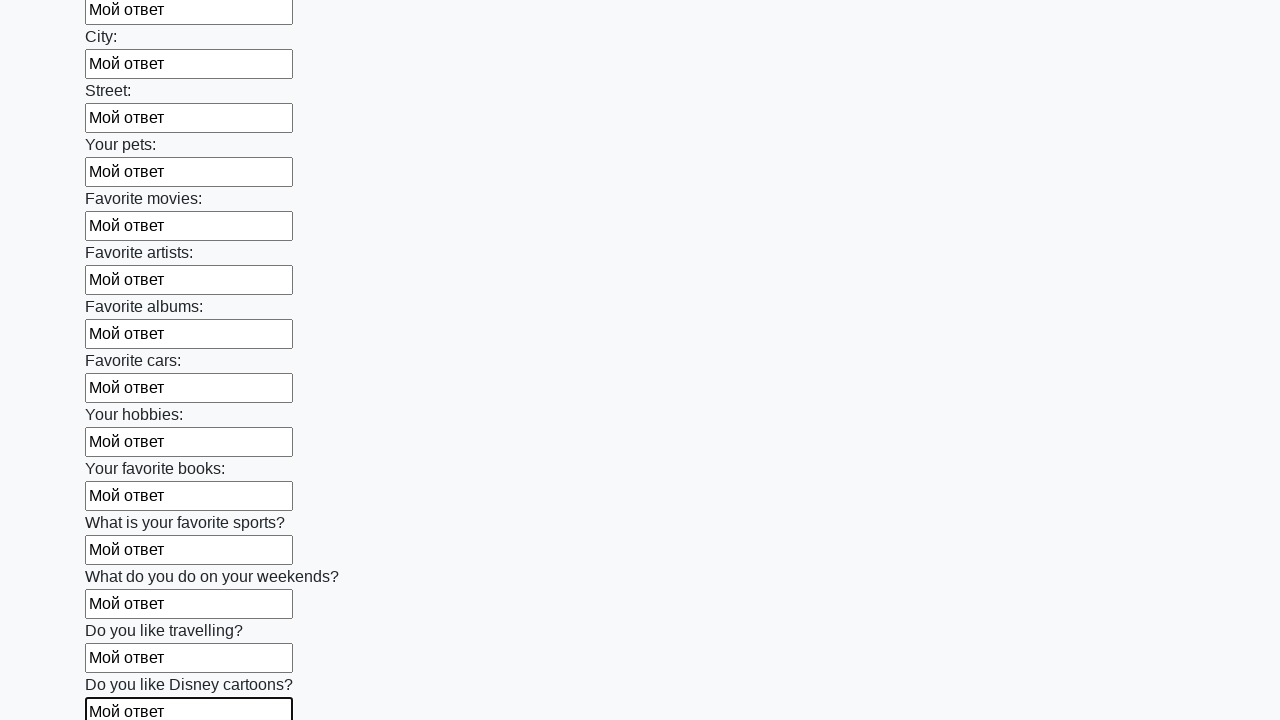

Filled text input field with 'Мой ответ' on [type='text'] >> nth=17
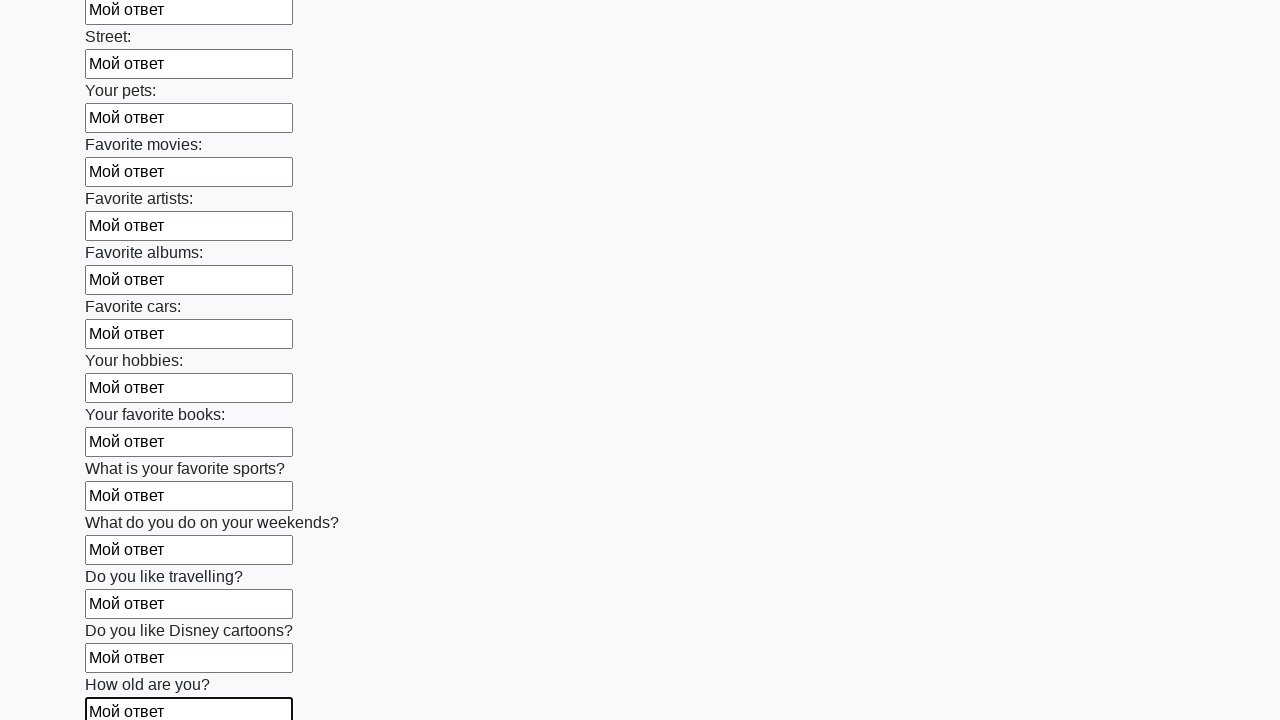

Filled text input field with 'Мой ответ' on [type='text'] >> nth=18
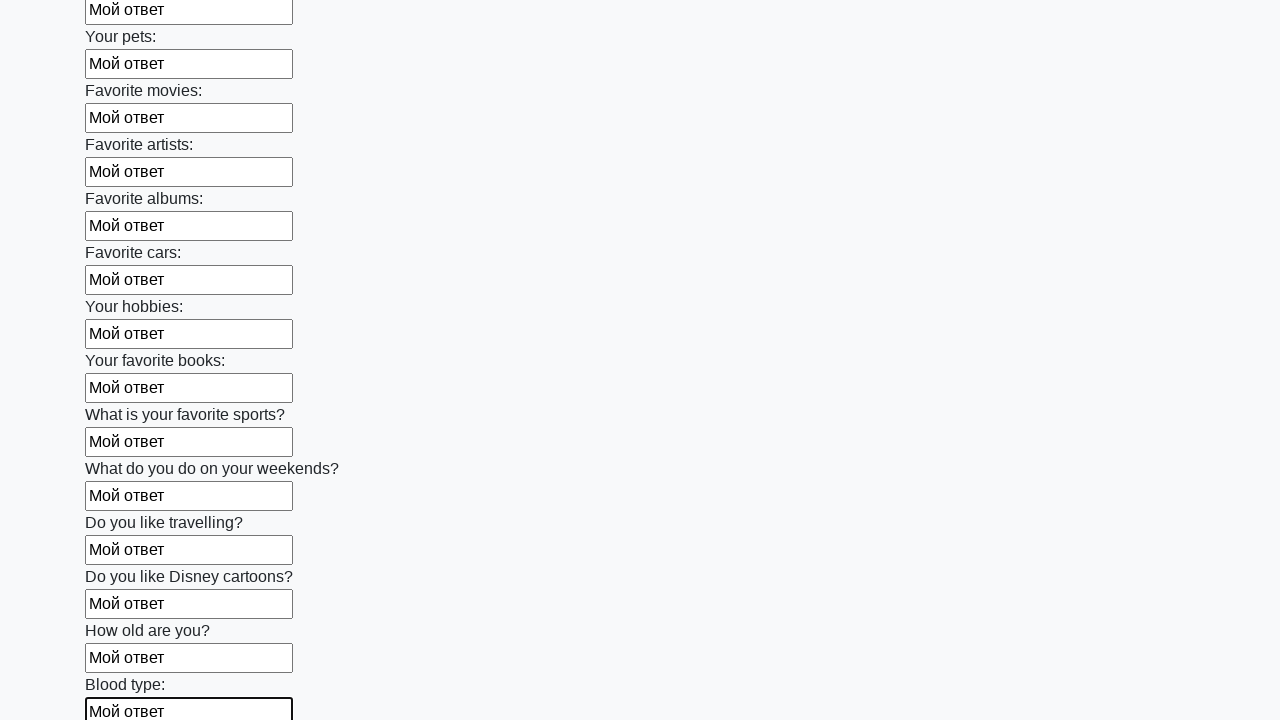

Filled text input field with 'Мой ответ' on [type='text'] >> nth=19
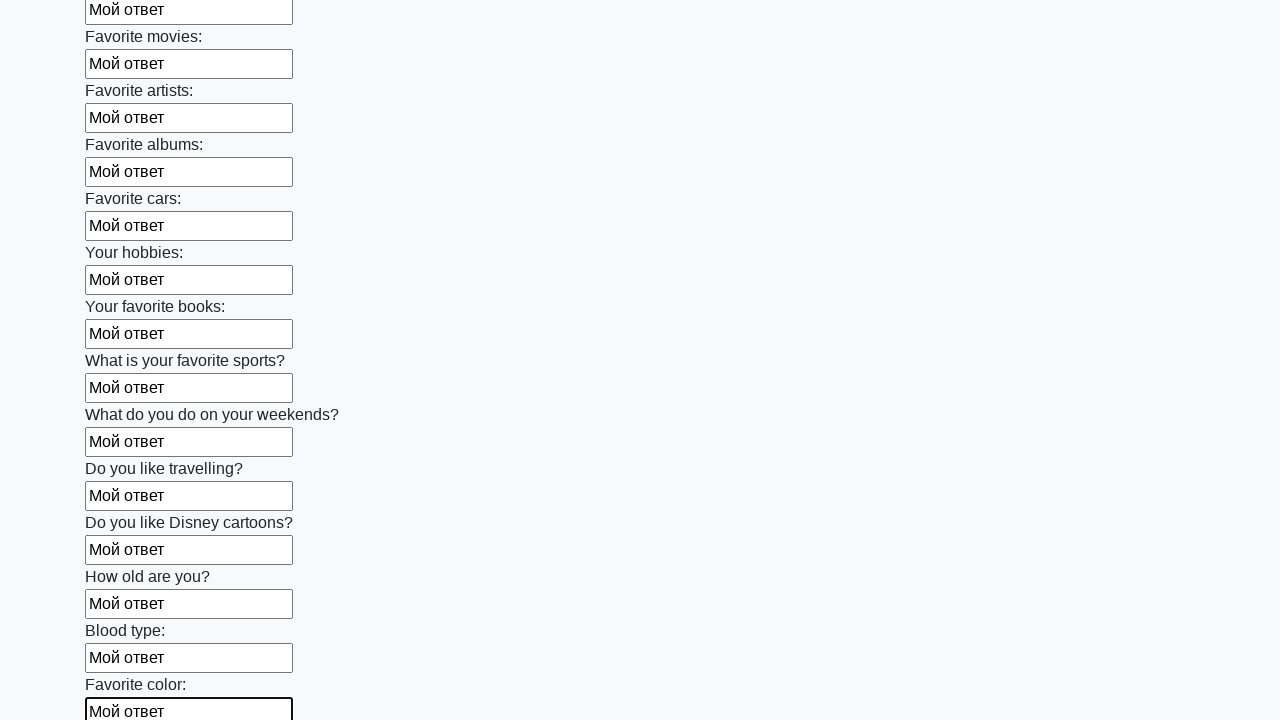

Filled text input field with 'Мой ответ' on [type='text'] >> nth=20
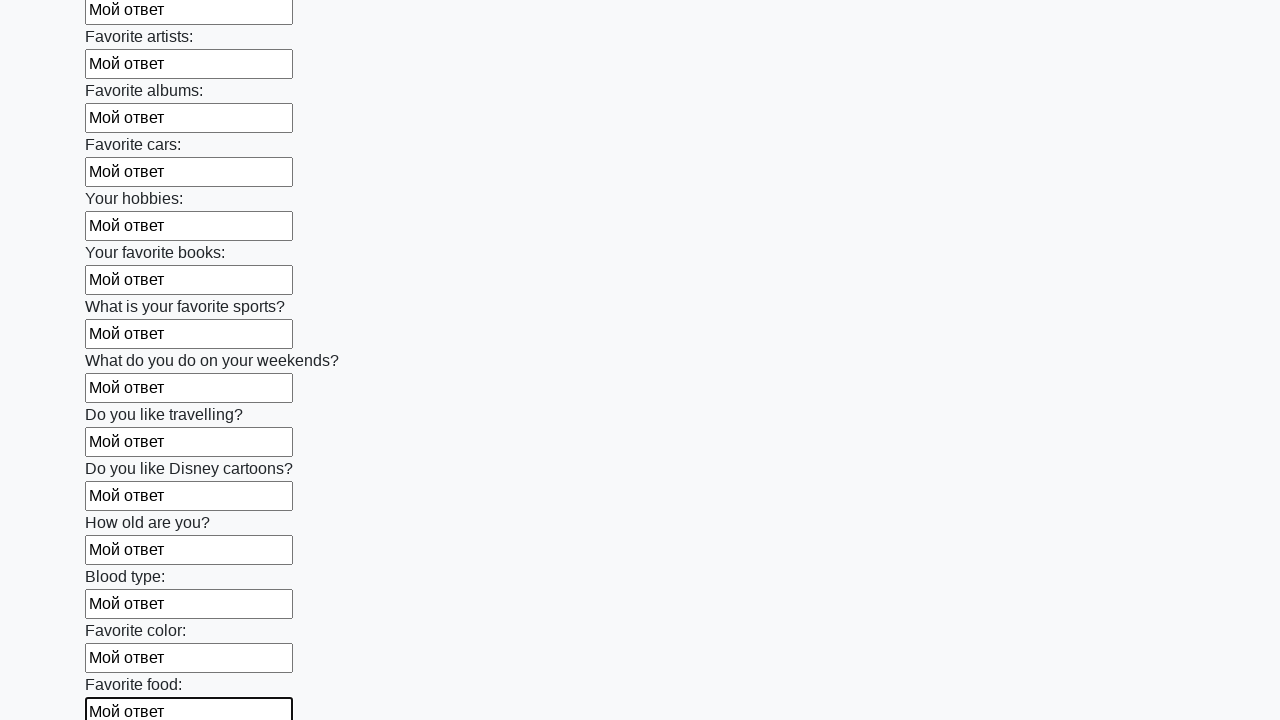

Filled text input field with 'Мой ответ' on [type='text'] >> nth=21
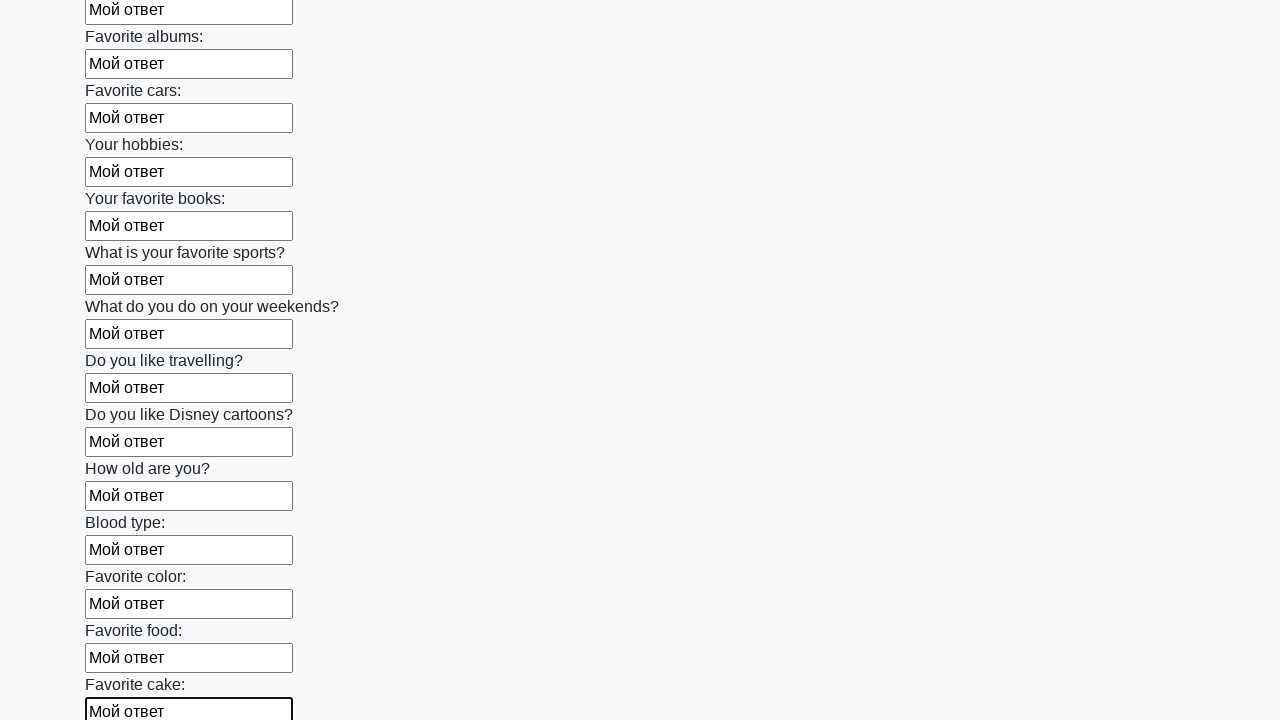

Filled text input field with 'Мой ответ' on [type='text'] >> nth=22
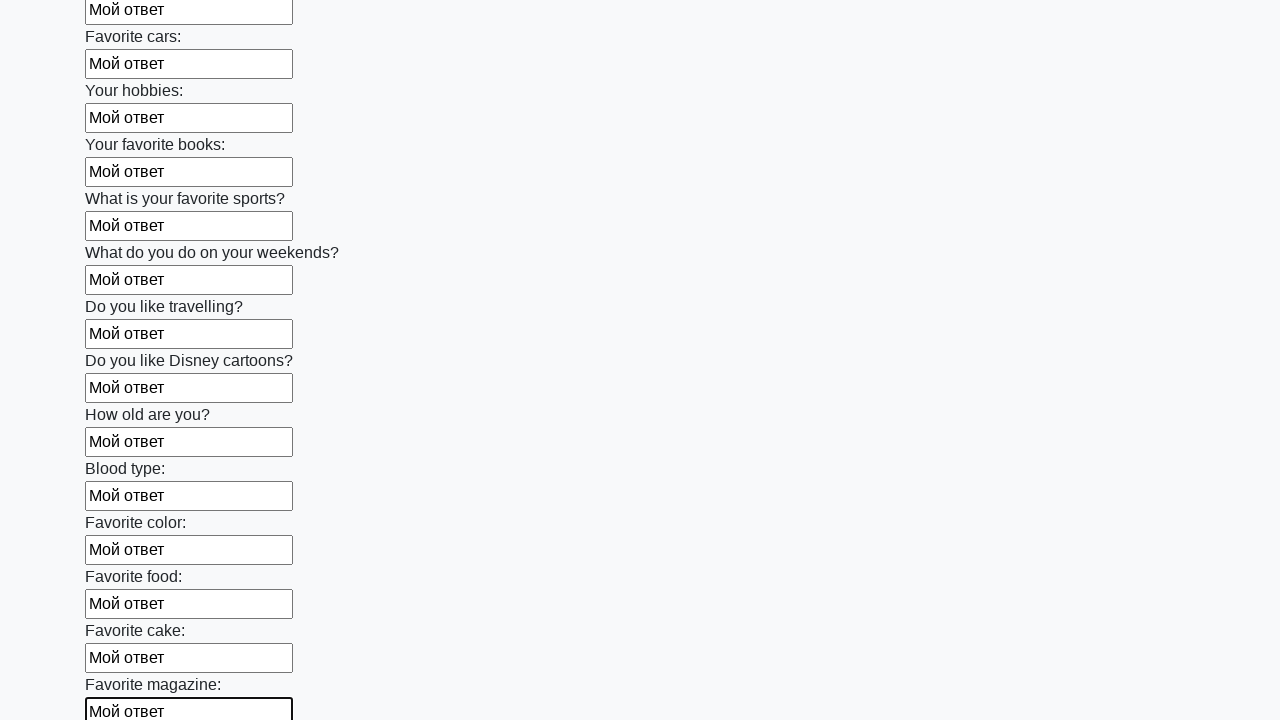

Filled text input field with 'Мой ответ' on [type='text'] >> nth=23
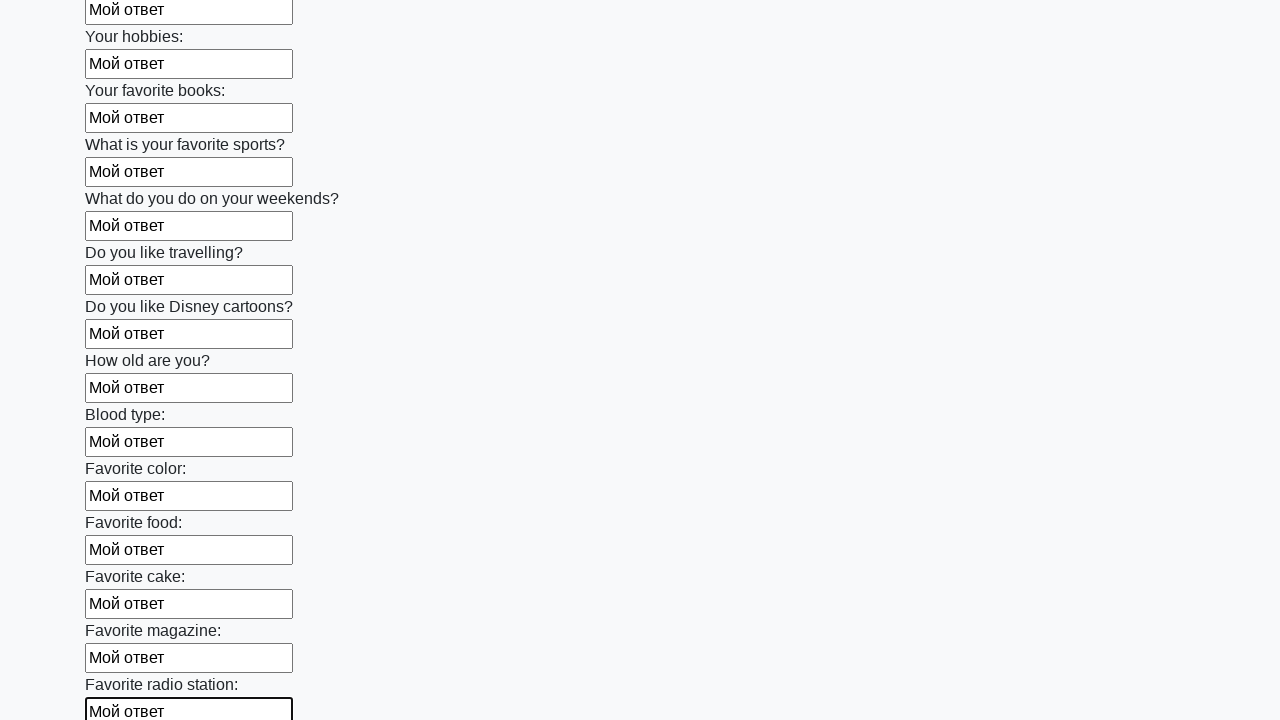

Filled text input field with 'Мой ответ' on [type='text'] >> nth=24
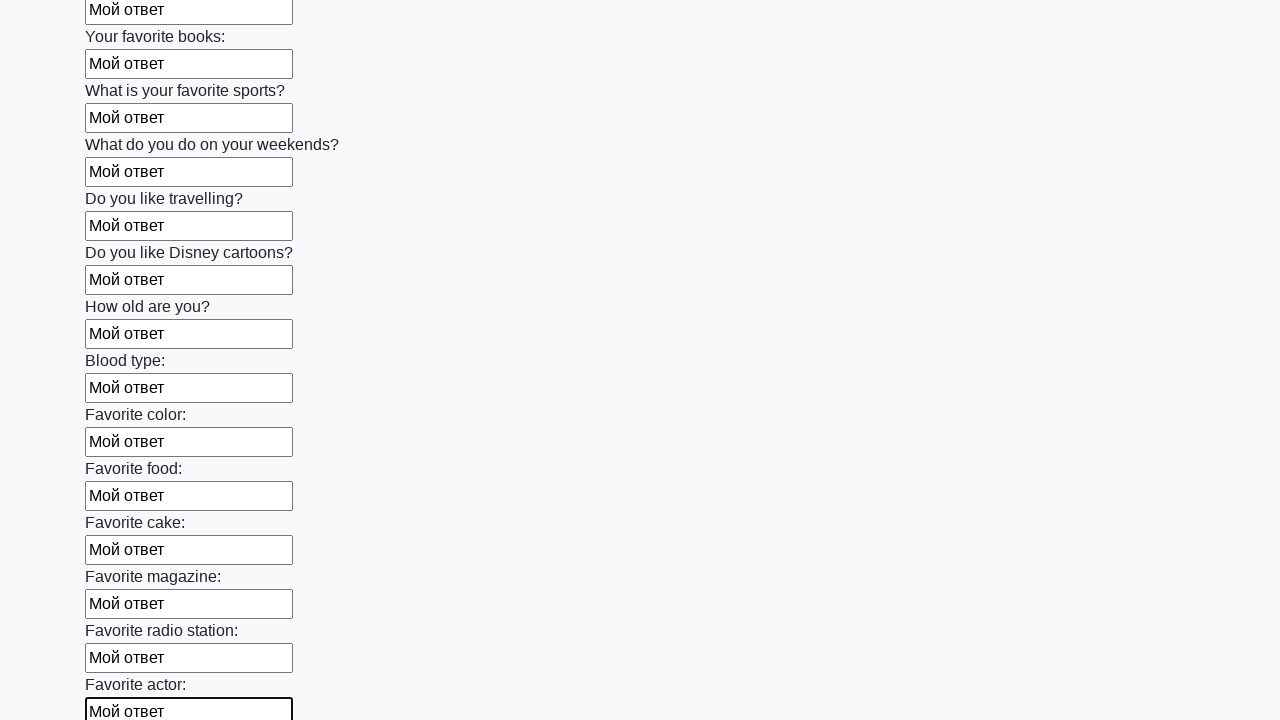

Filled text input field with 'Мой ответ' on [type='text'] >> nth=25
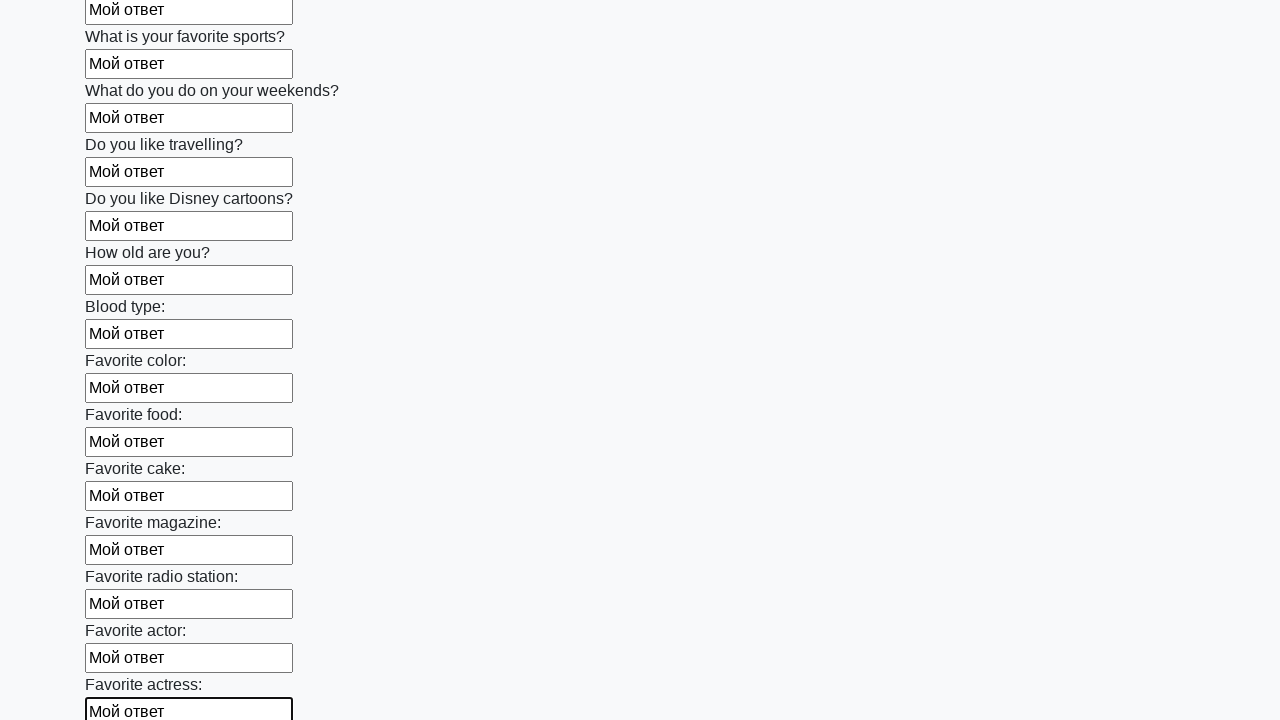

Filled text input field with 'Мой ответ' on [type='text'] >> nth=26
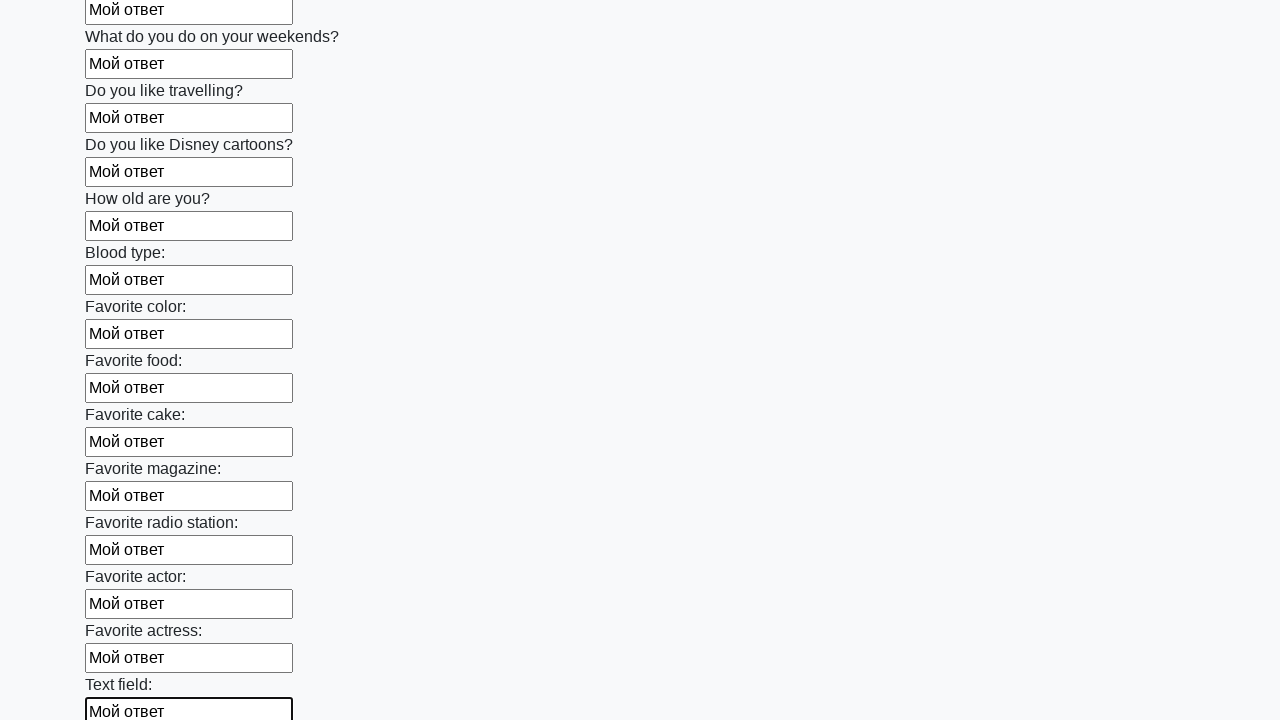

Filled text input field with 'Мой ответ' on [type='text'] >> nth=27
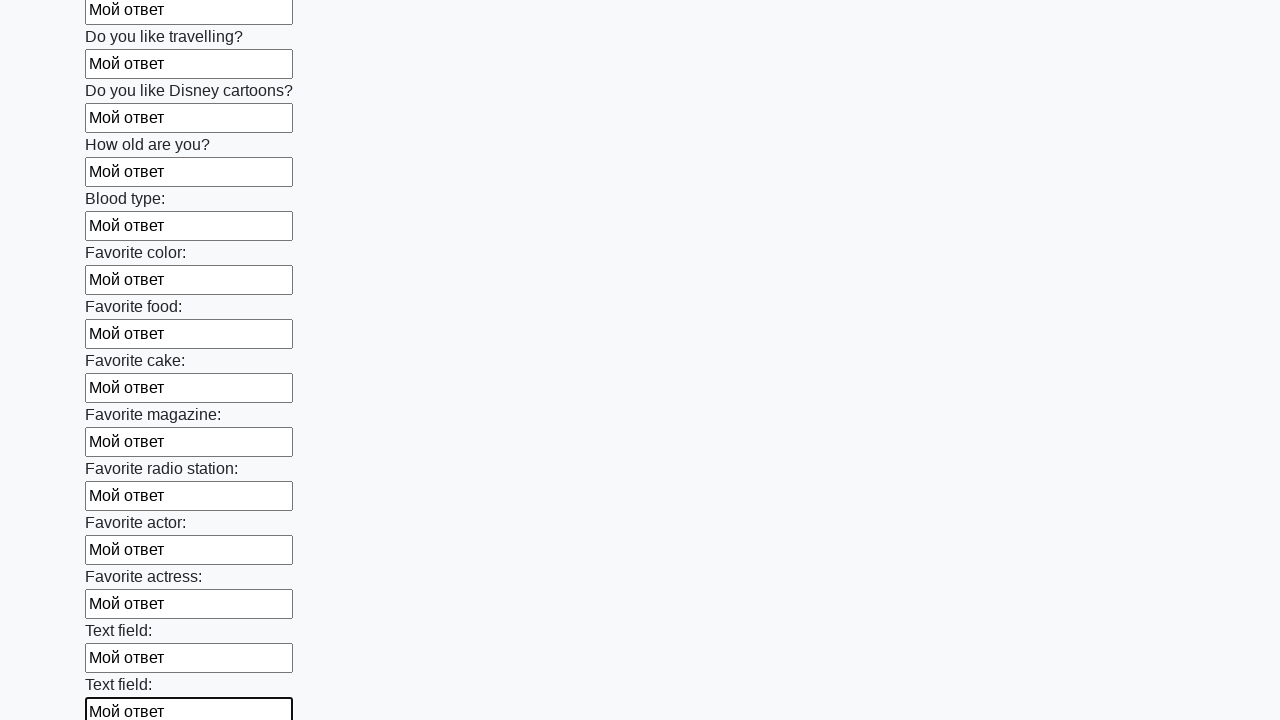

Filled text input field with 'Мой ответ' on [type='text'] >> nth=28
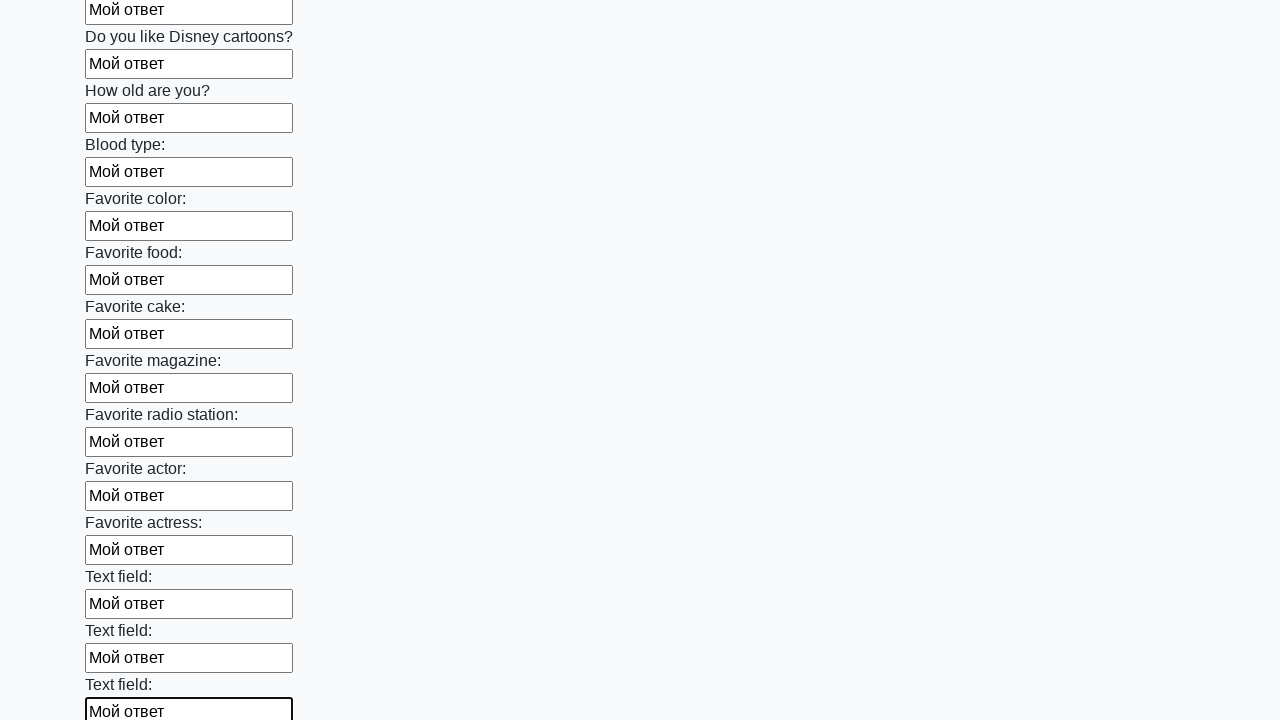

Filled text input field with 'Мой ответ' on [type='text'] >> nth=29
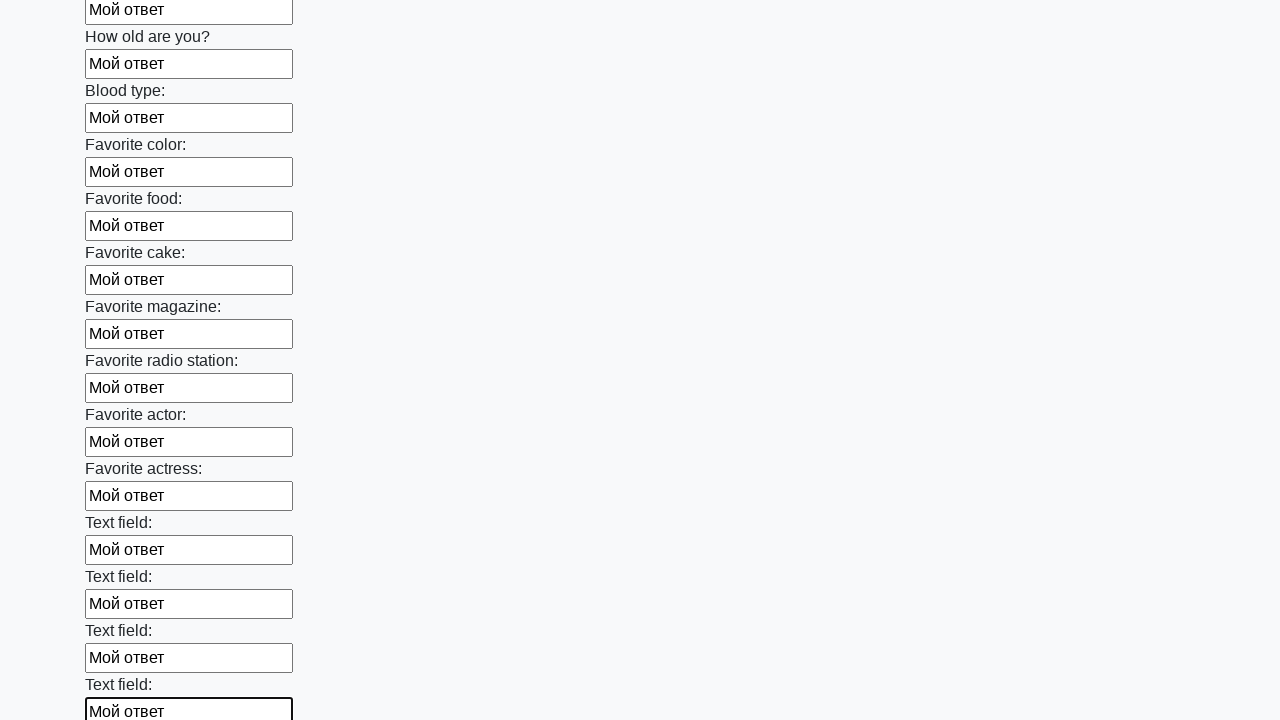

Filled text input field with 'Мой ответ' on [type='text'] >> nth=30
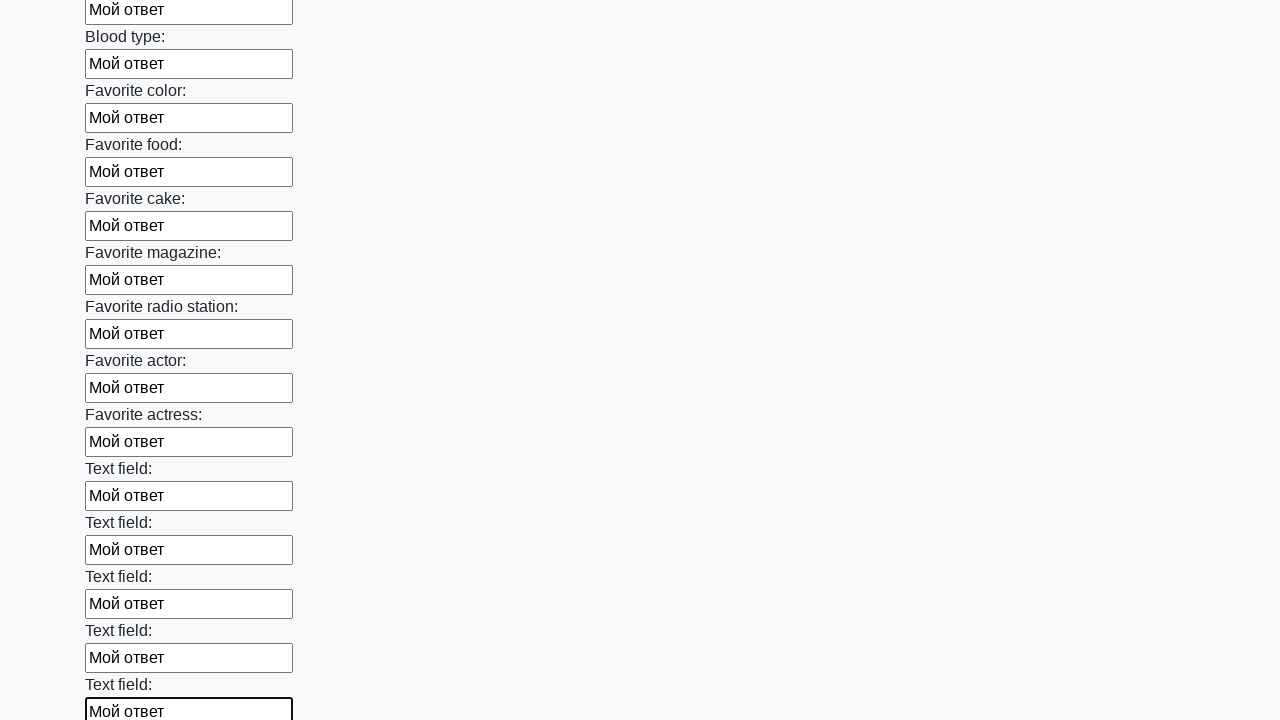

Filled text input field with 'Мой ответ' on [type='text'] >> nth=31
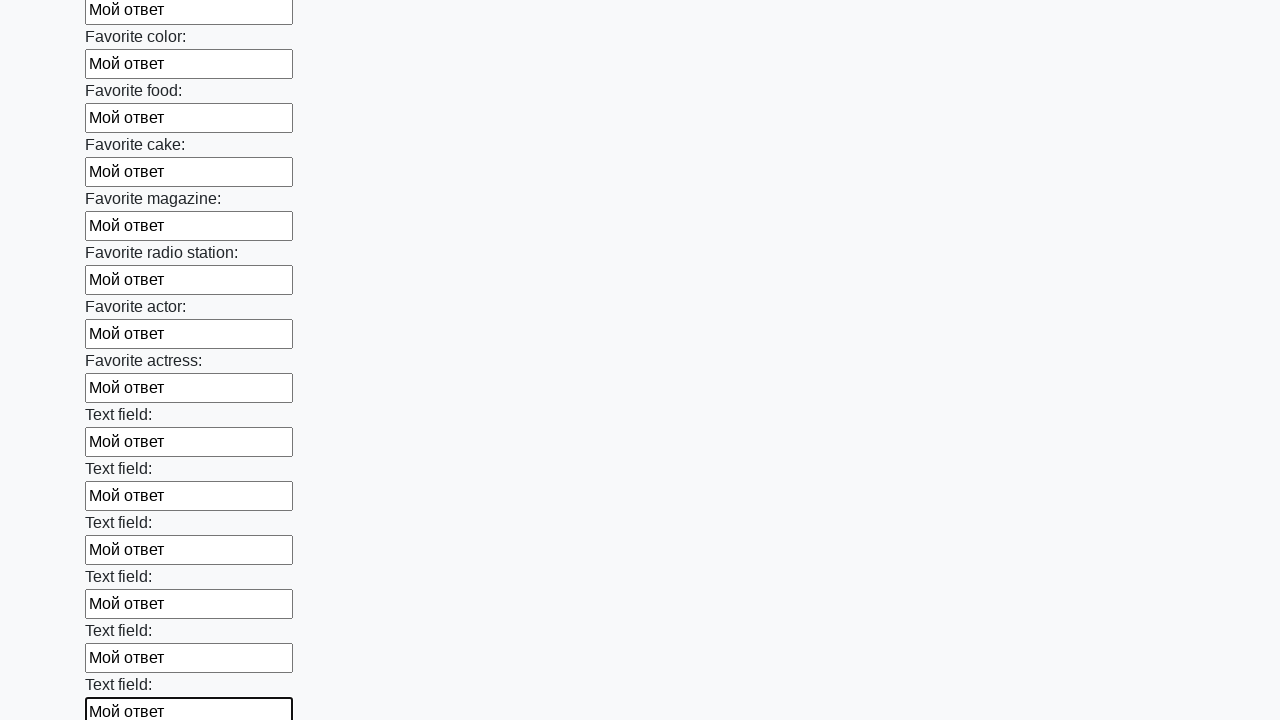

Filled text input field with 'Мой ответ' on [type='text'] >> nth=32
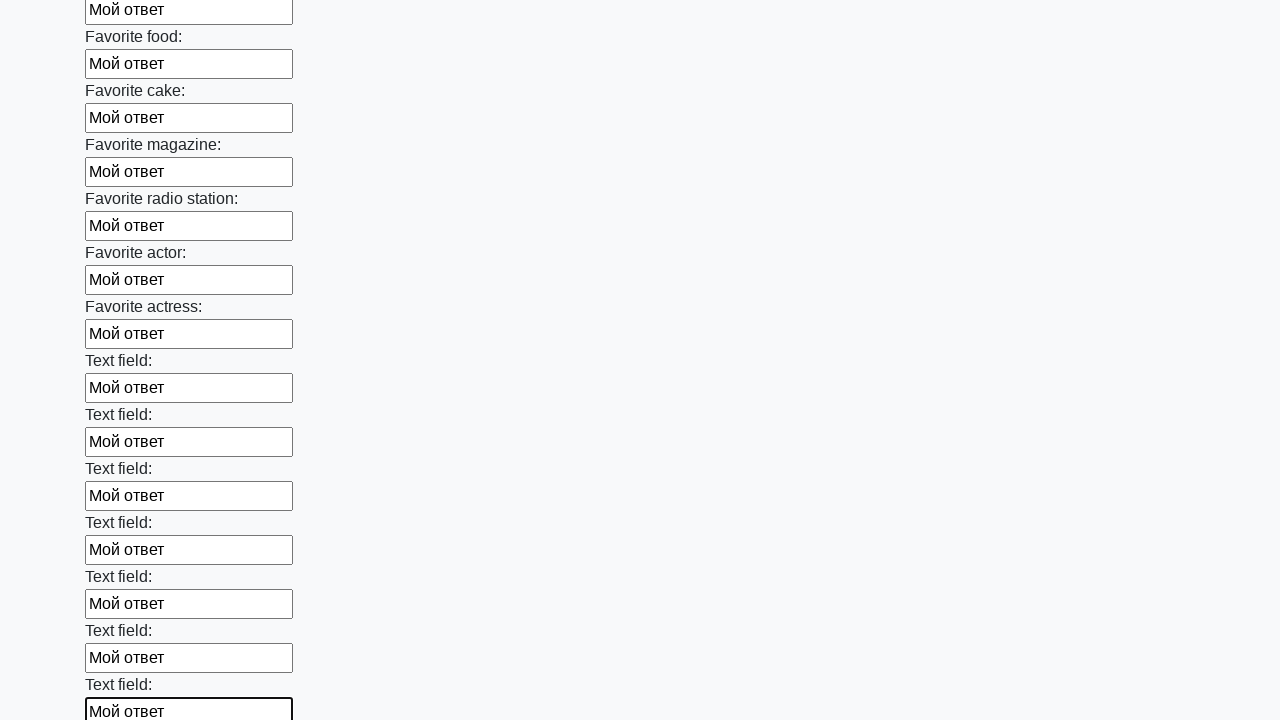

Filled text input field with 'Мой ответ' on [type='text'] >> nth=33
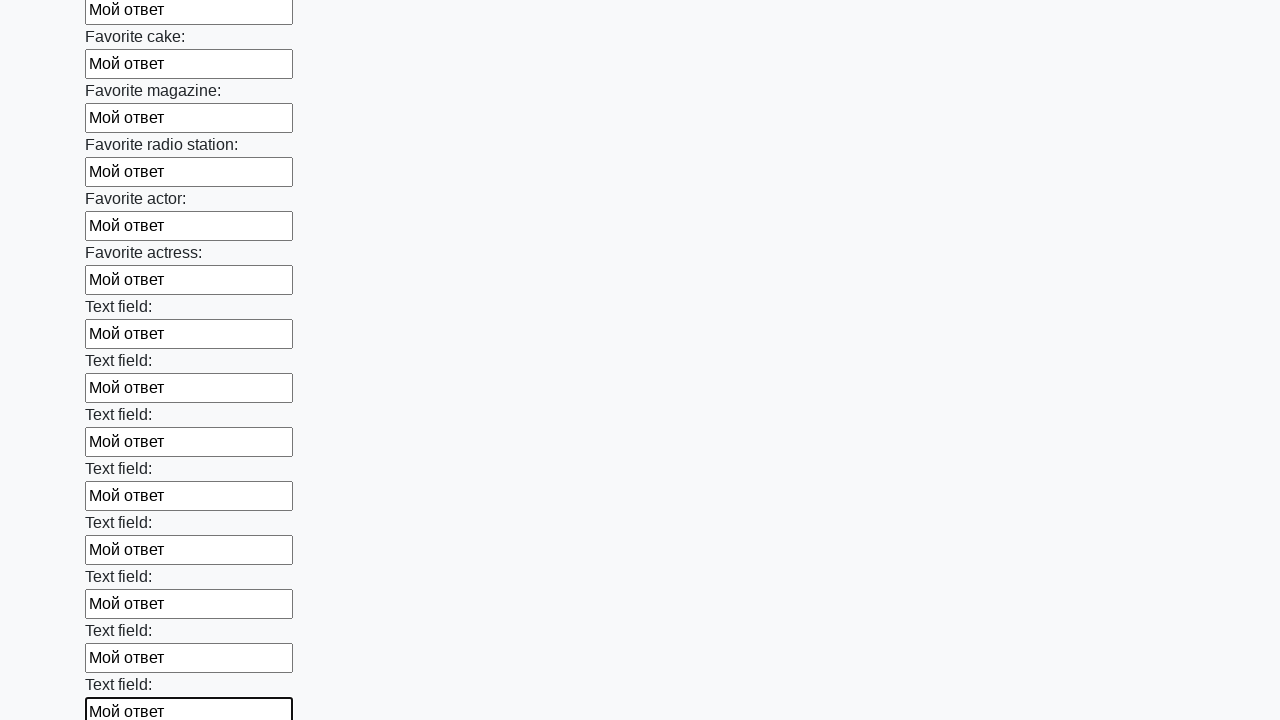

Filled text input field with 'Мой ответ' on [type='text'] >> nth=34
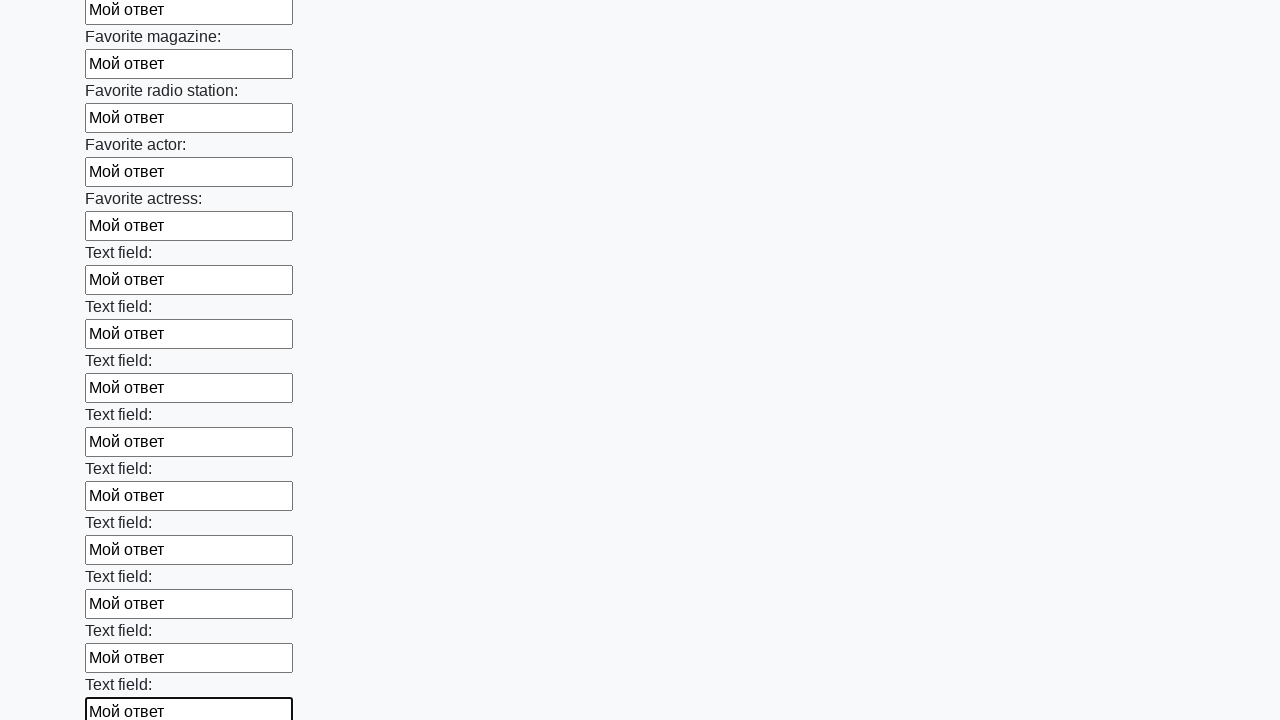

Filled text input field with 'Мой ответ' on [type='text'] >> nth=35
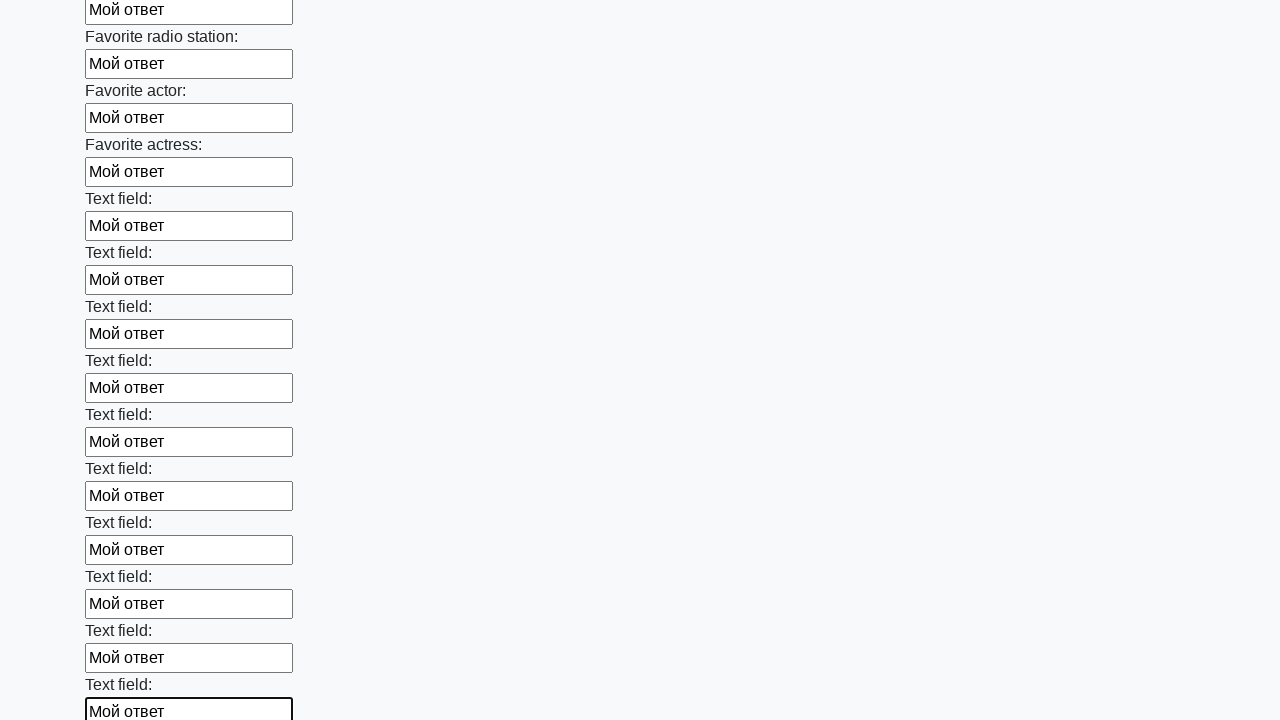

Filled text input field with 'Мой ответ' on [type='text'] >> nth=36
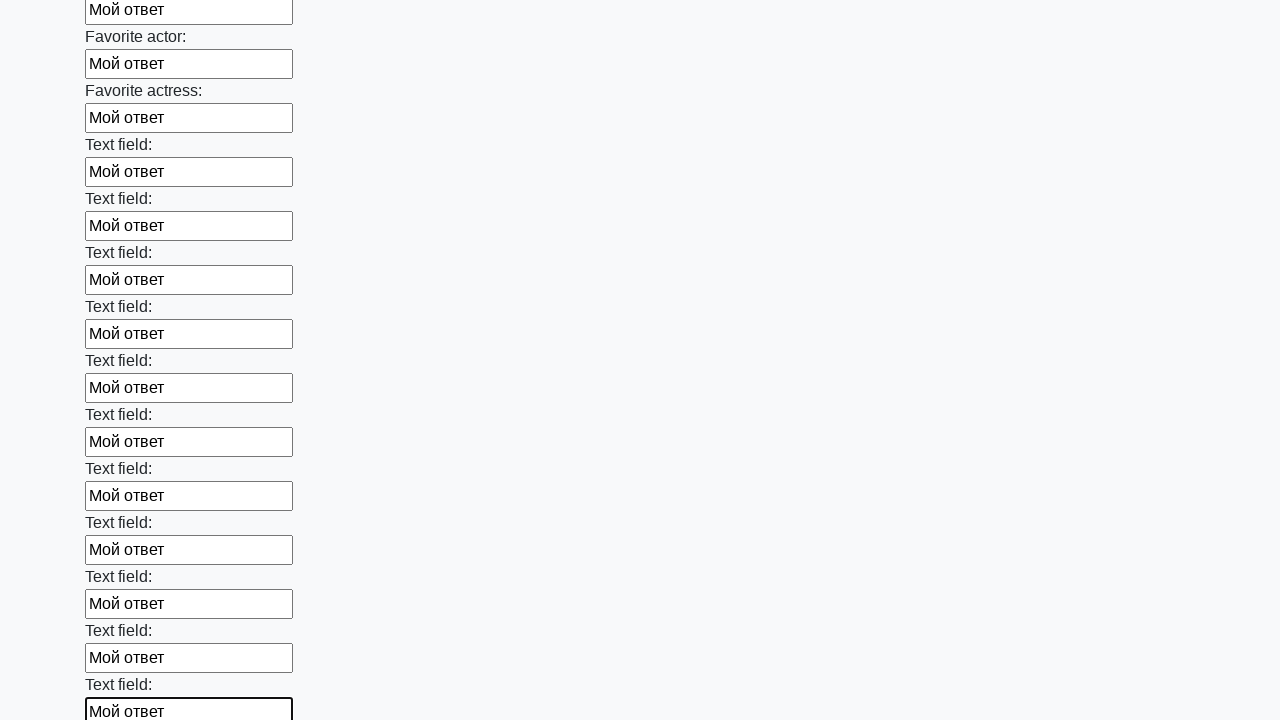

Filled text input field with 'Мой ответ' on [type='text'] >> nth=37
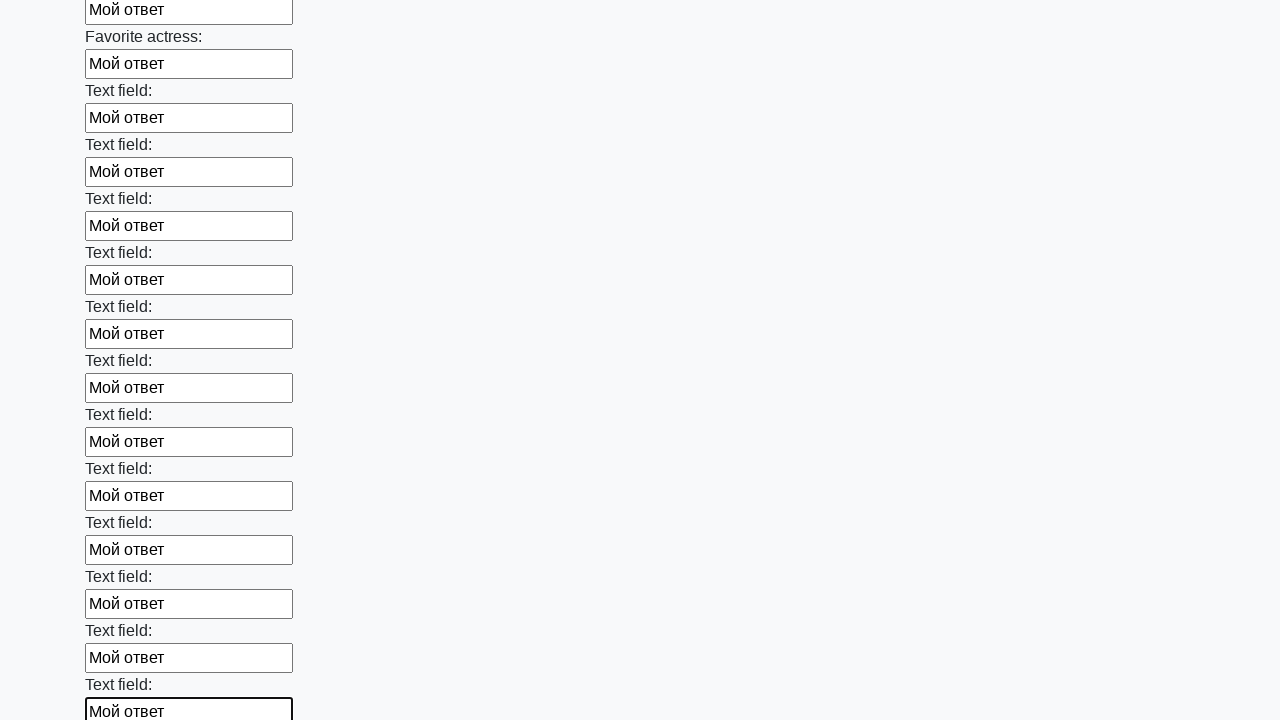

Filled text input field with 'Мой ответ' on [type='text'] >> nth=38
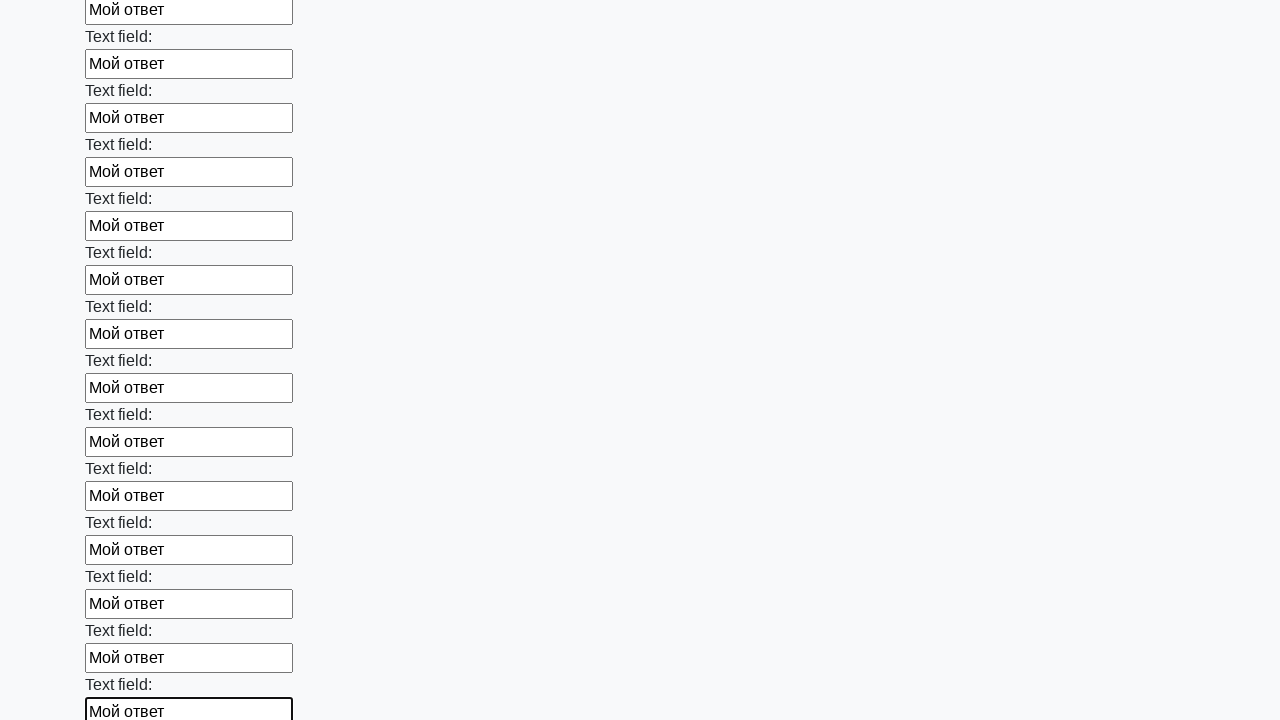

Filled text input field with 'Мой ответ' on [type='text'] >> nth=39
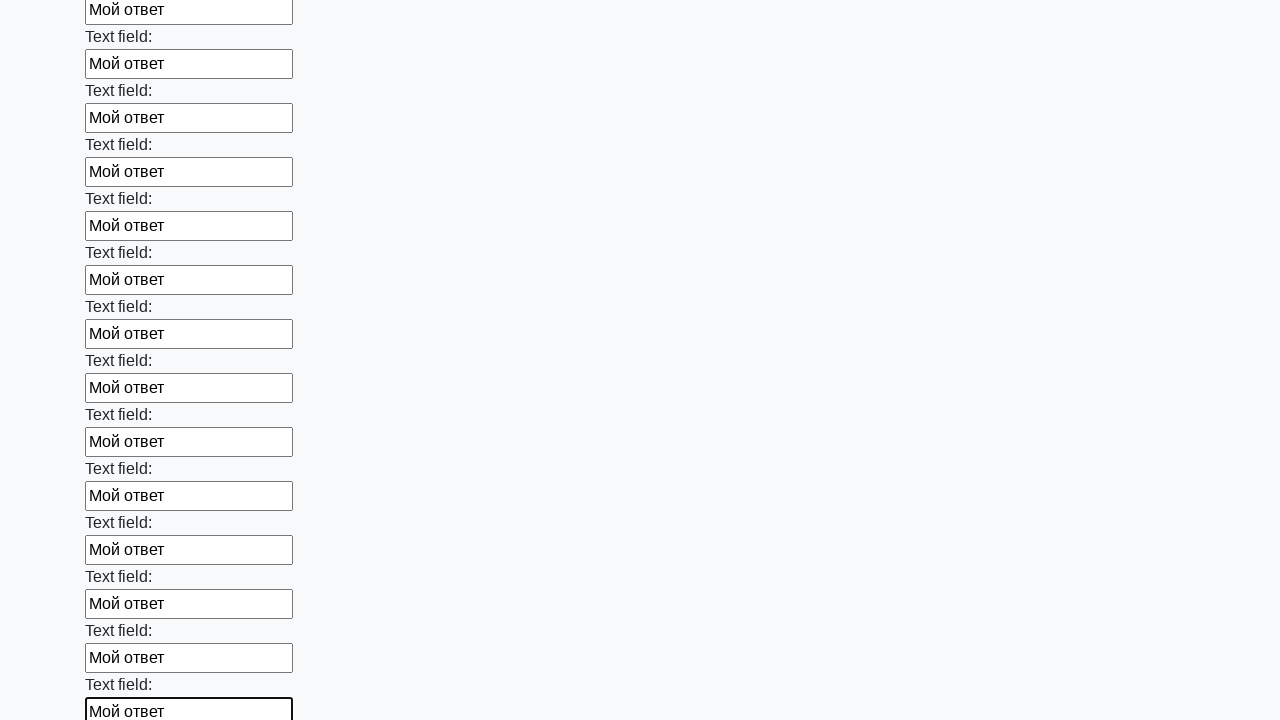

Filled text input field with 'Мой ответ' on [type='text'] >> nth=40
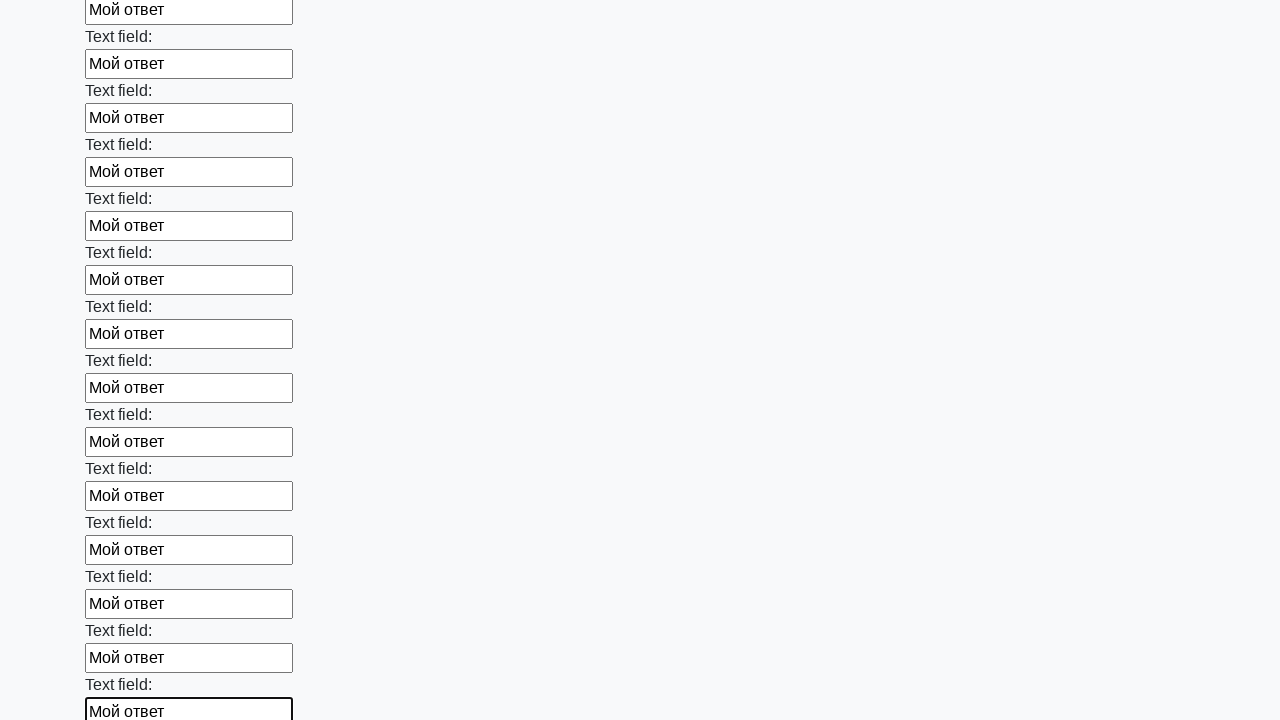

Filled text input field with 'Мой ответ' on [type='text'] >> nth=41
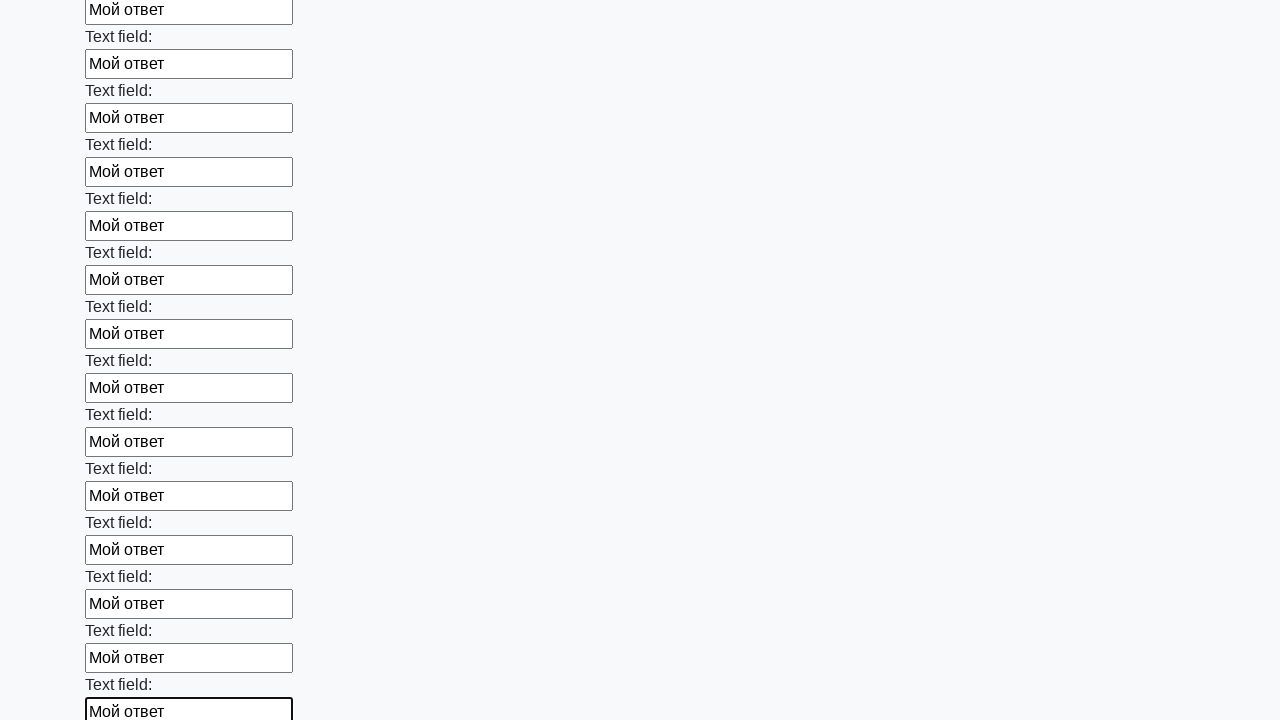

Filled text input field with 'Мой ответ' on [type='text'] >> nth=42
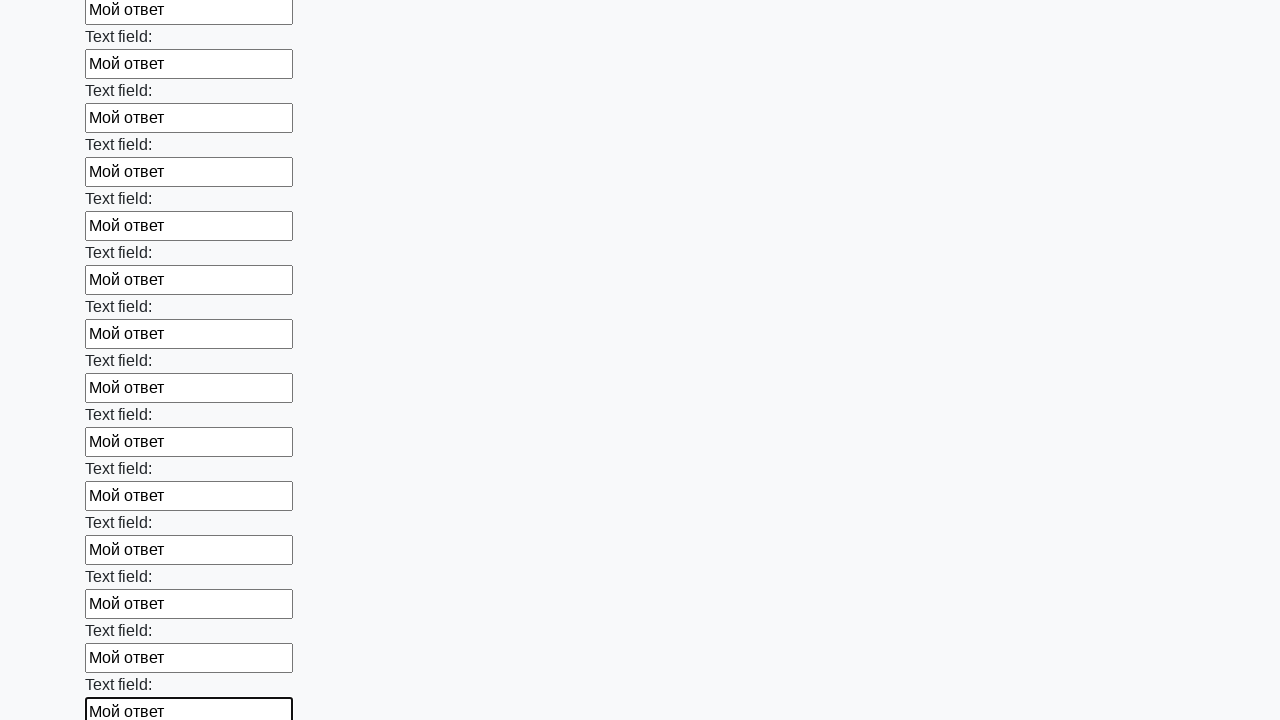

Filled text input field with 'Мой ответ' on [type='text'] >> nth=43
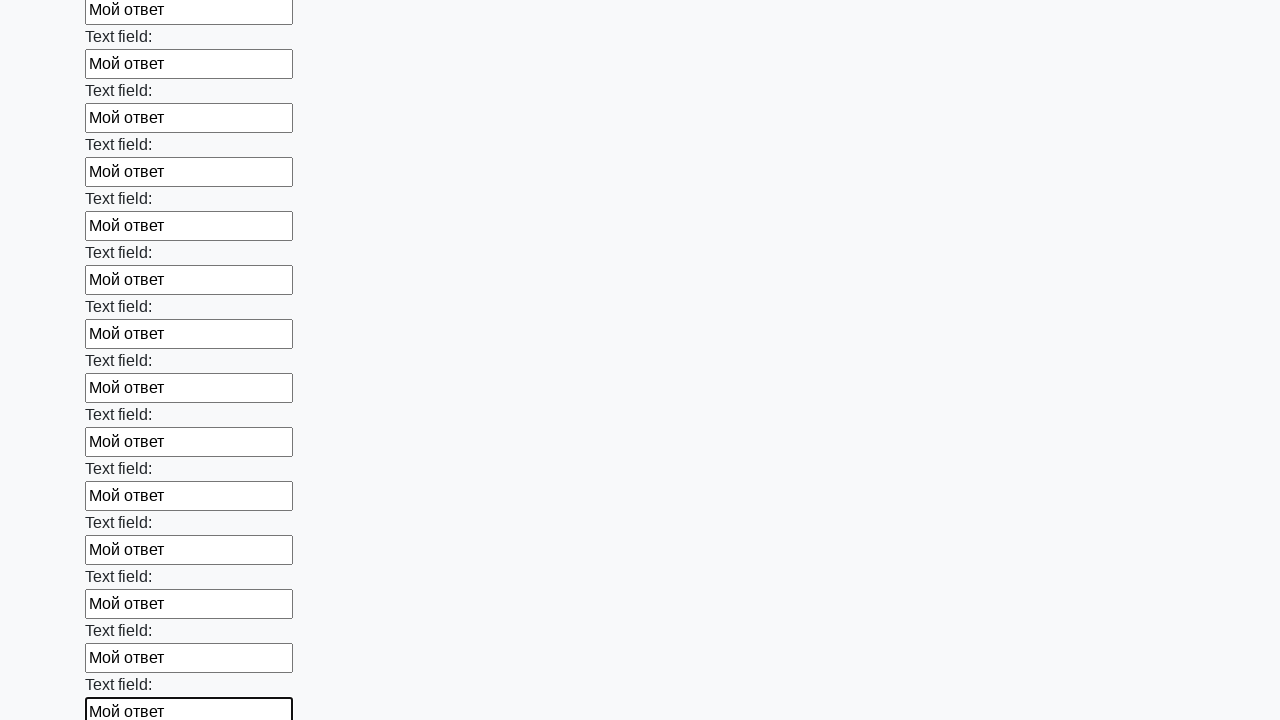

Filled text input field with 'Мой ответ' on [type='text'] >> nth=44
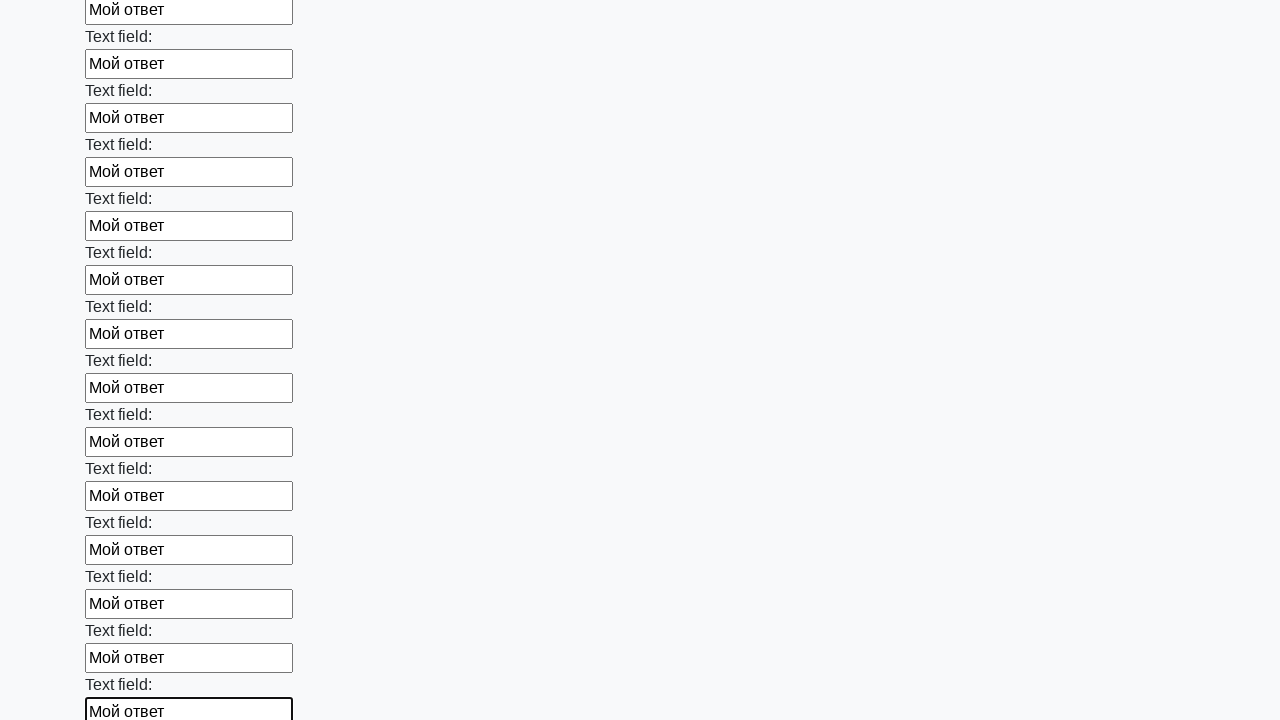

Filled text input field with 'Мой ответ' on [type='text'] >> nth=45
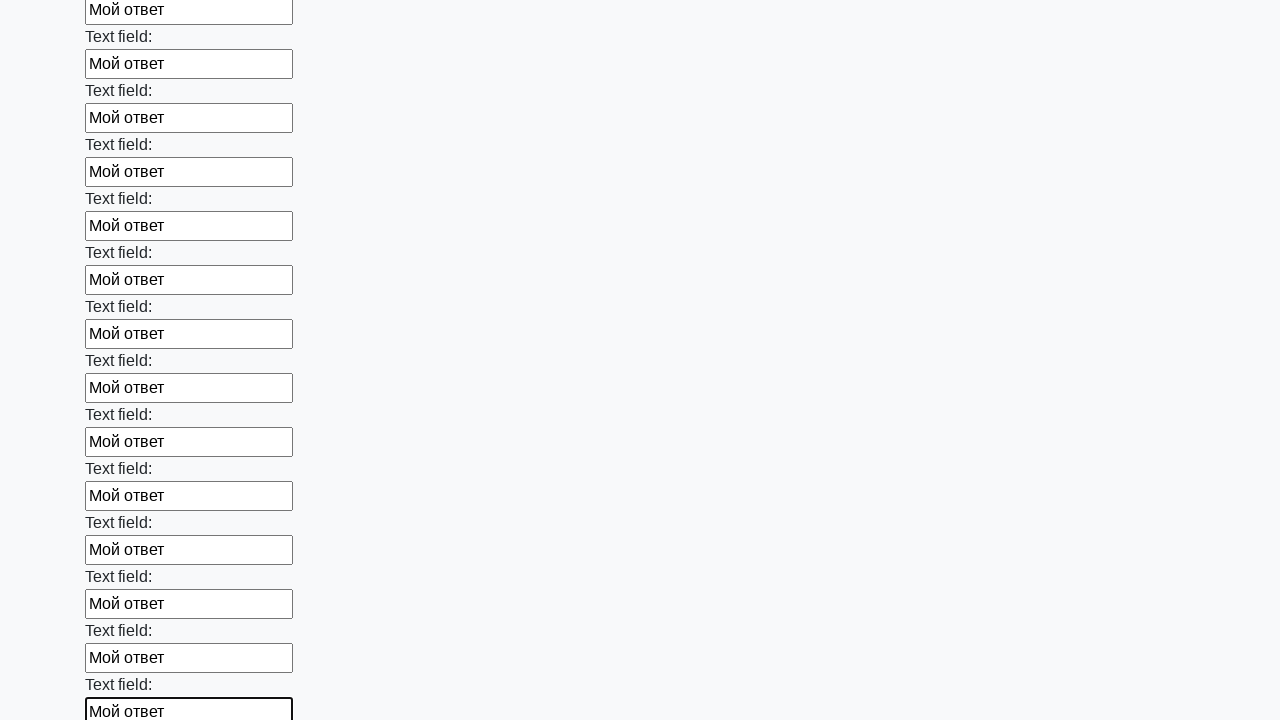

Filled text input field with 'Мой ответ' on [type='text'] >> nth=46
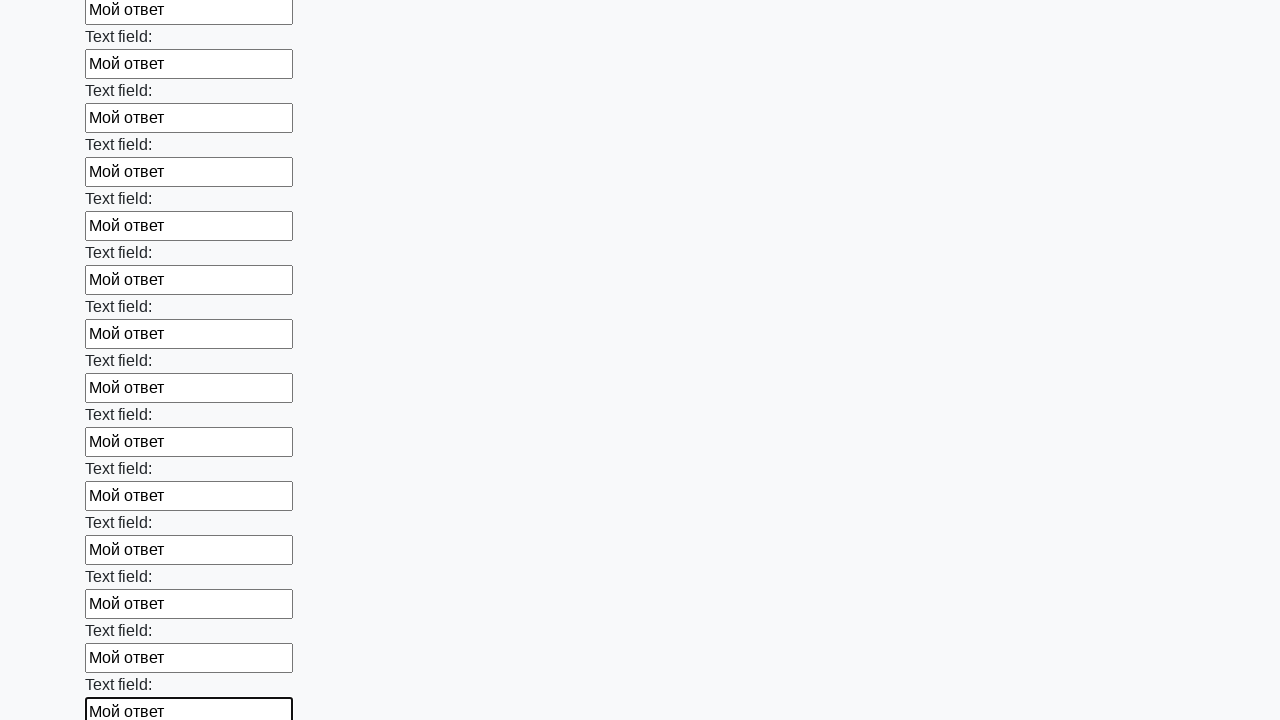

Filled text input field with 'Мой ответ' on [type='text'] >> nth=47
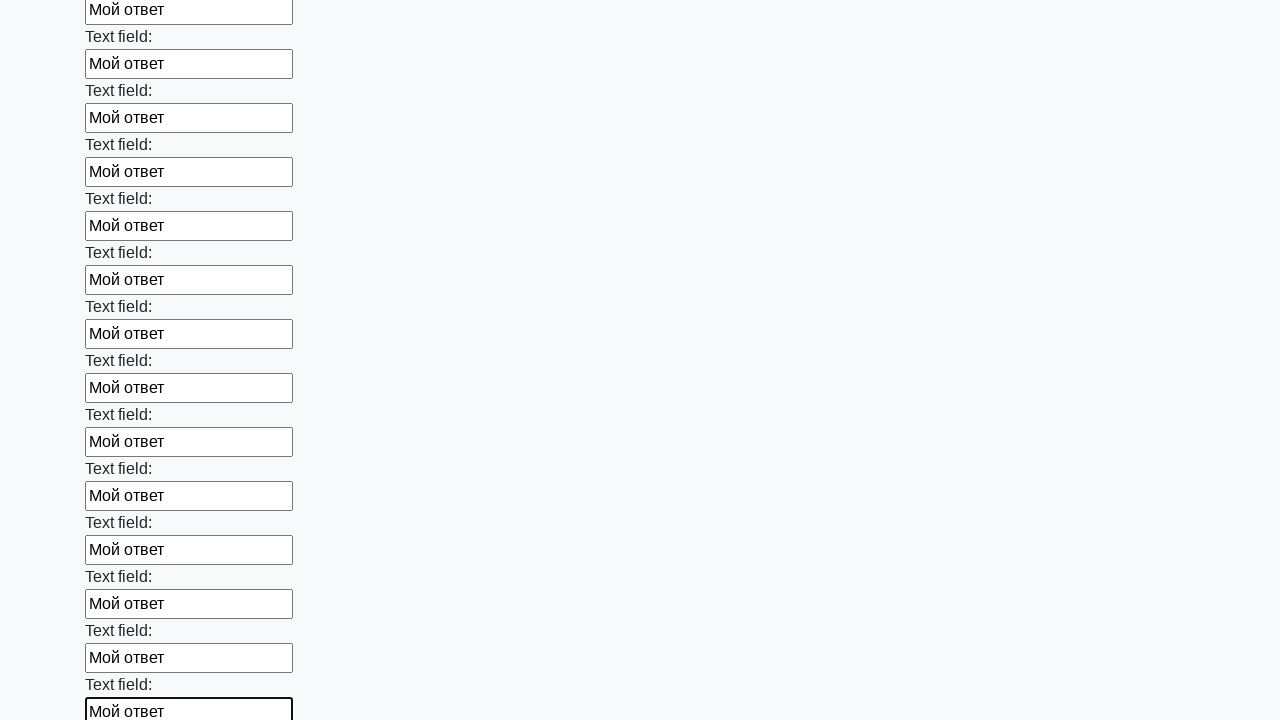

Filled text input field with 'Мой ответ' on [type='text'] >> nth=48
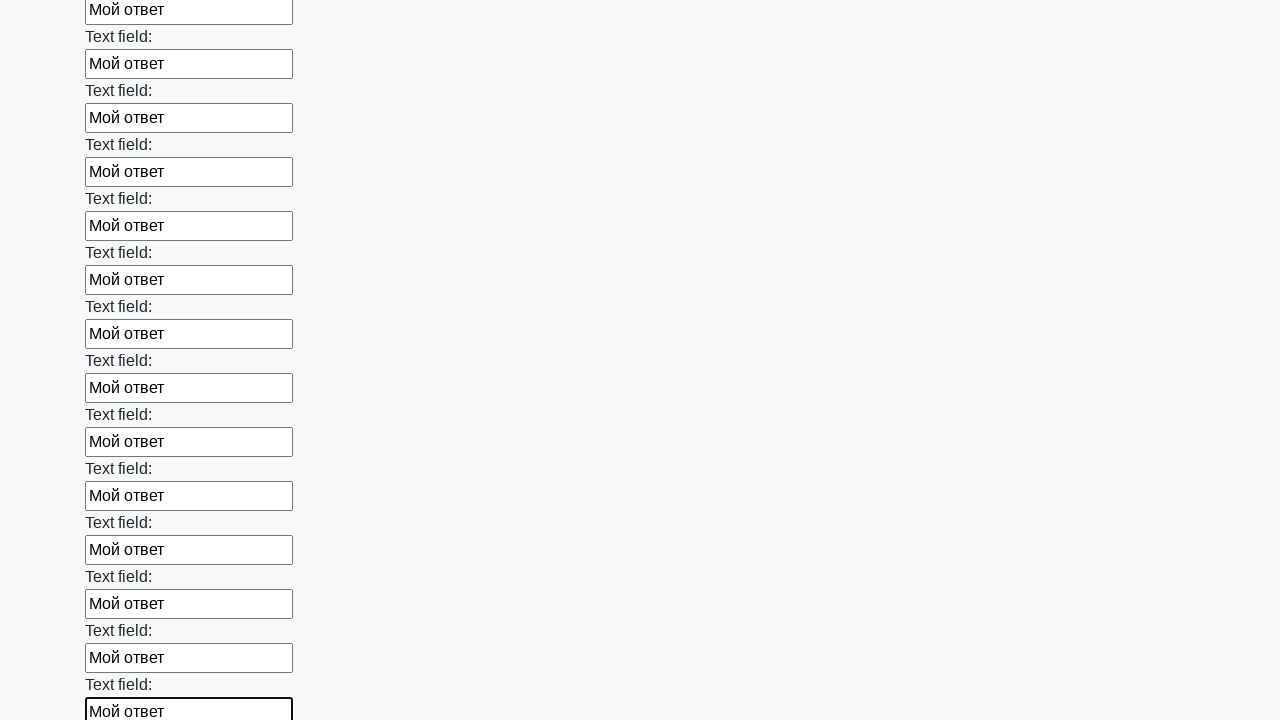

Filled text input field with 'Мой ответ' on [type='text'] >> nth=49
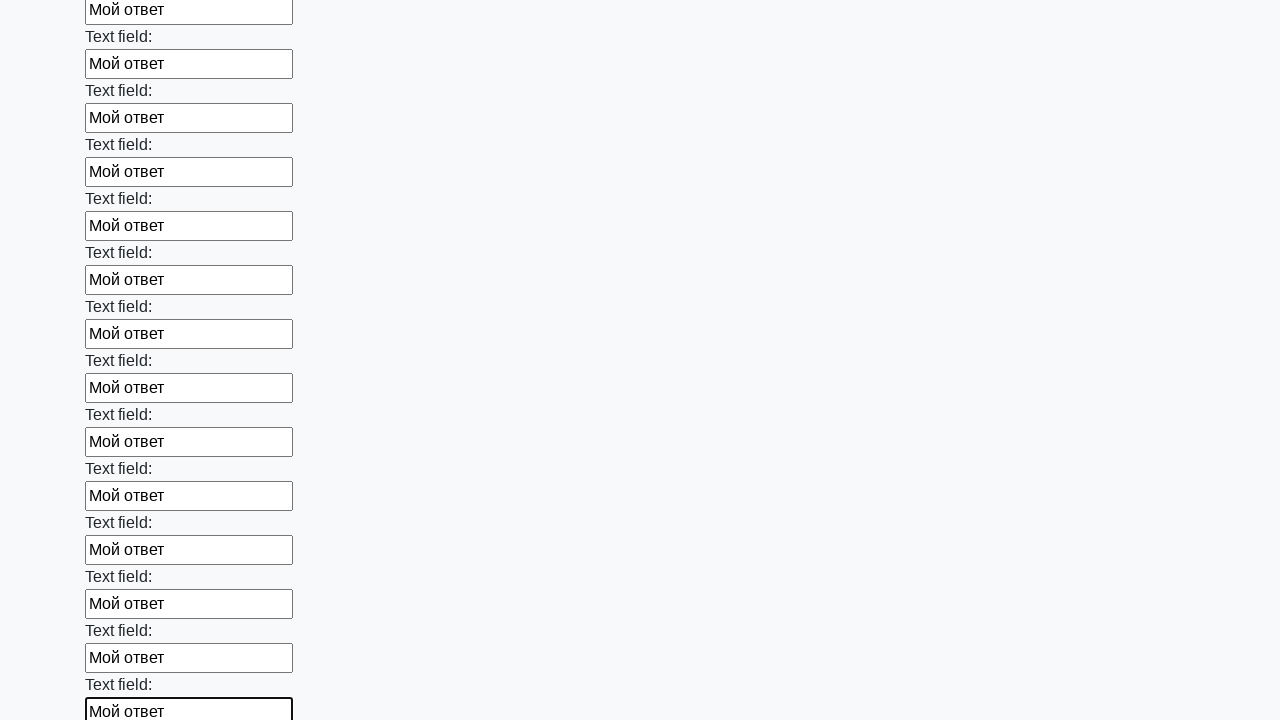

Filled text input field with 'Мой ответ' on [type='text'] >> nth=50
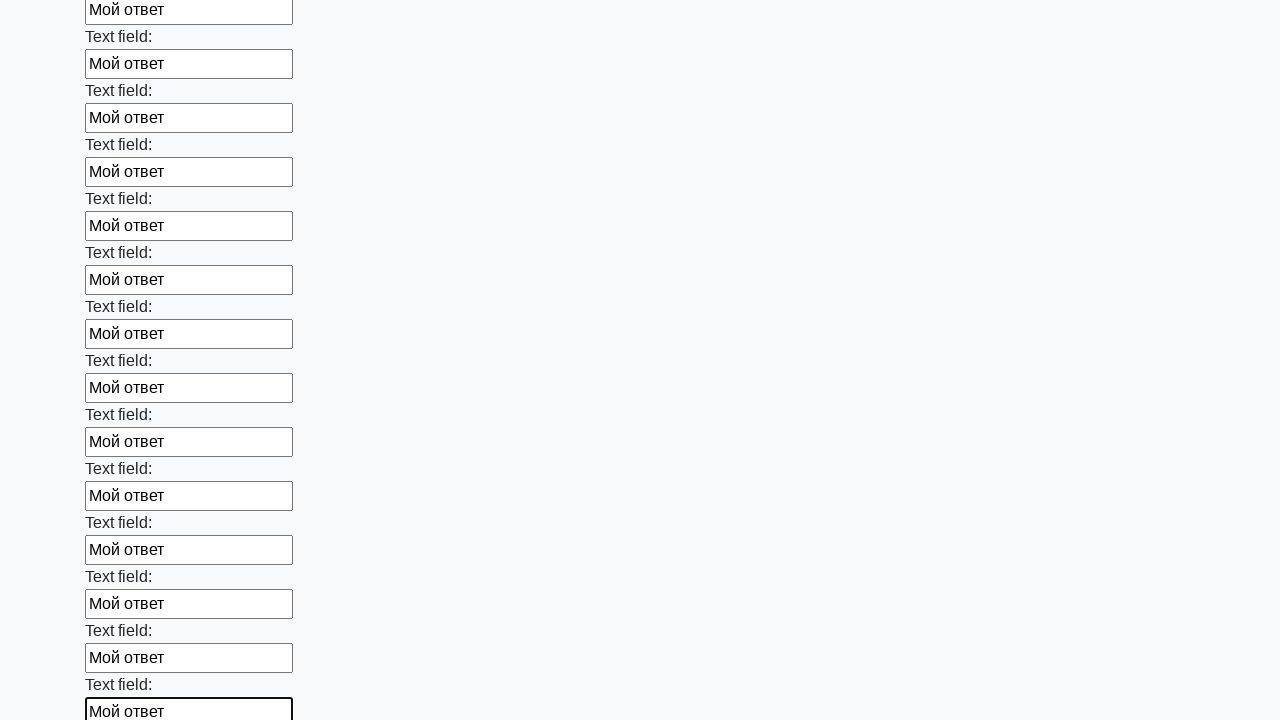

Filled text input field with 'Мой ответ' on [type='text'] >> nth=51
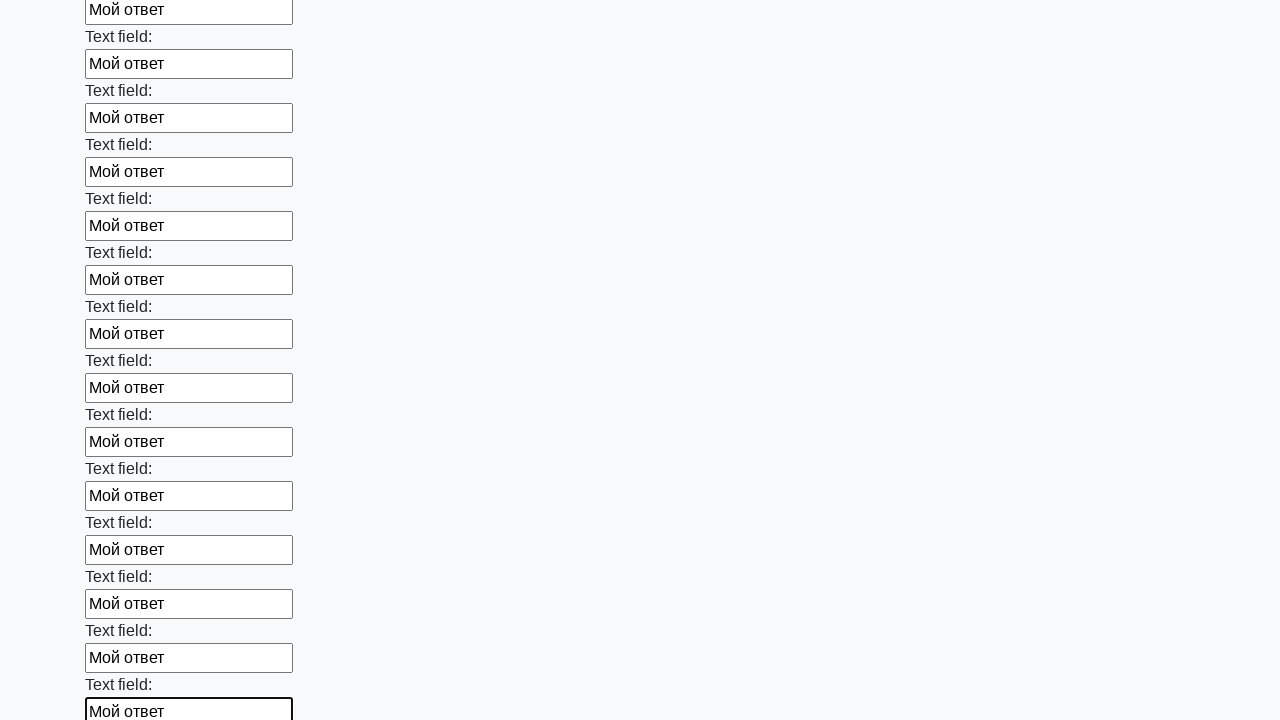

Filled text input field with 'Мой ответ' on [type='text'] >> nth=52
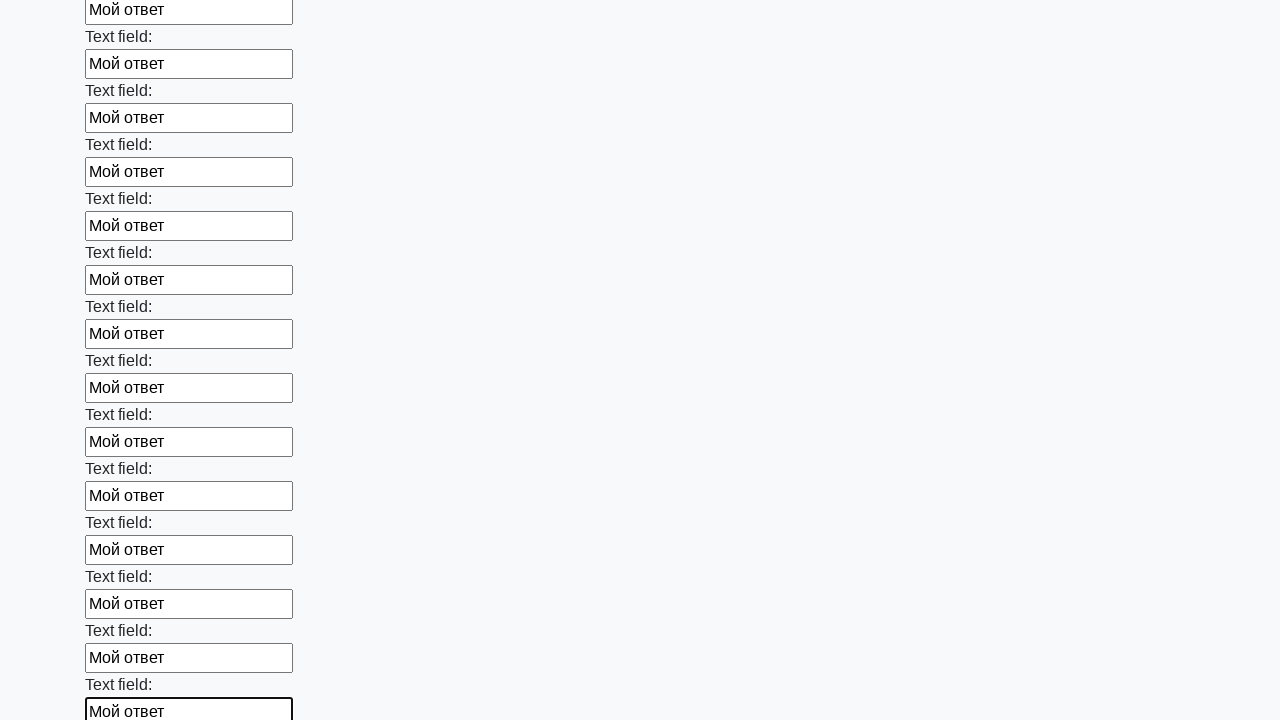

Filled text input field with 'Мой ответ' on [type='text'] >> nth=53
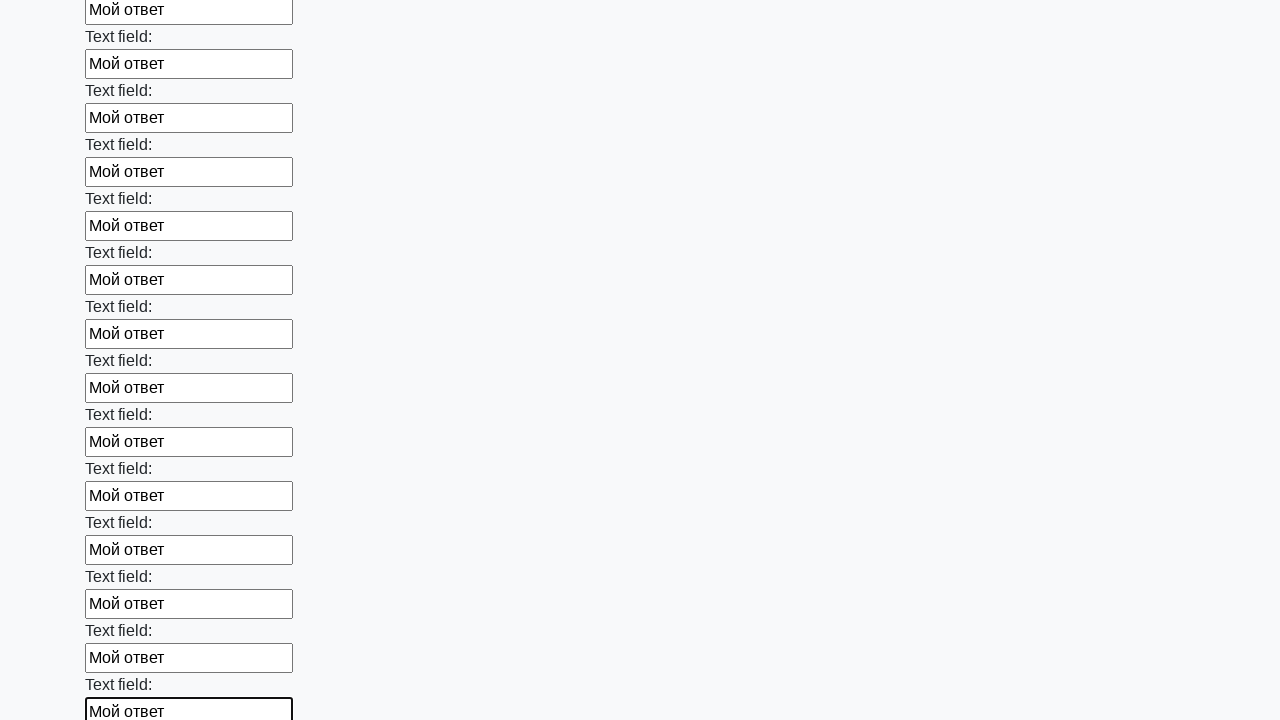

Filled text input field with 'Мой ответ' on [type='text'] >> nth=54
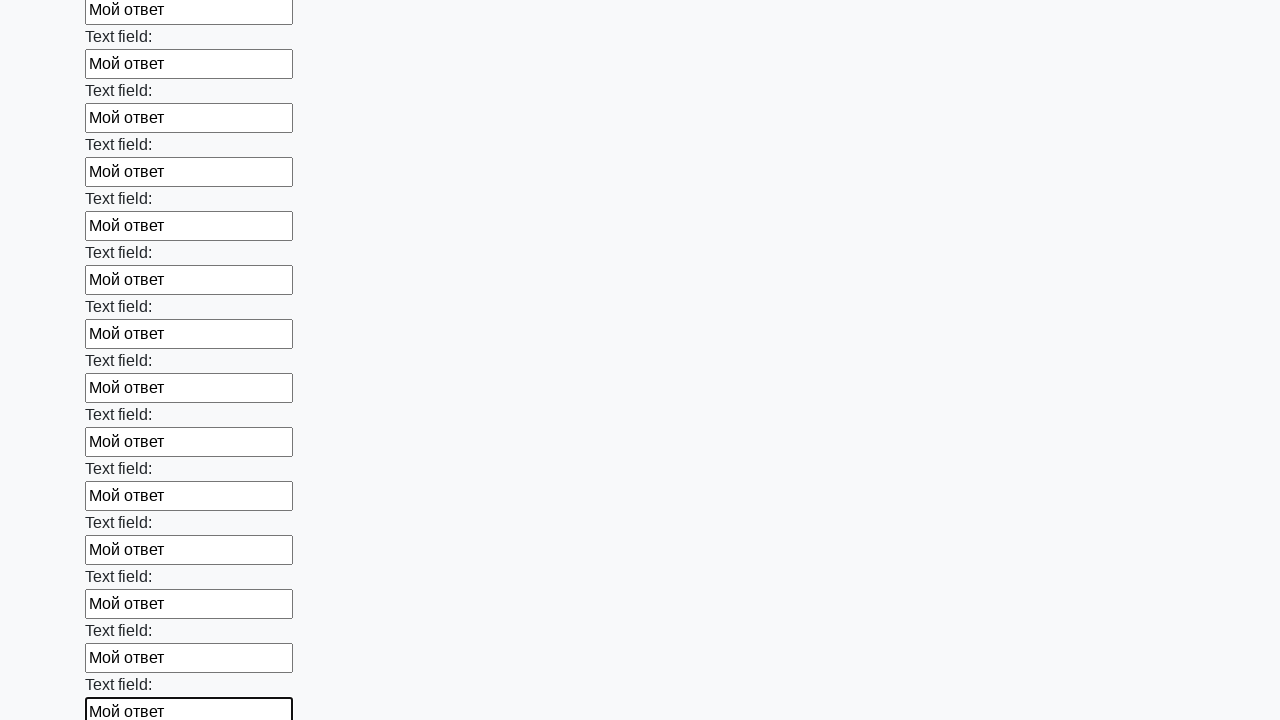

Filled text input field with 'Мой ответ' on [type='text'] >> nth=55
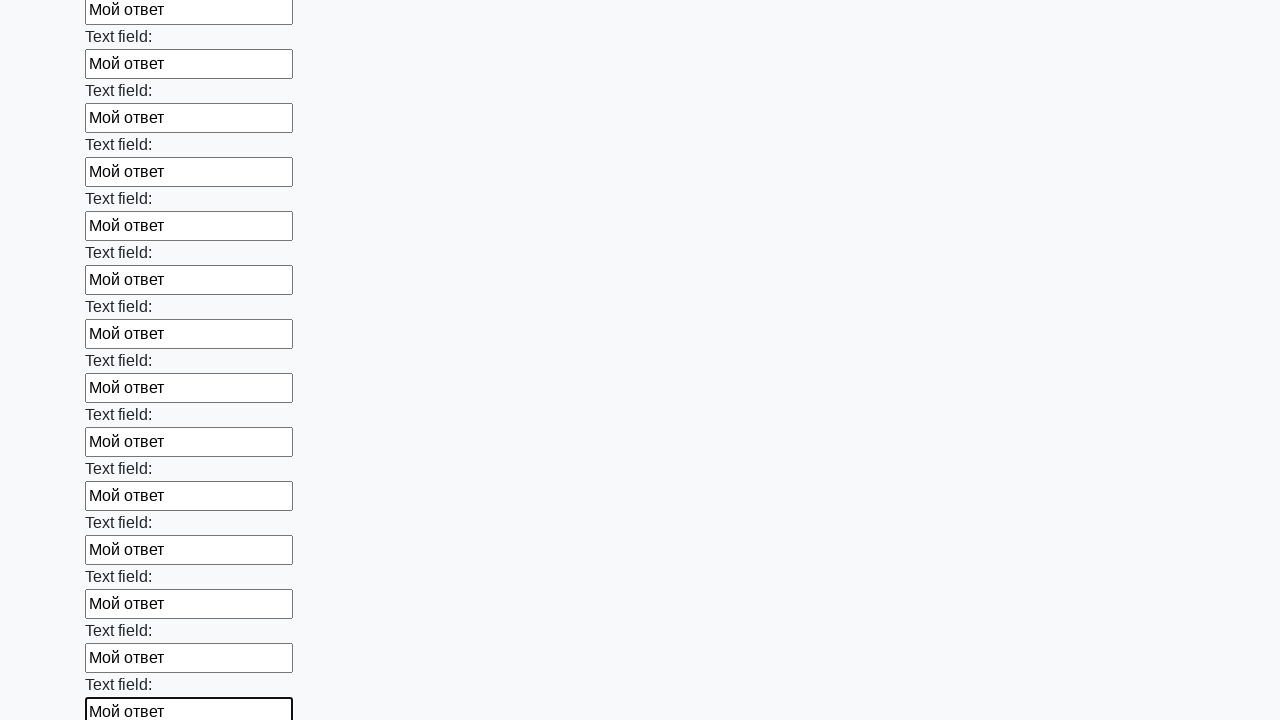

Filled text input field with 'Мой ответ' on [type='text'] >> nth=56
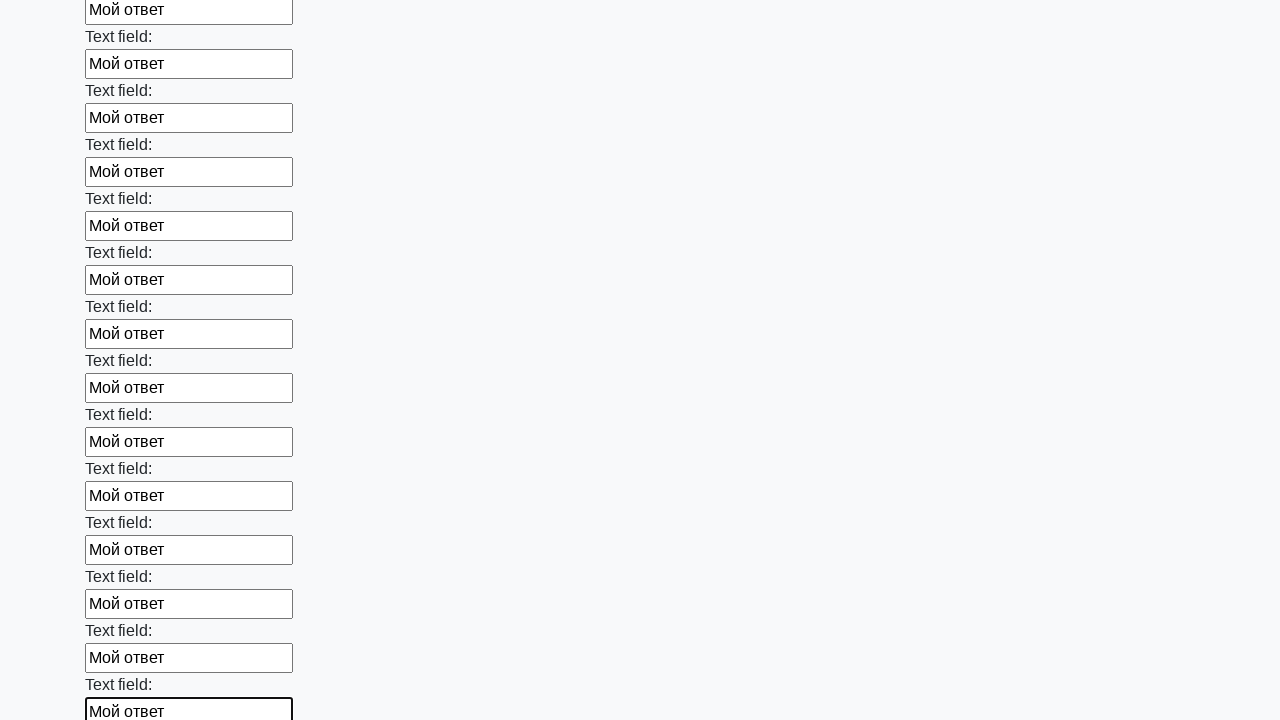

Filled text input field with 'Мой ответ' on [type='text'] >> nth=57
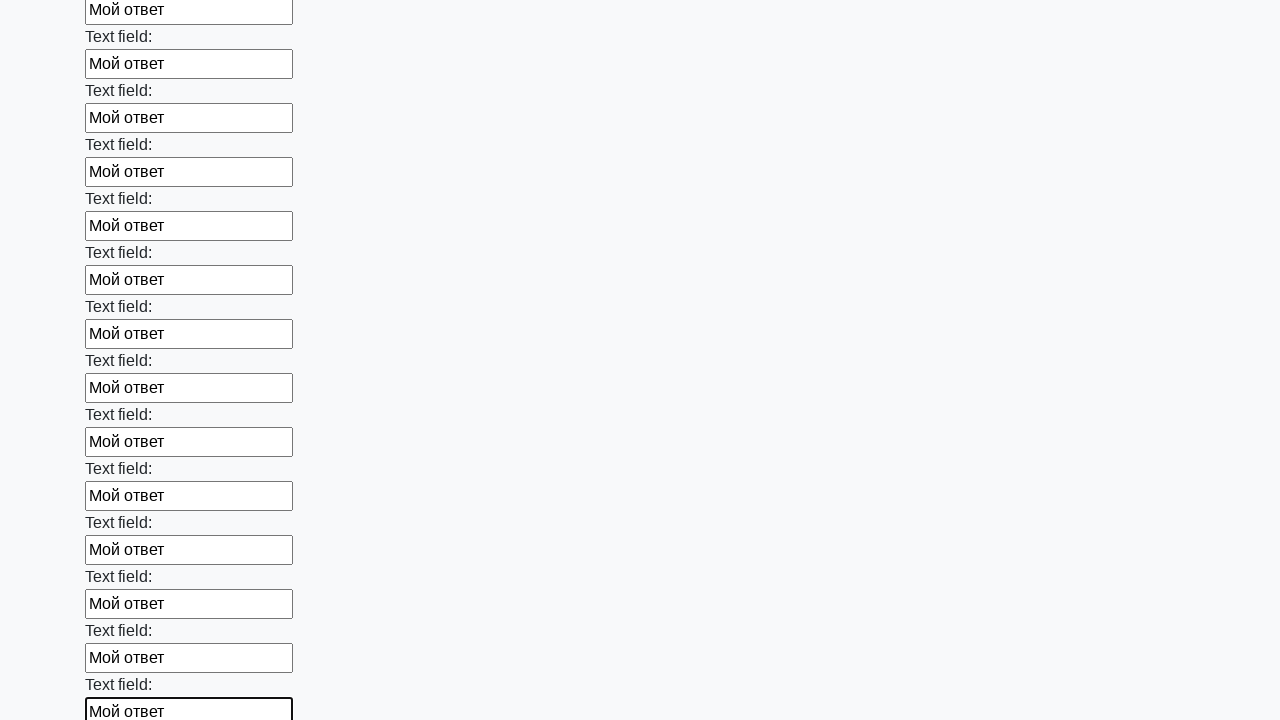

Filled text input field with 'Мой ответ' on [type='text'] >> nth=58
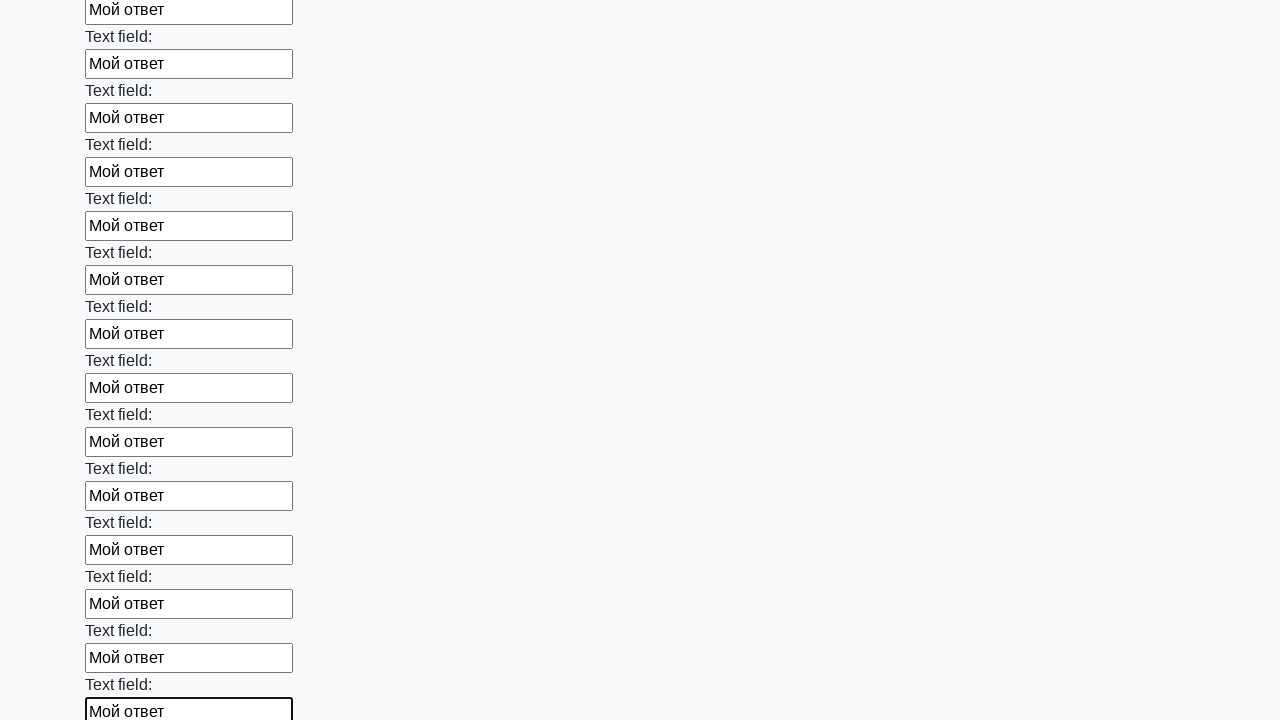

Filled text input field with 'Мой ответ' on [type='text'] >> nth=59
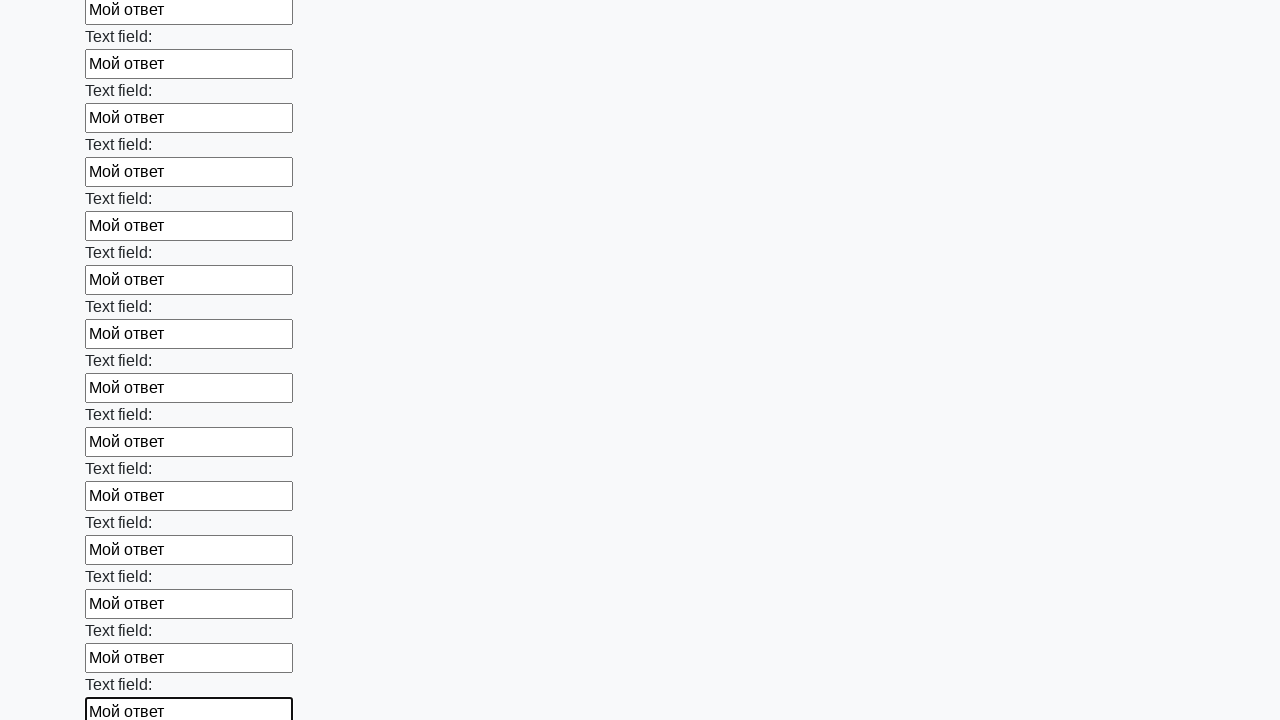

Filled text input field with 'Мой ответ' on [type='text'] >> nth=60
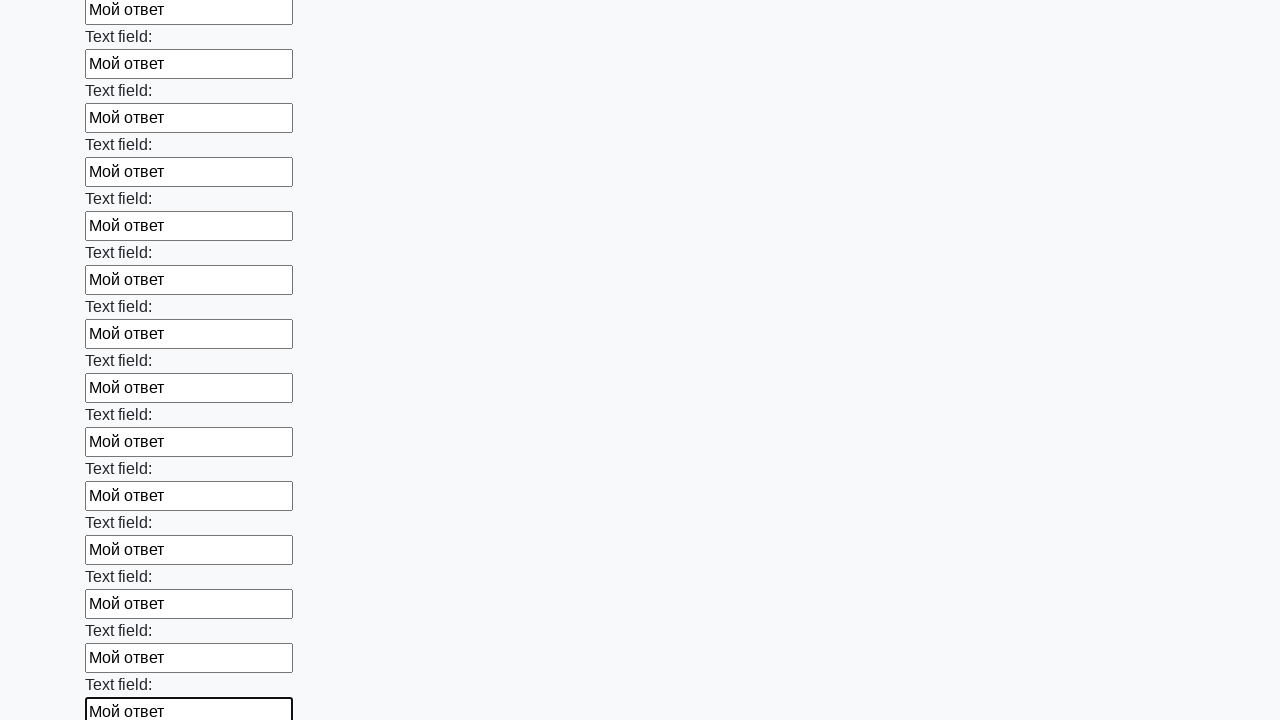

Filled text input field with 'Мой ответ' on [type='text'] >> nth=61
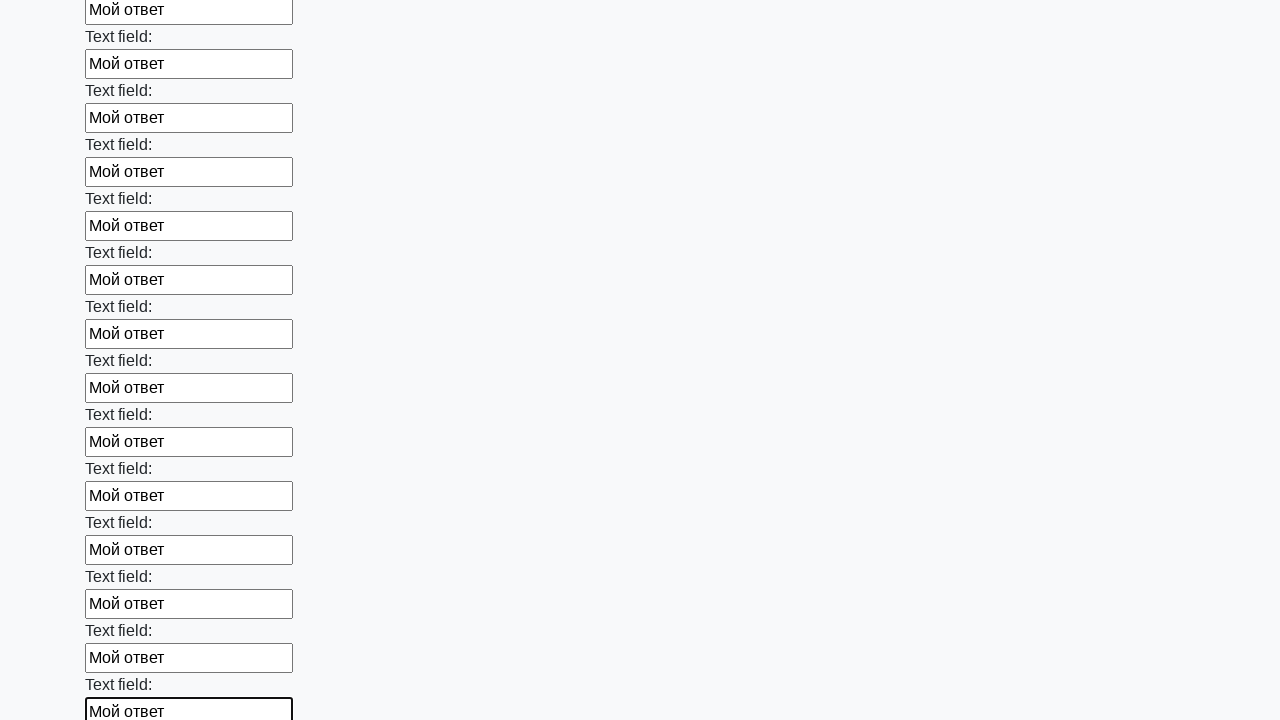

Filled text input field with 'Мой ответ' on [type='text'] >> nth=62
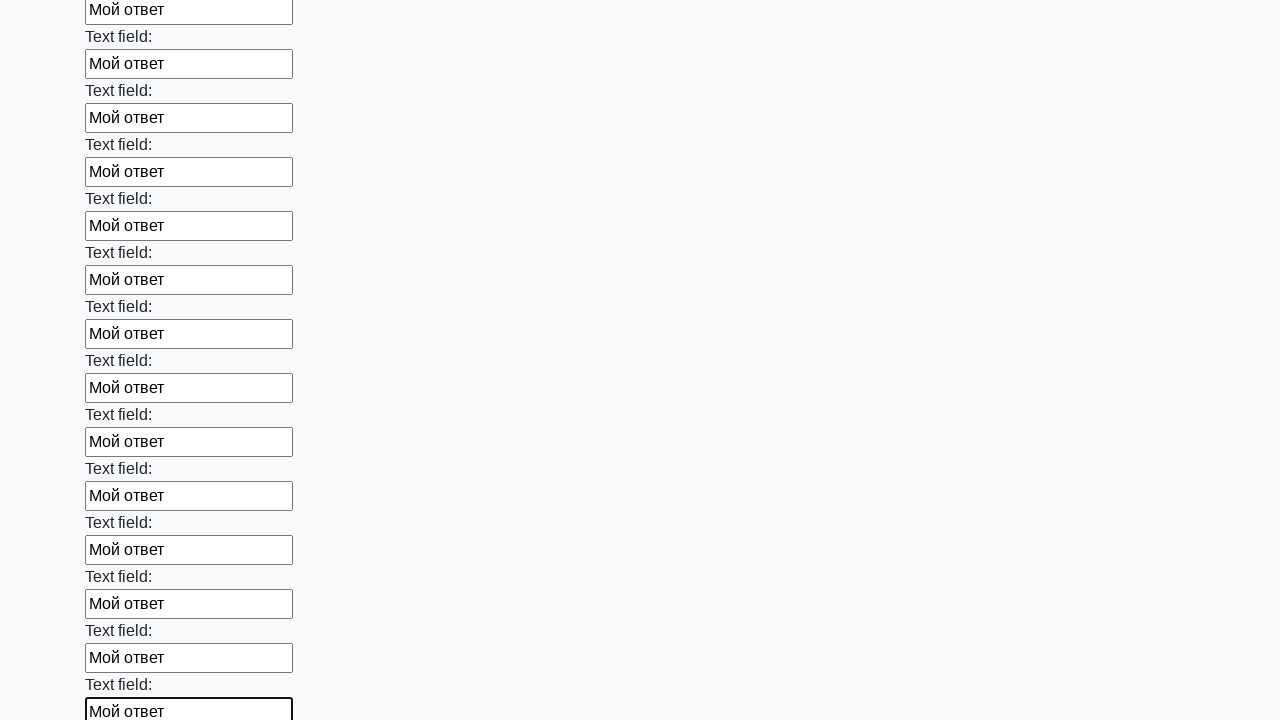

Filled text input field with 'Мой ответ' on [type='text'] >> nth=63
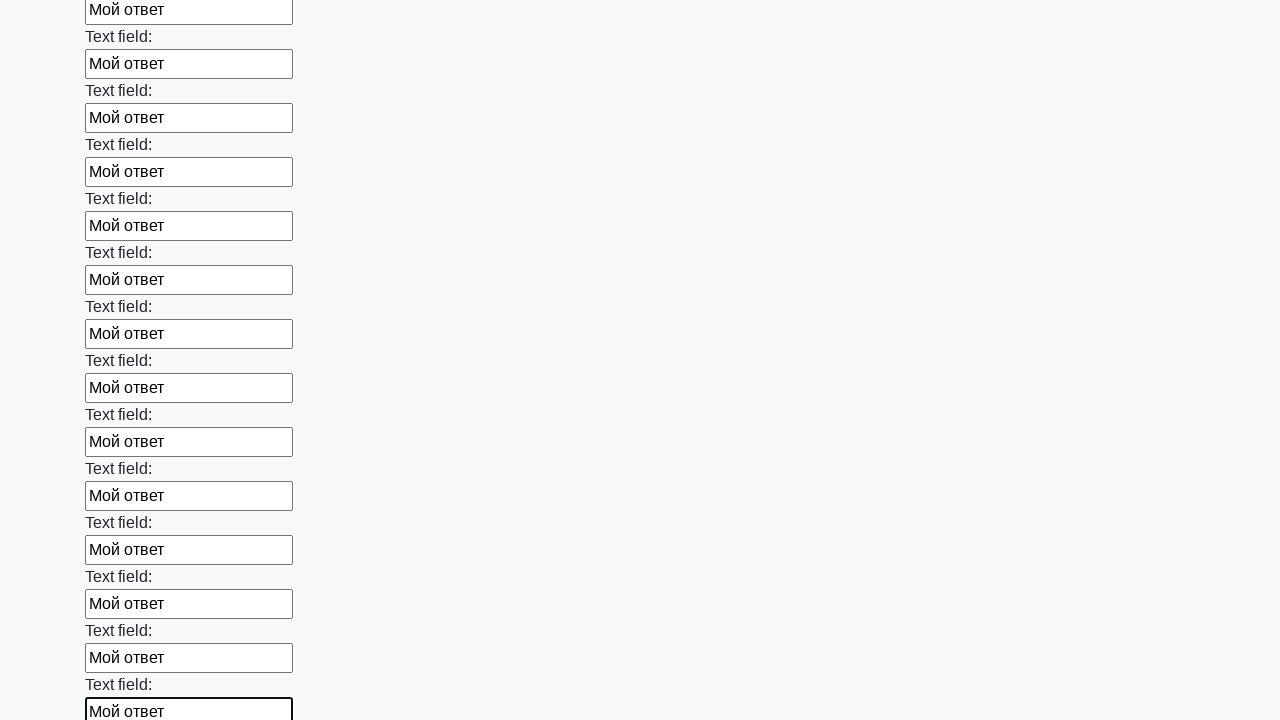

Filled text input field with 'Мой ответ' on [type='text'] >> nth=64
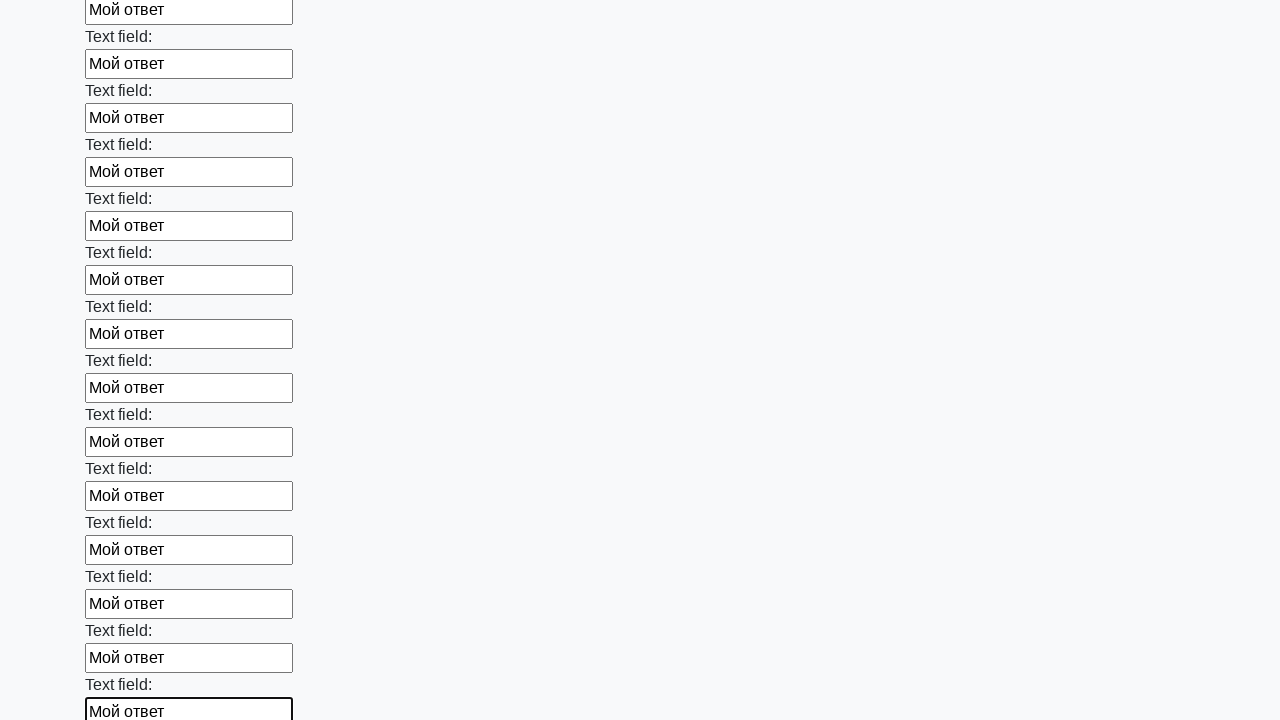

Filled text input field with 'Мой ответ' on [type='text'] >> nth=65
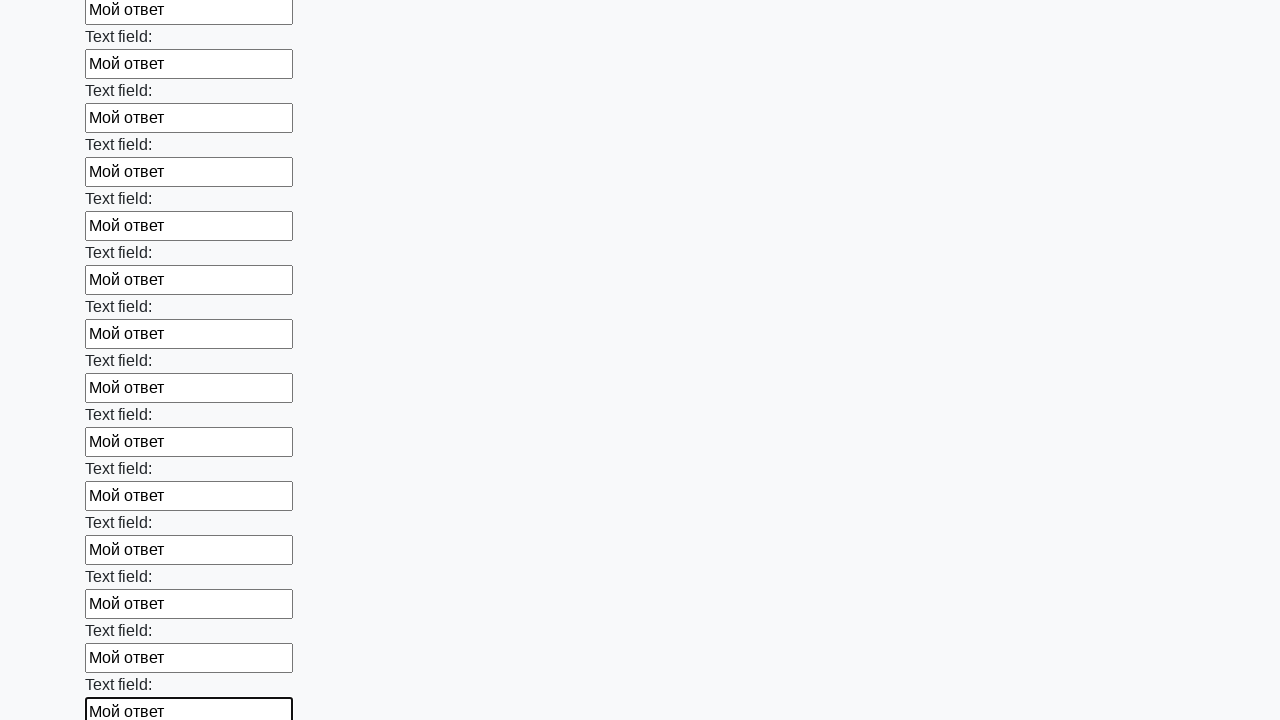

Filled text input field with 'Мой ответ' on [type='text'] >> nth=66
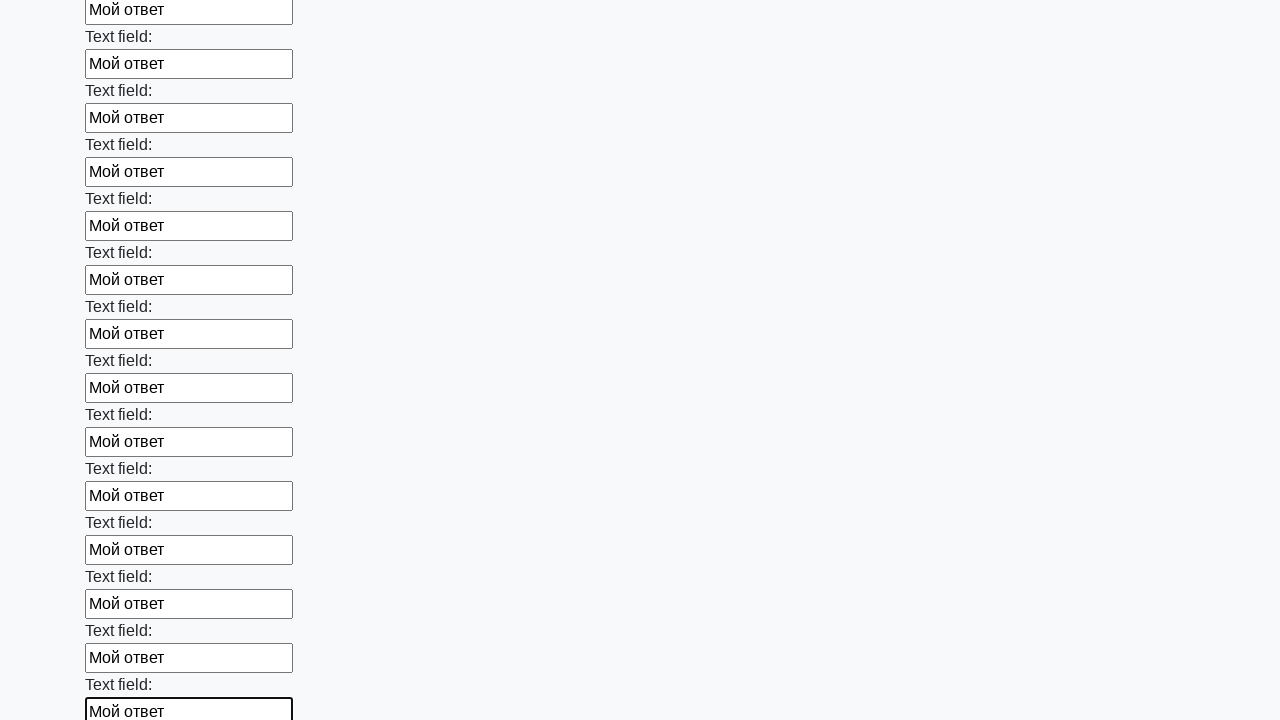

Filled text input field with 'Мой ответ' on [type='text'] >> nth=67
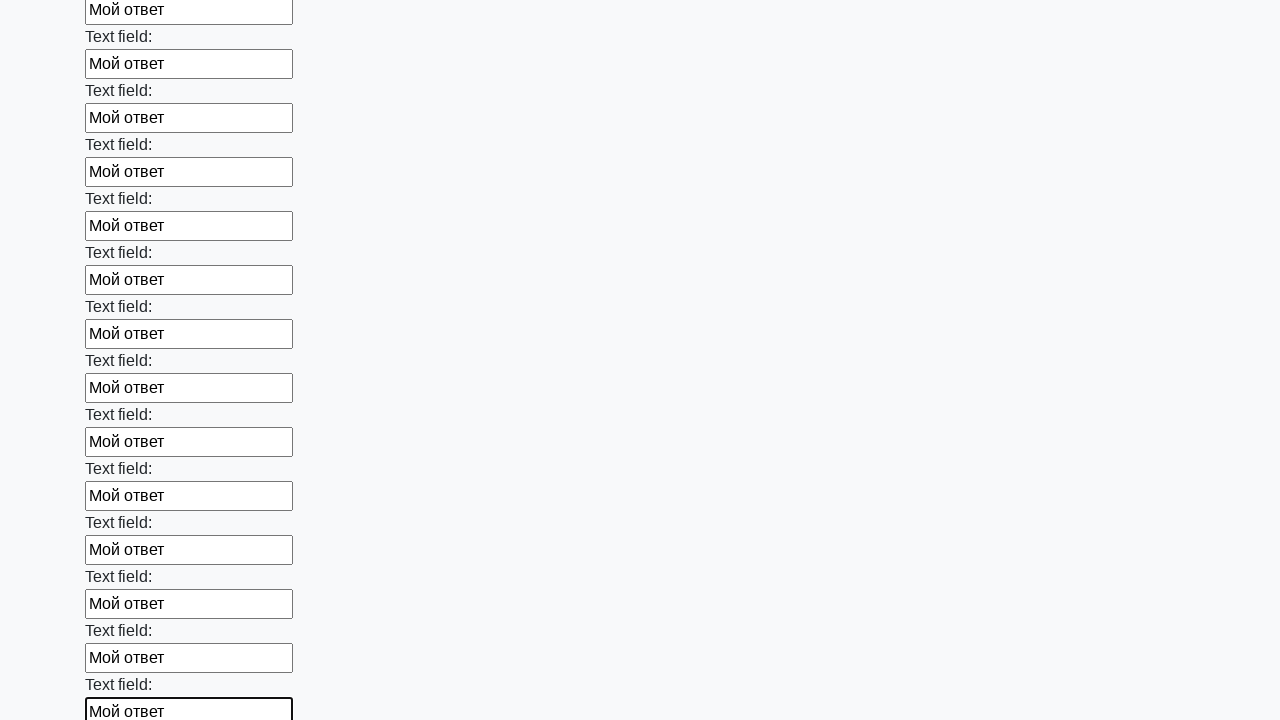

Filled text input field with 'Мой ответ' on [type='text'] >> nth=68
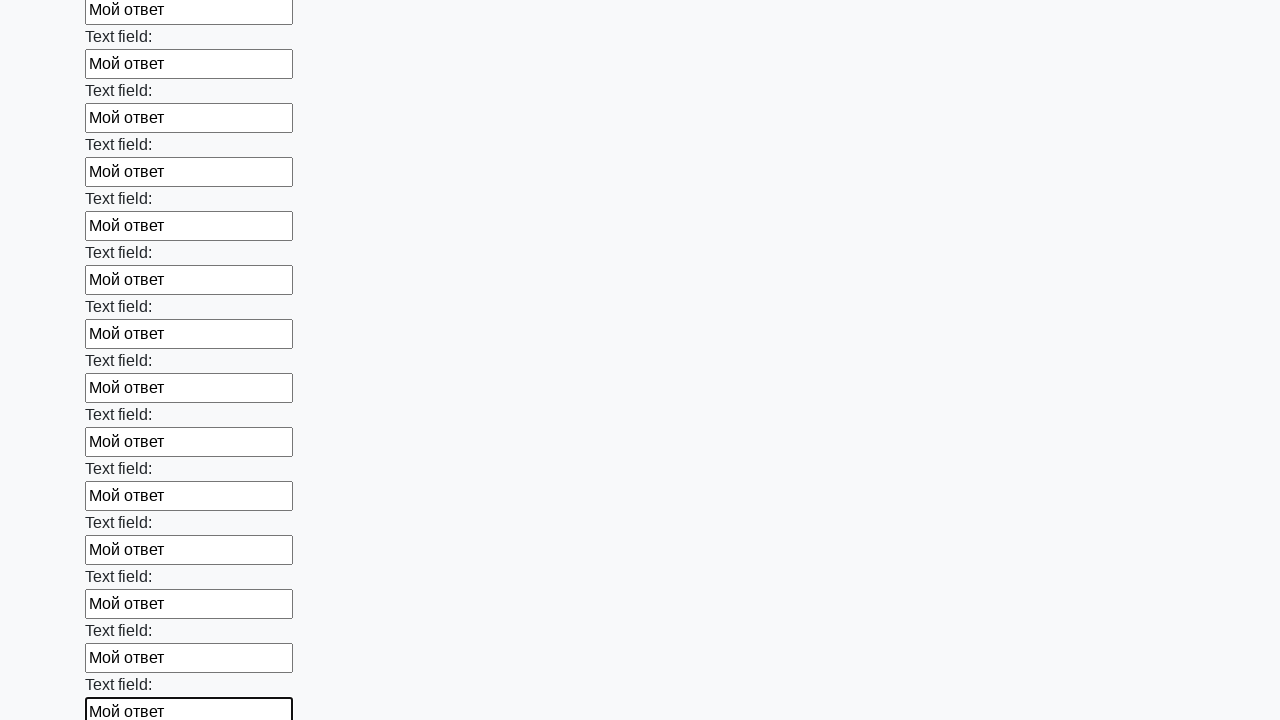

Filled text input field with 'Мой ответ' on [type='text'] >> nth=69
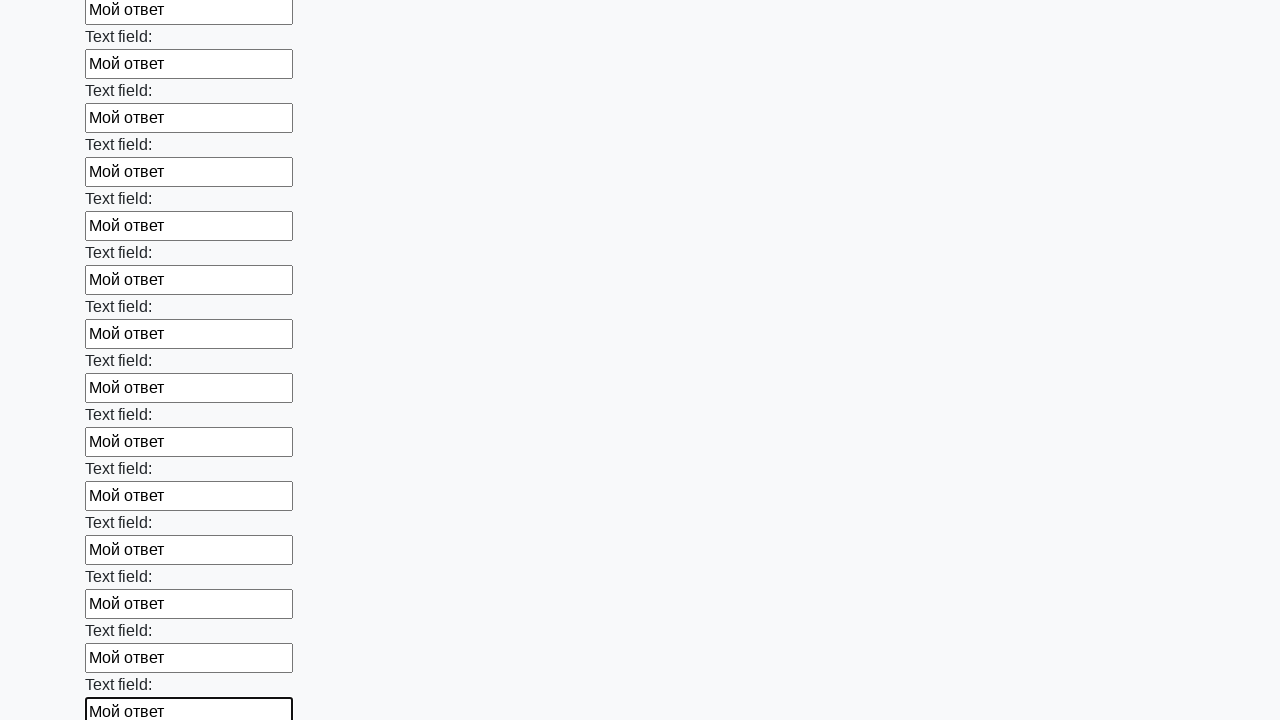

Filled text input field with 'Мой ответ' on [type='text'] >> nth=70
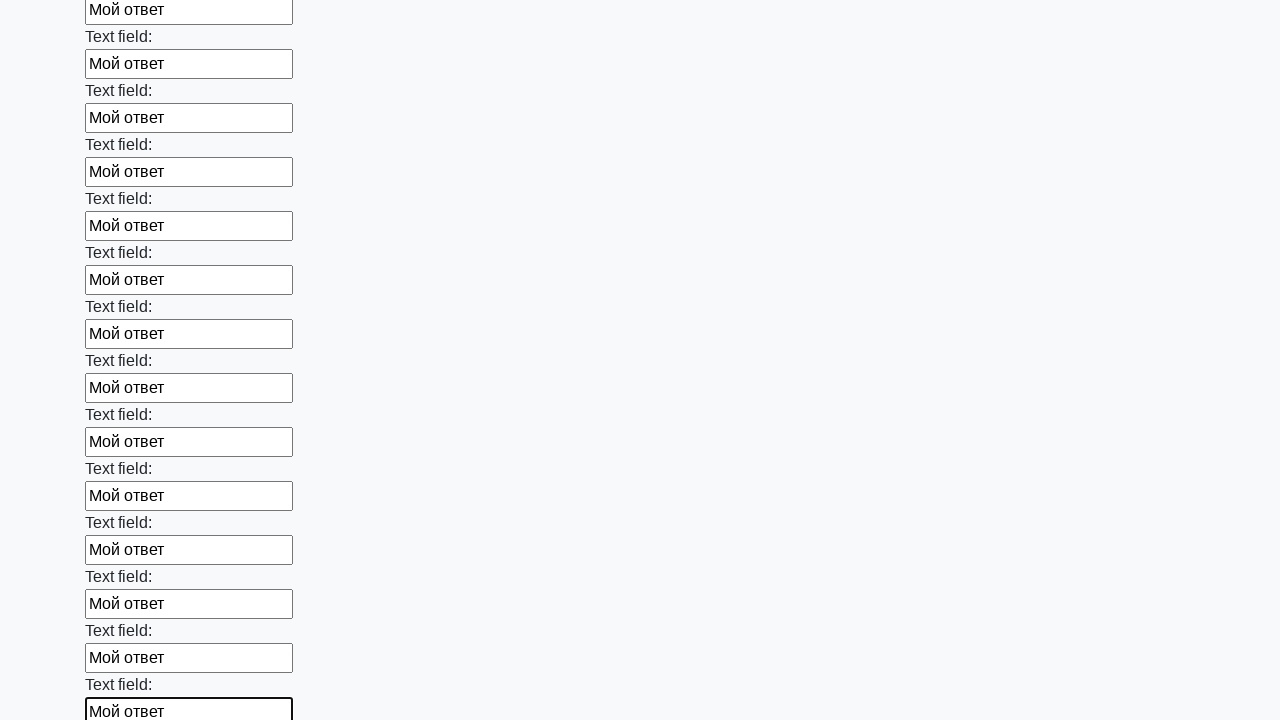

Filled text input field with 'Мой ответ' on [type='text'] >> nth=71
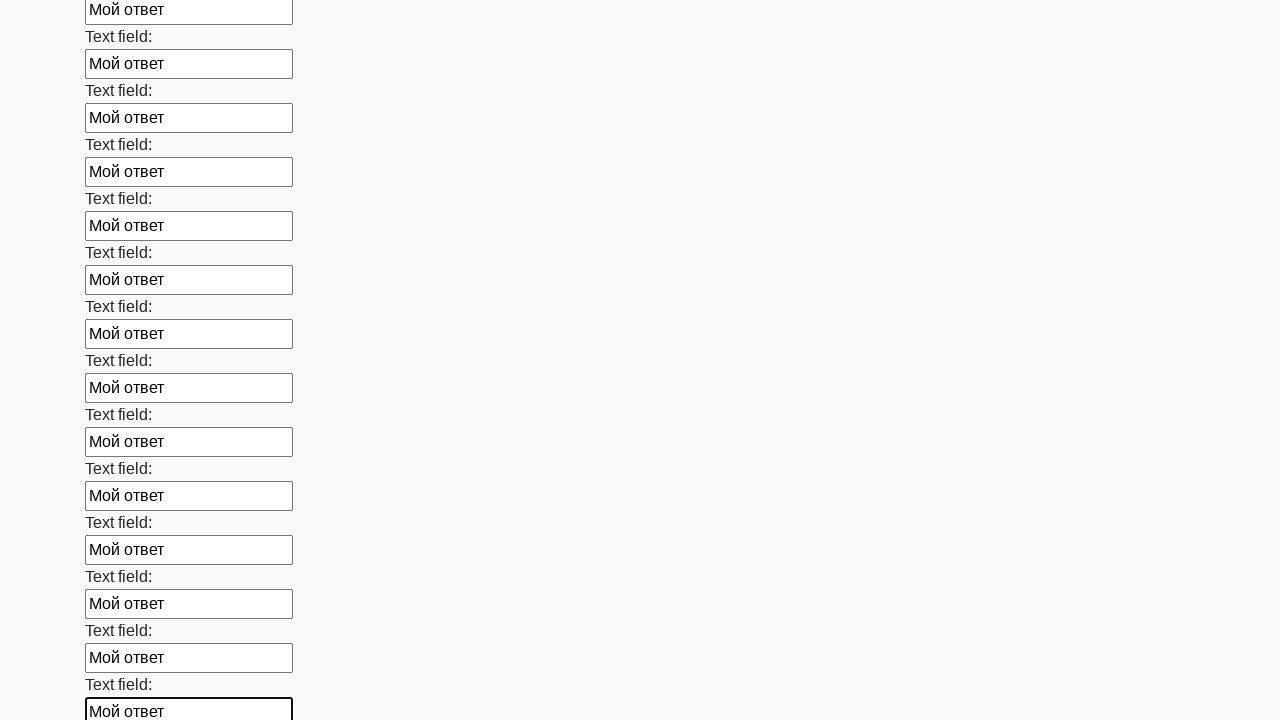

Filled text input field with 'Мой ответ' on [type='text'] >> nth=72
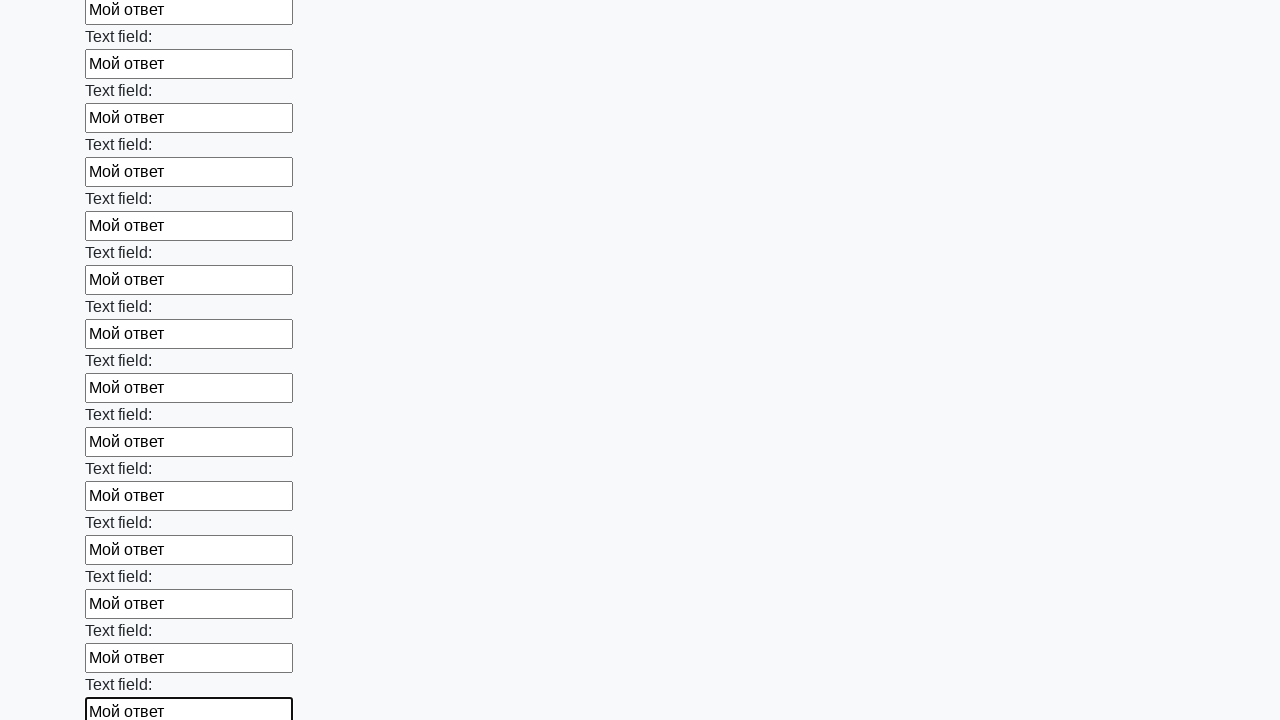

Filled text input field with 'Мой ответ' on [type='text'] >> nth=73
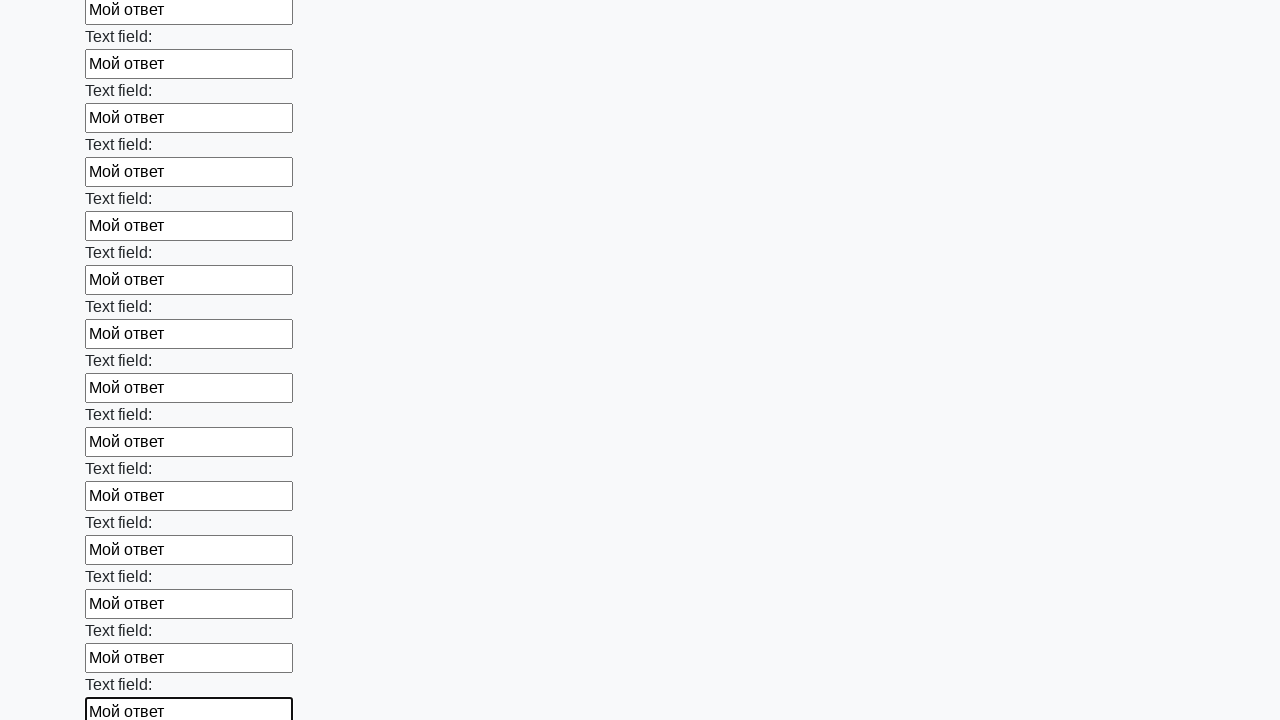

Filled text input field with 'Мой ответ' on [type='text'] >> nth=74
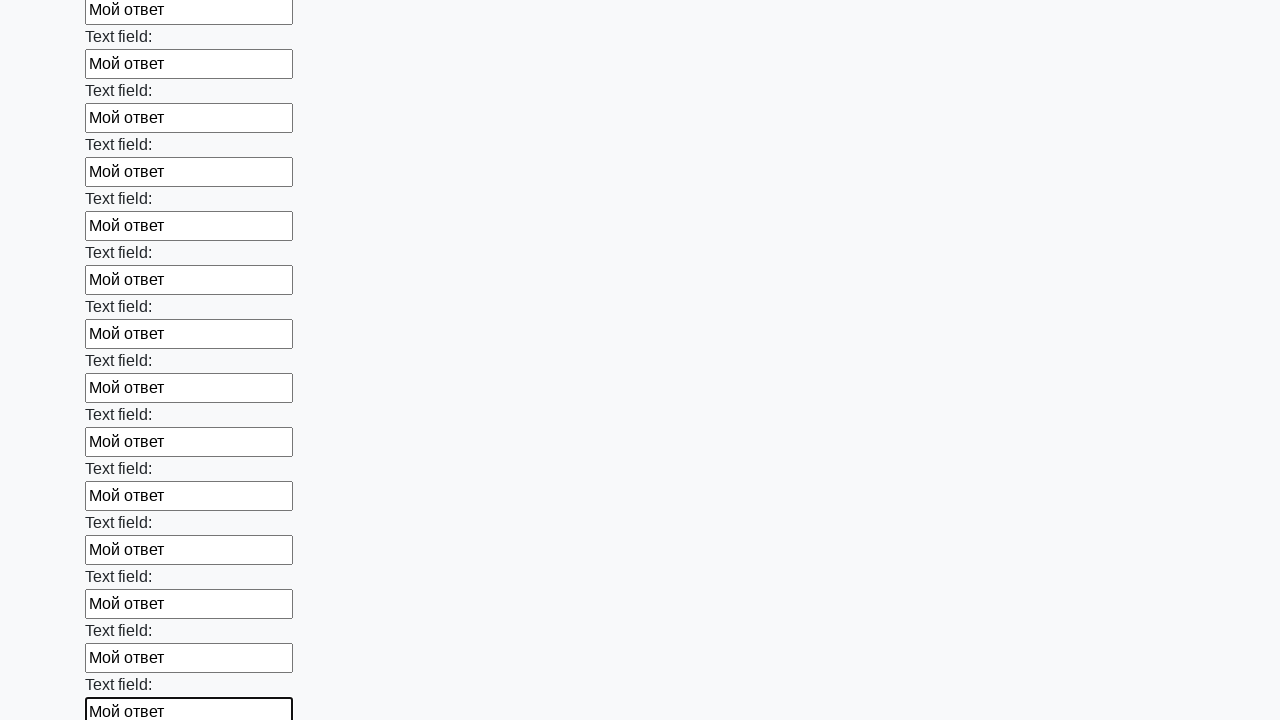

Filled text input field with 'Мой ответ' on [type='text'] >> nth=75
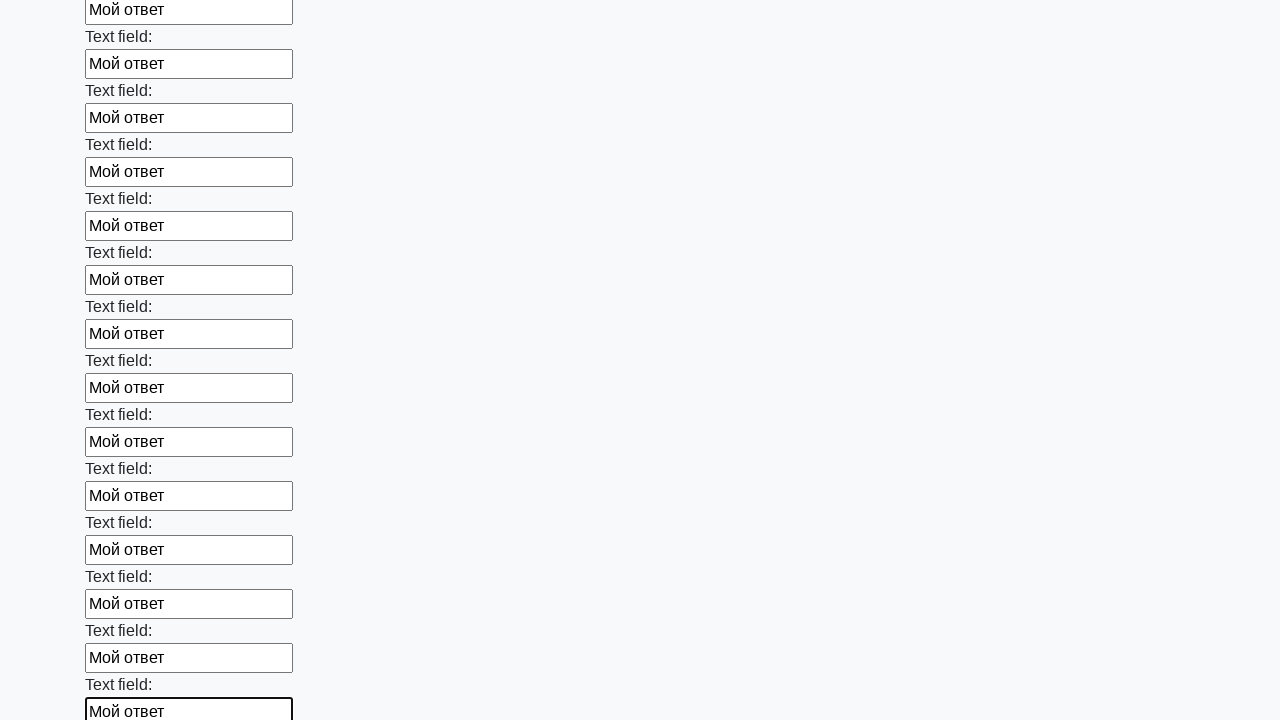

Filled text input field with 'Мой ответ' on [type='text'] >> nth=76
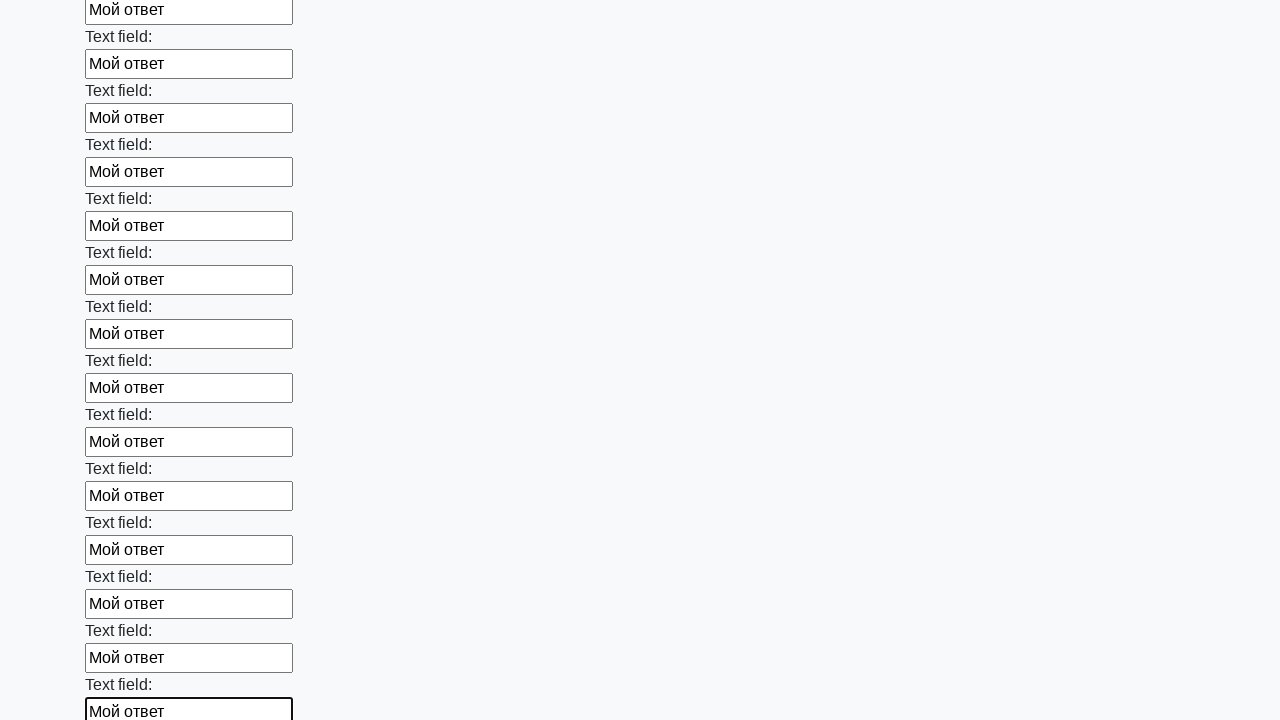

Filled text input field with 'Мой ответ' on [type='text'] >> nth=77
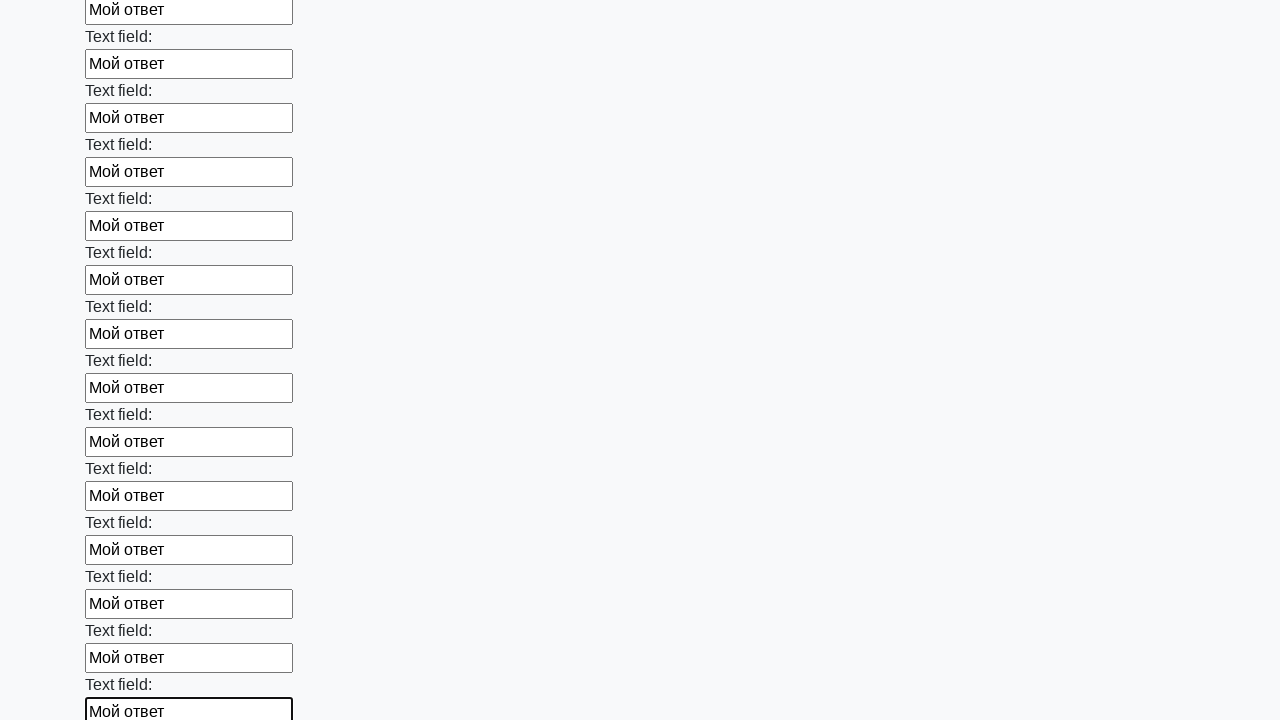

Filled text input field with 'Мой ответ' on [type='text'] >> nth=78
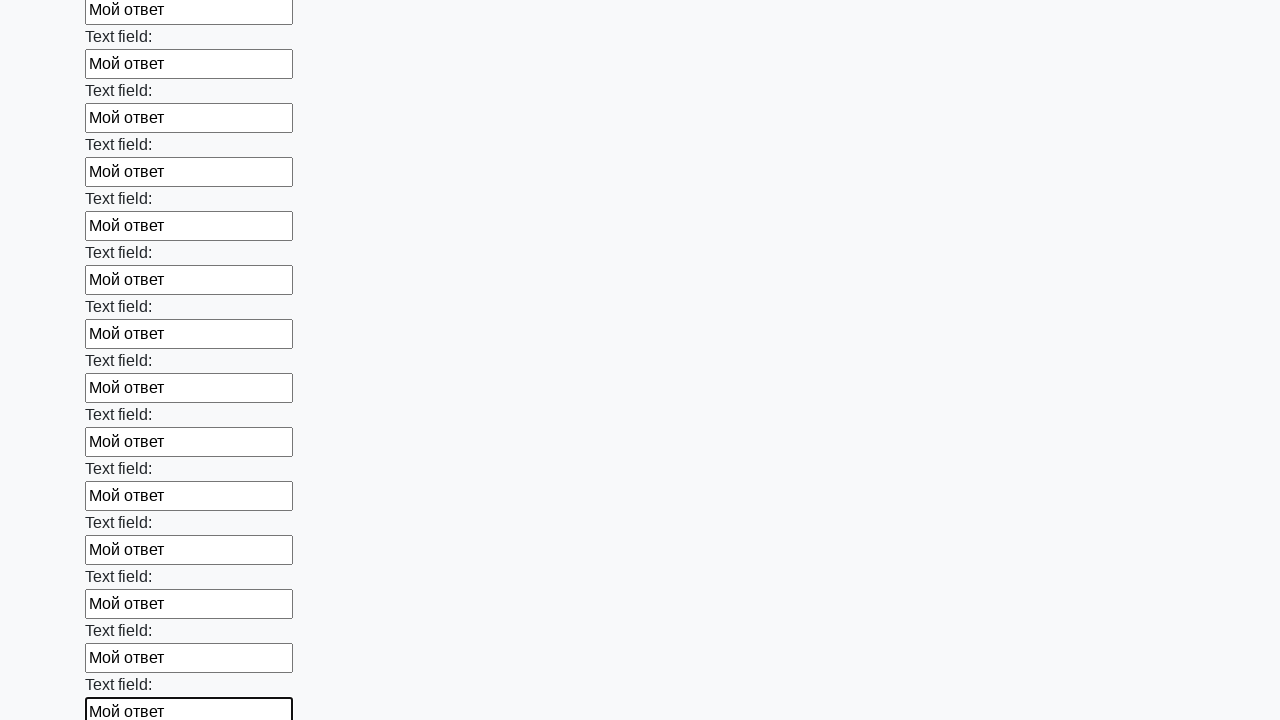

Filled text input field with 'Мой ответ' on [type='text'] >> nth=79
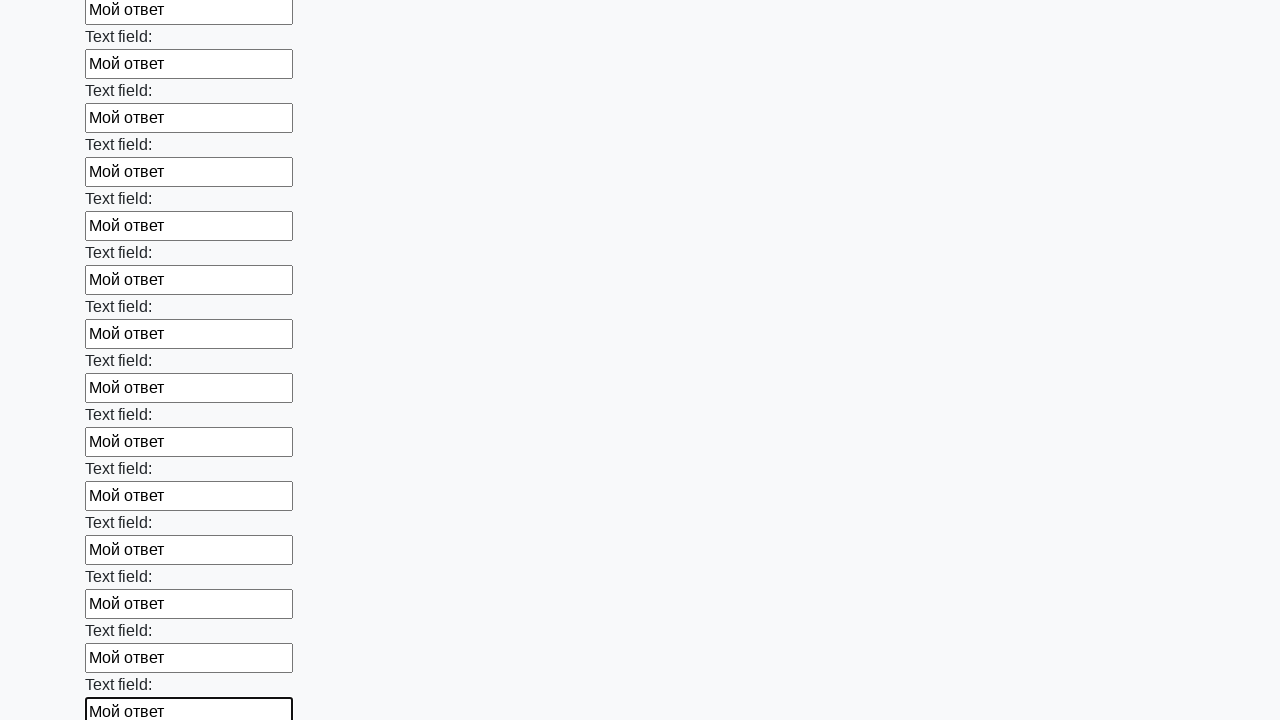

Filled text input field with 'Мой ответ' on [type='text'] >> nth=80
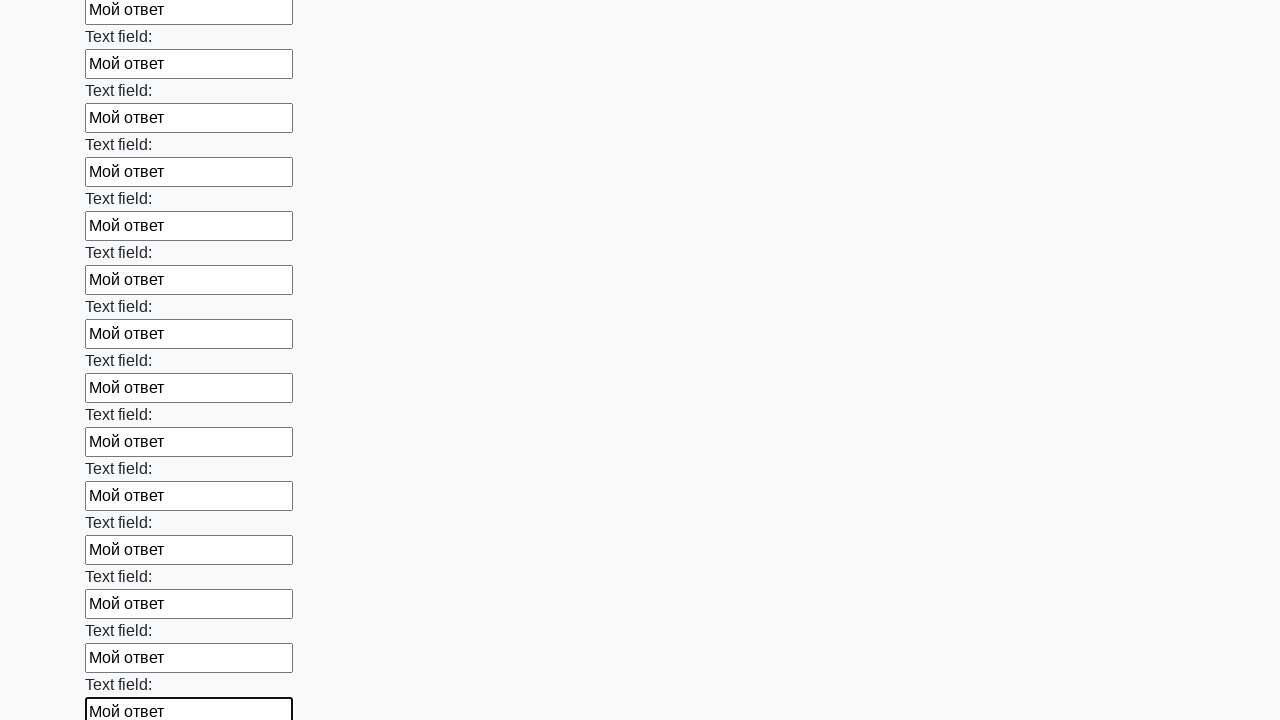

Filled text input field with 'Мой ответ' on [type='text'] >> nth=81
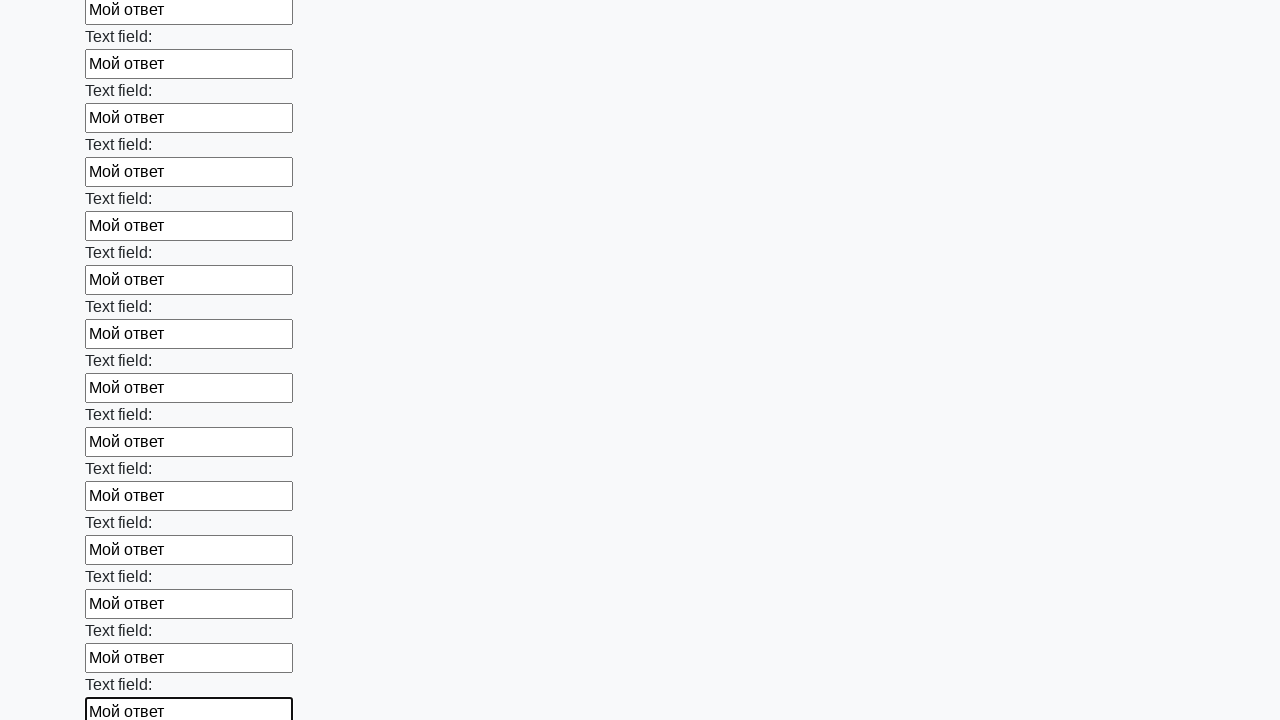

Filled text input field with 'Мой ответ' on [type='text'] >> nth=82
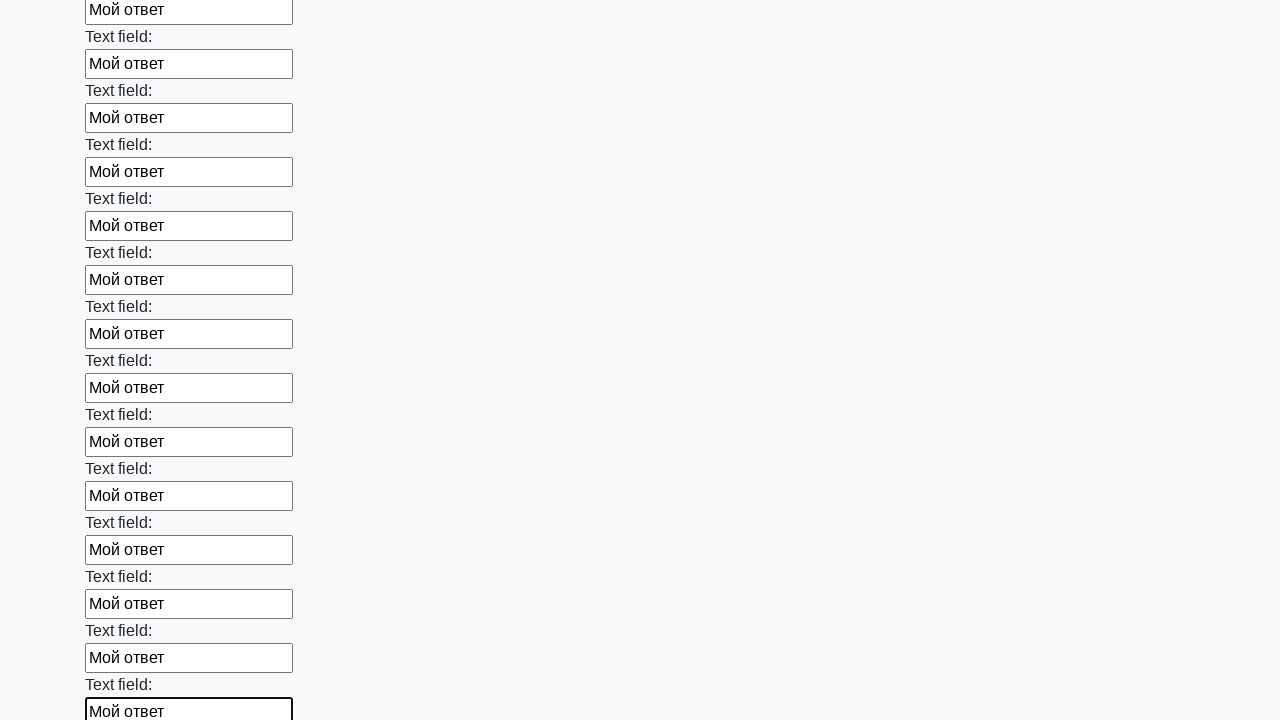

Filled text input field with 'Мой ответ' on [type='text'] >> nth=83
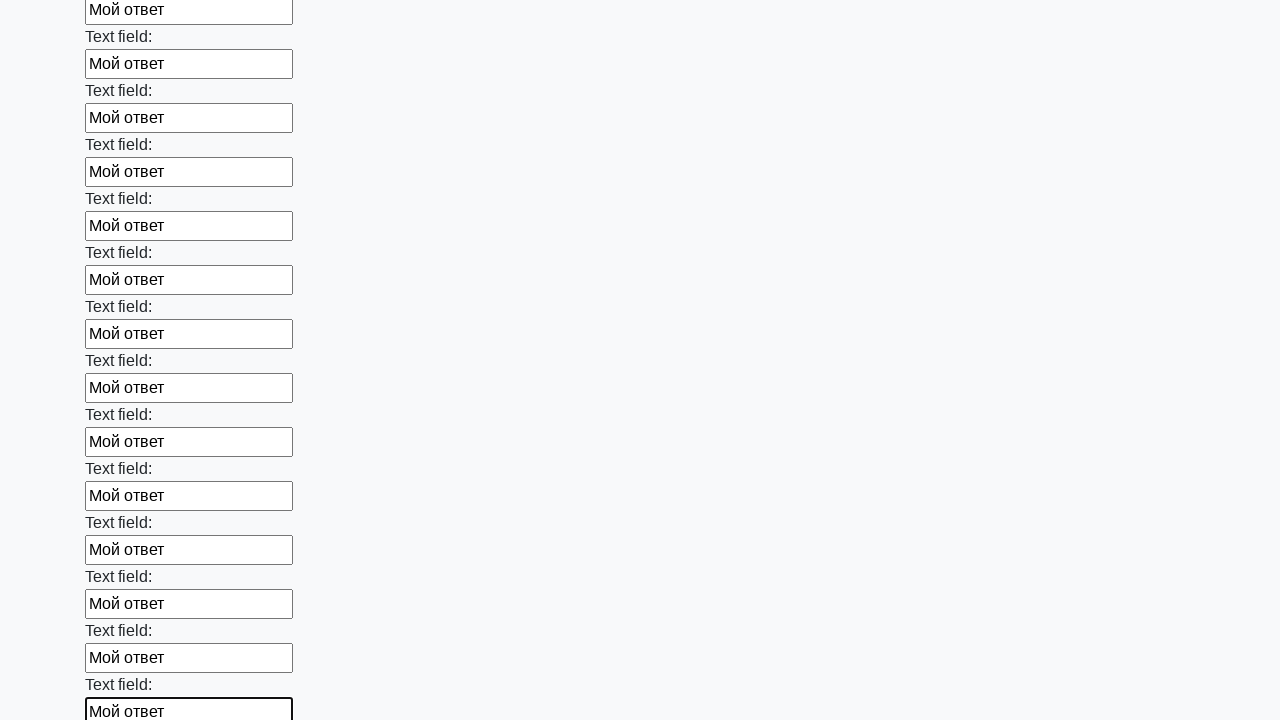

Filled text input field with 'Мой ответ' on [type='text'] >> nth=84
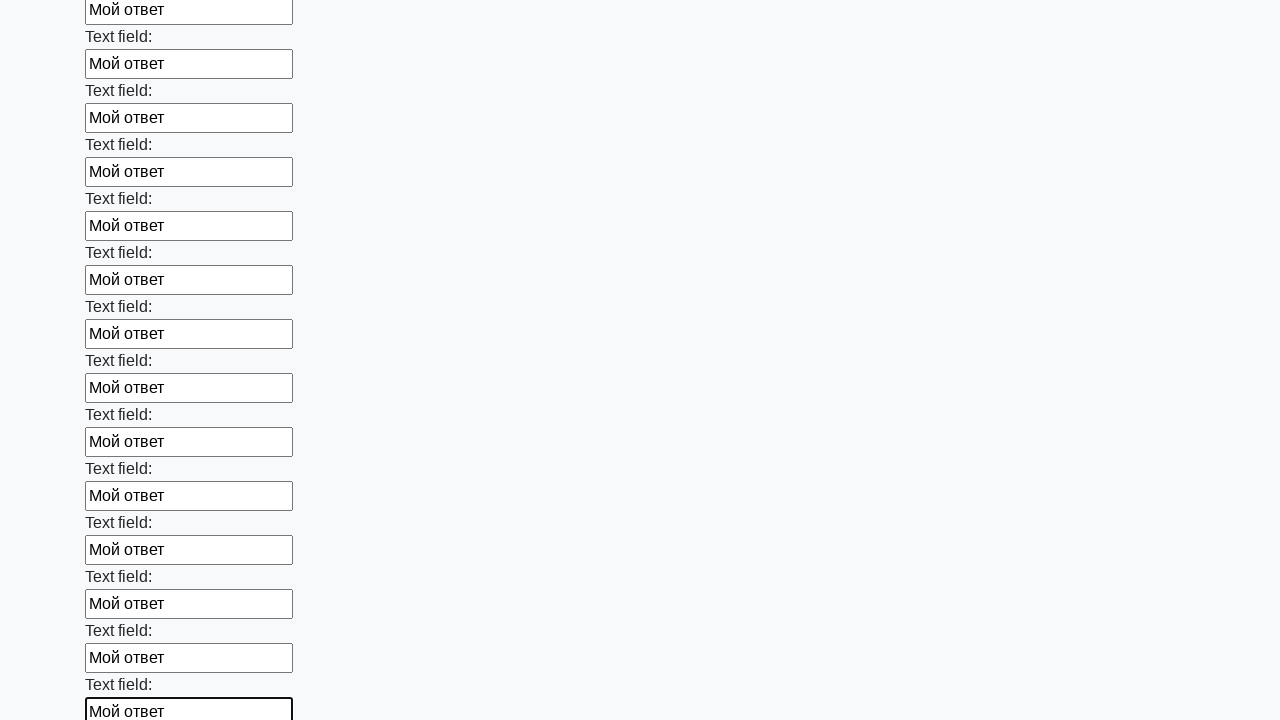

Filled text input field with 'Мой ответ' on [type='text'] >> nth=85
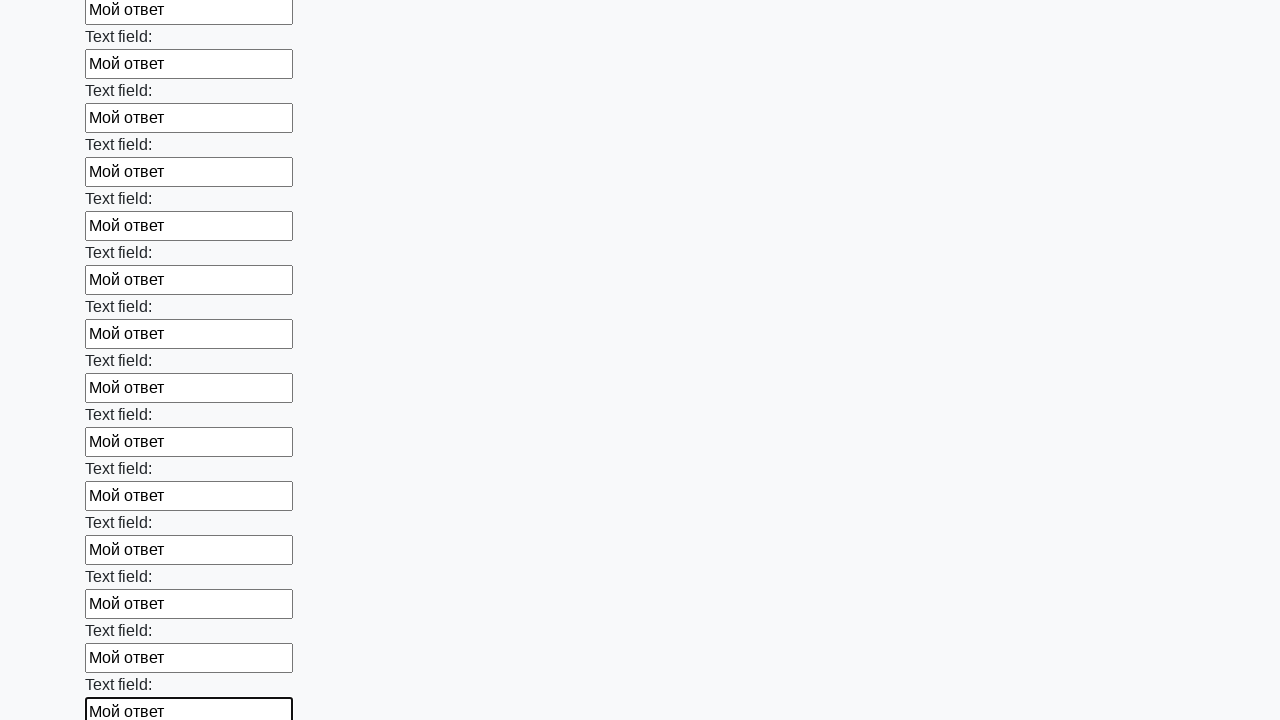

Filled text input field with 'Мой ответ' on [type='text'] >> nth=86
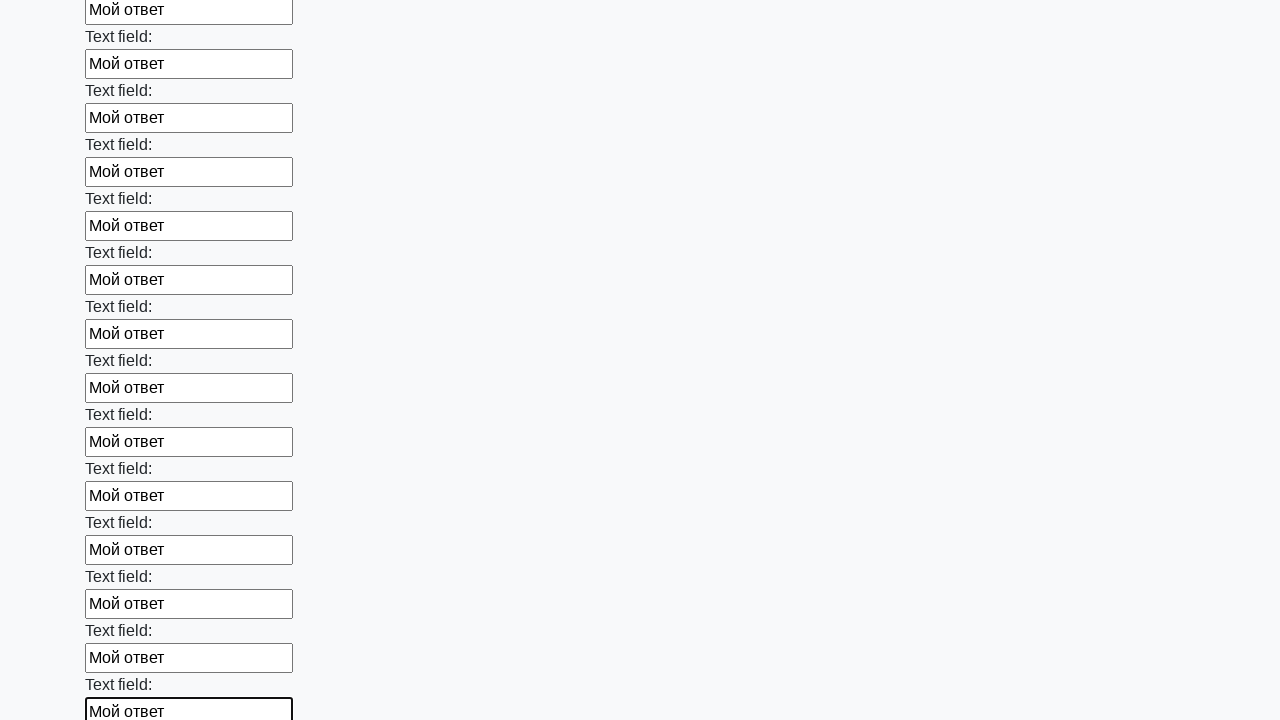

Filled text input field with 'Мой ответ' on [type='text'] >> nth=87
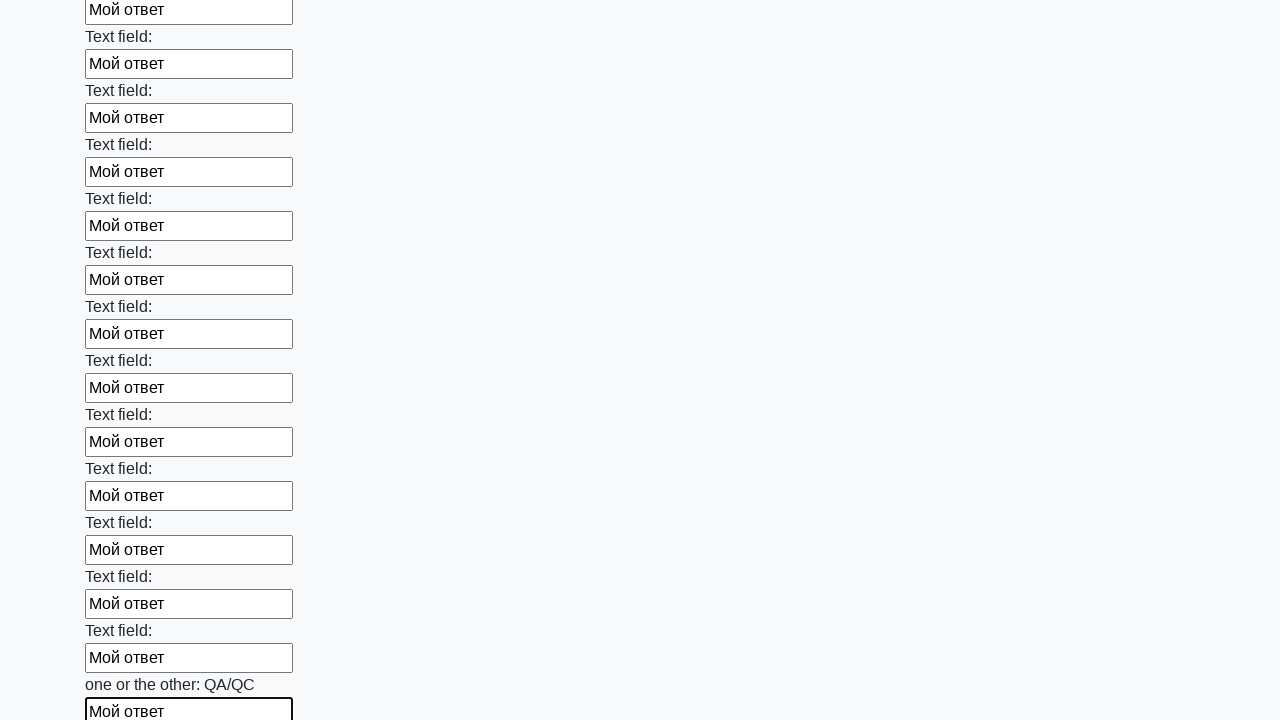

Filled text input field with 'Мой ответ' on [type='text'] >> nth=88
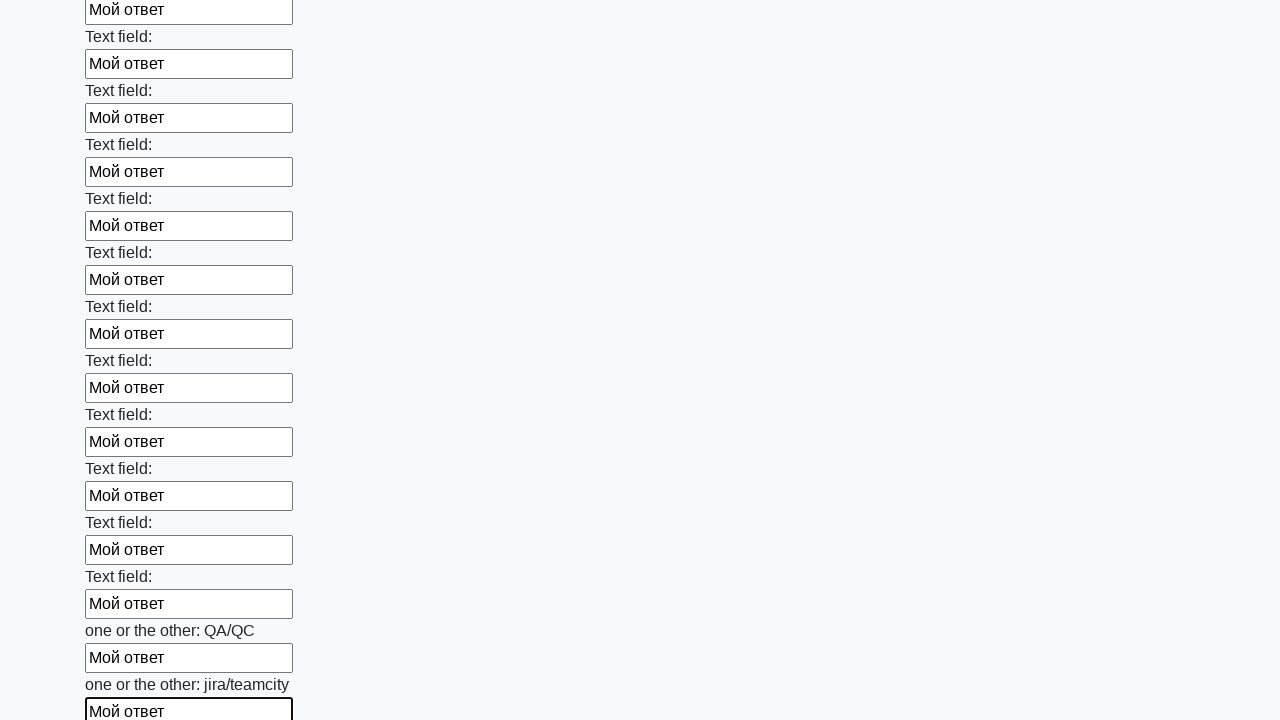

Filled text input field with 'Мой ответ' on [type='text'] >> nth=89
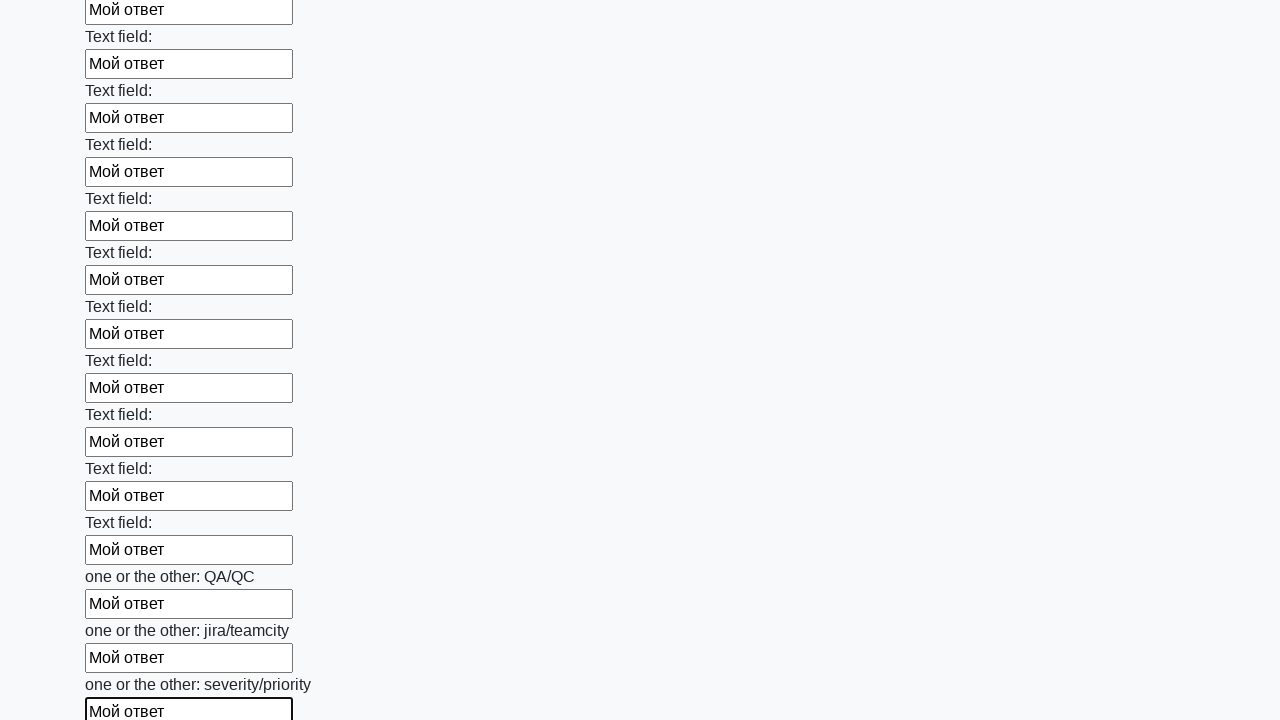

Filled text input field with 'Мой ответ' on [type='text'] >> nth=90
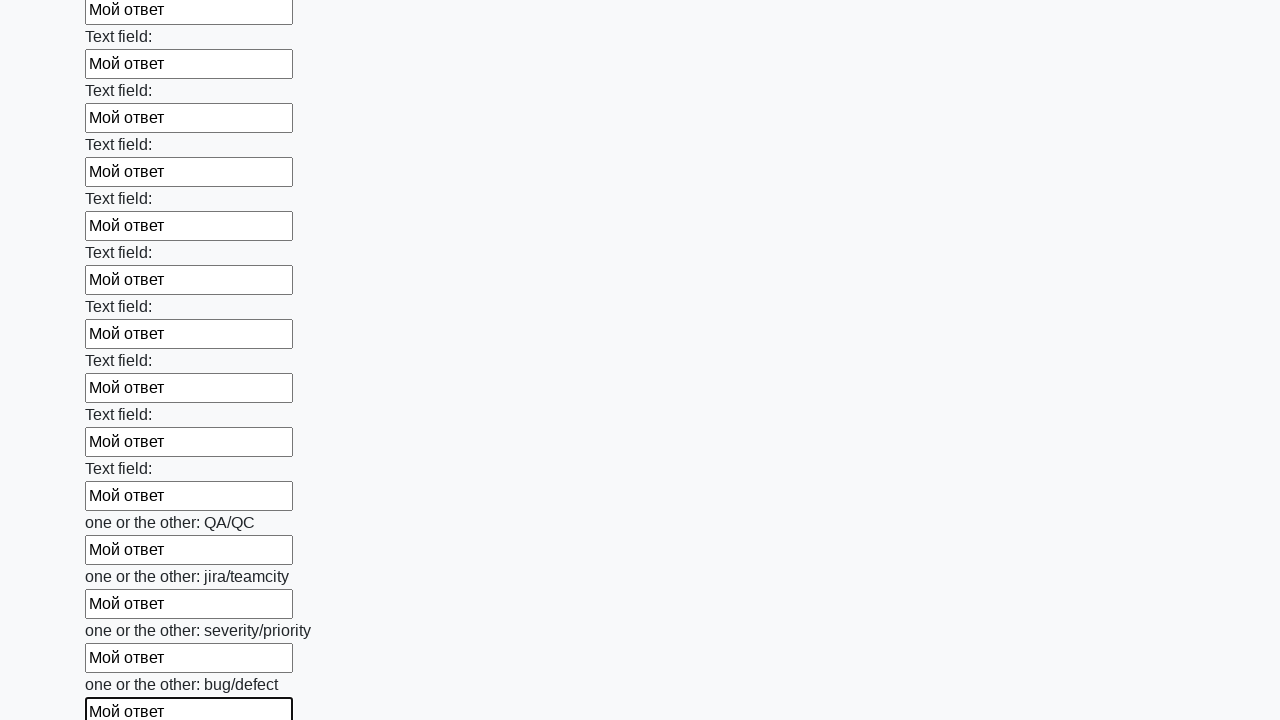

Filled text input field with 'Мой ответ' on [type='text'] >> nth=91
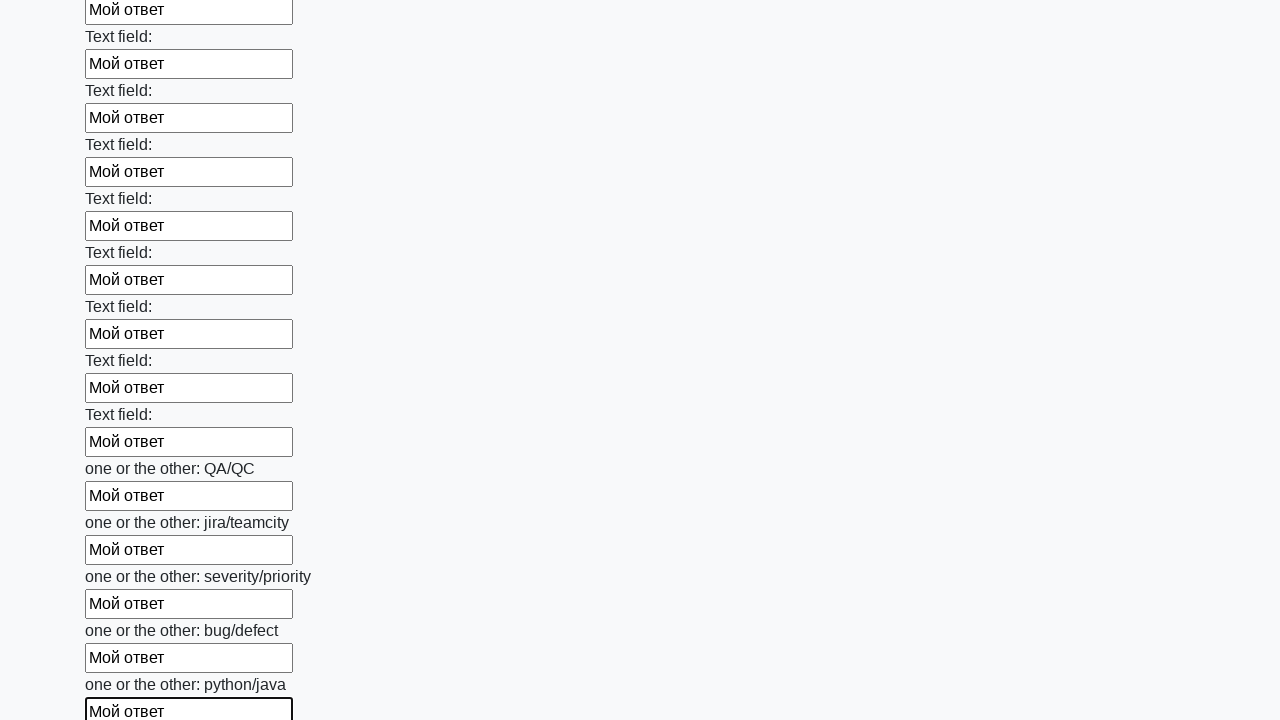

Filled text input field with 'Мой ответ' on [type='text'] >> nth=92
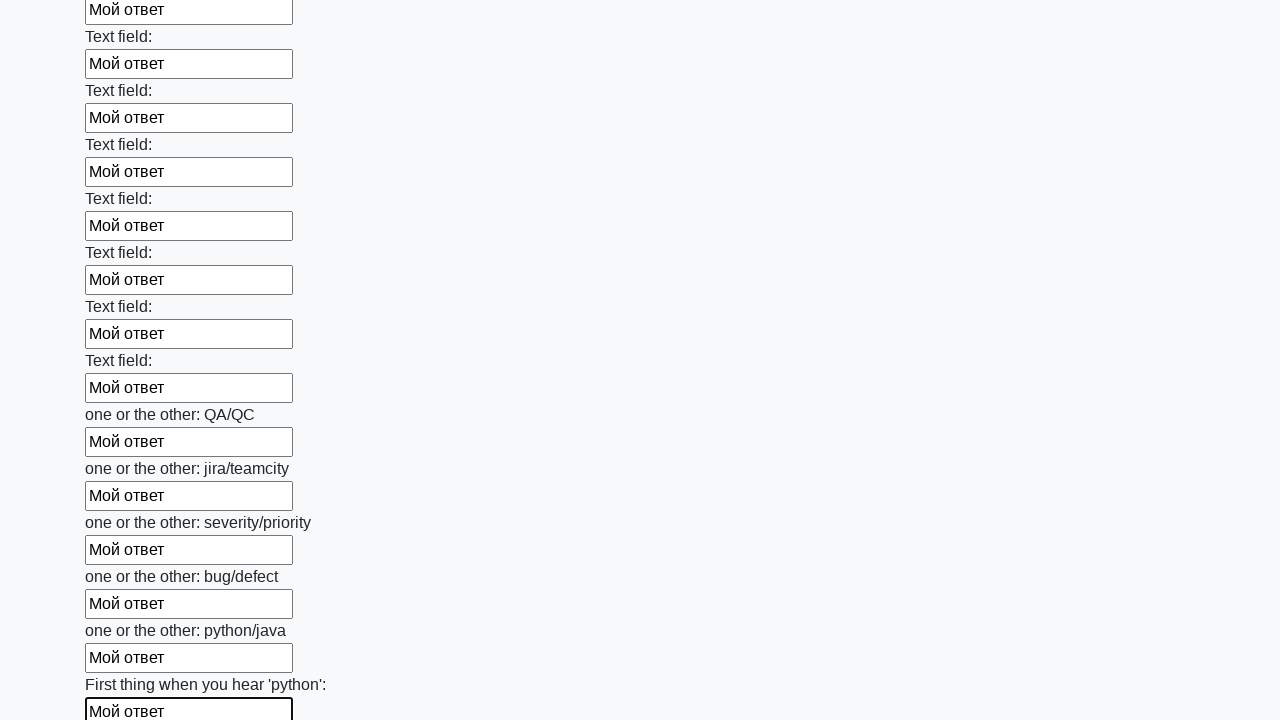

Filled text input field with 'Мой ответ' on [type='text'] >> nth=93
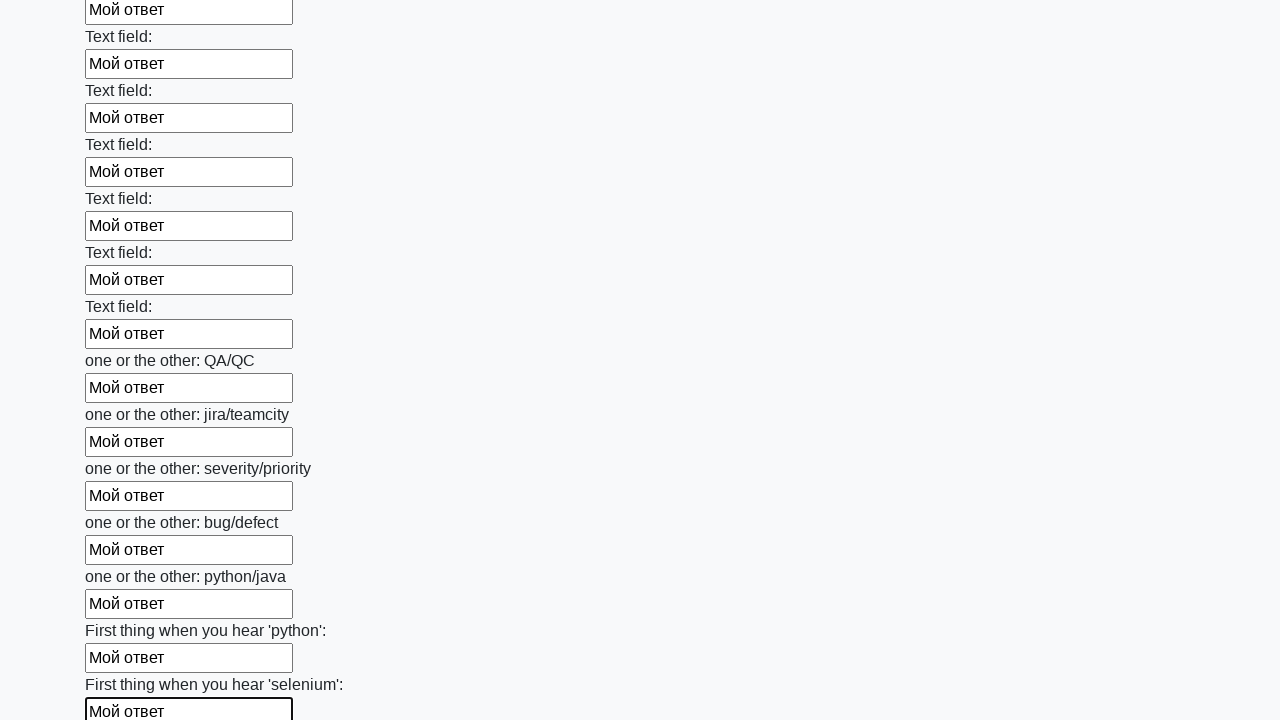

Filled text input field with 'Мой ответ' on [type='text'] >> nth=94
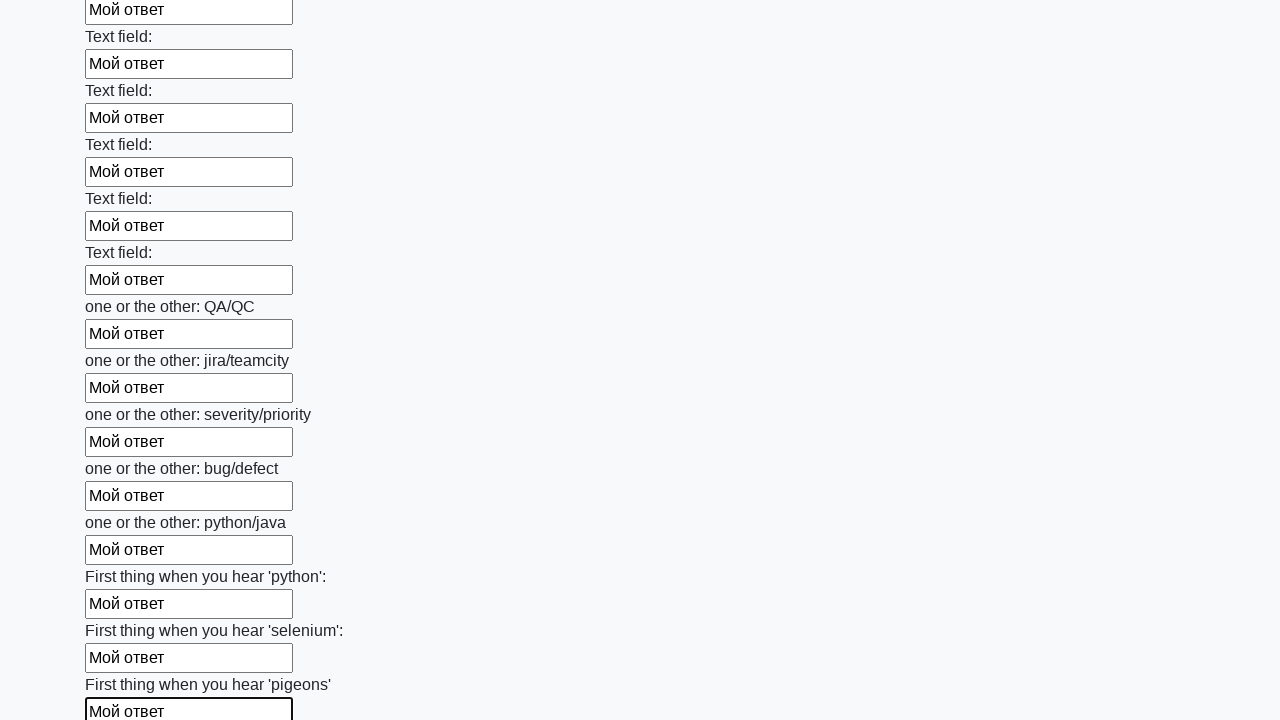

Filled text input field with 'Мой ответ' on [type='text'] >> nth=95
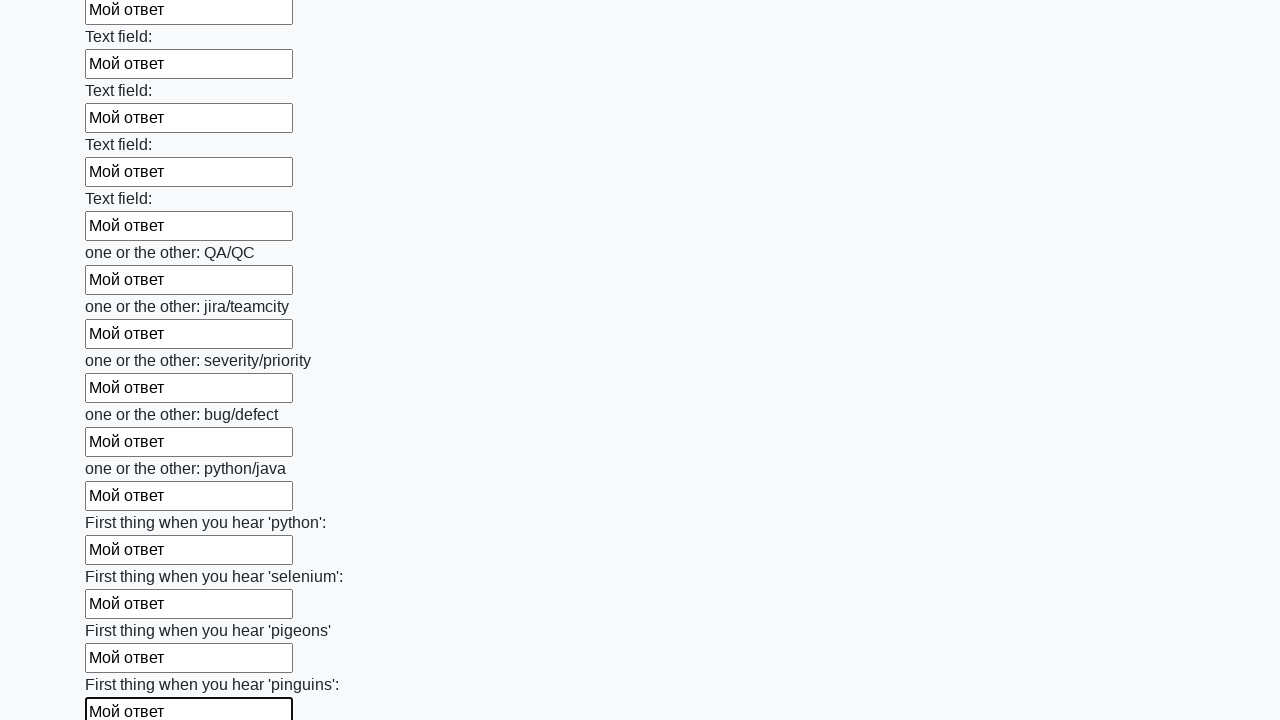

Filled text input field with 'Мой ответ' on [type='text'] >> nth=96
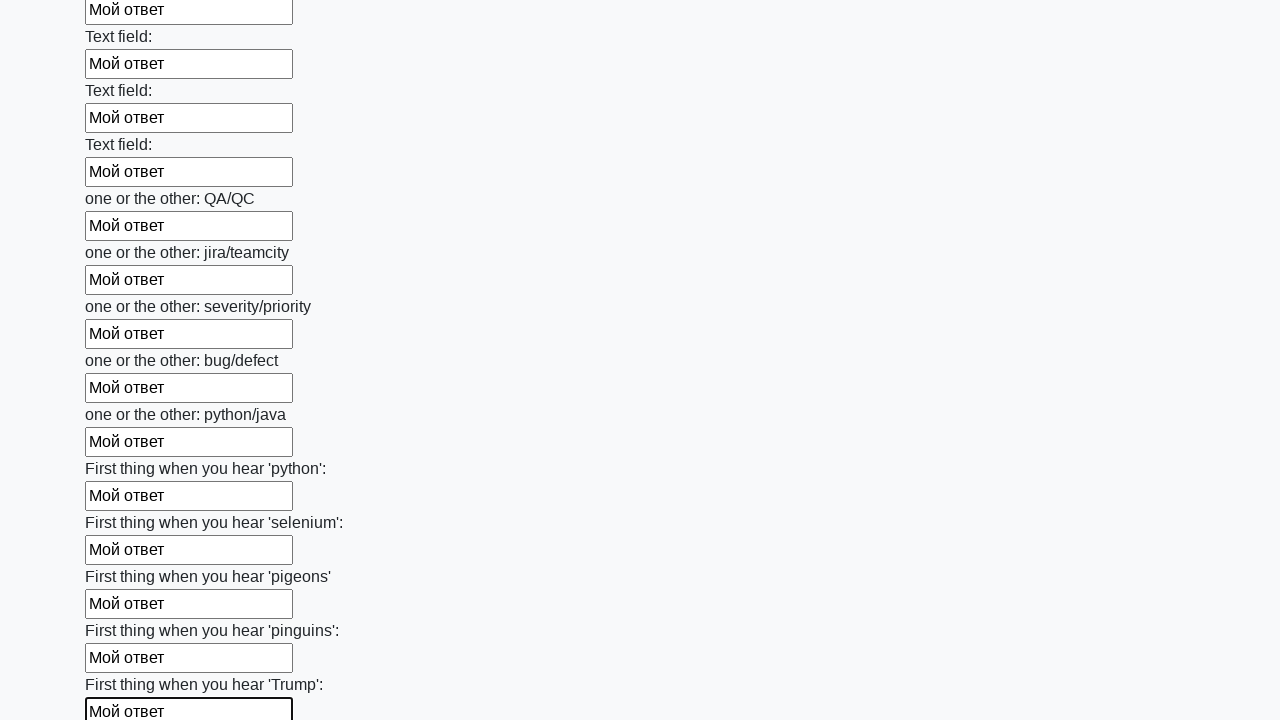

Filled text input field with 'Мой ответ' on [type='text'] >> nth=97
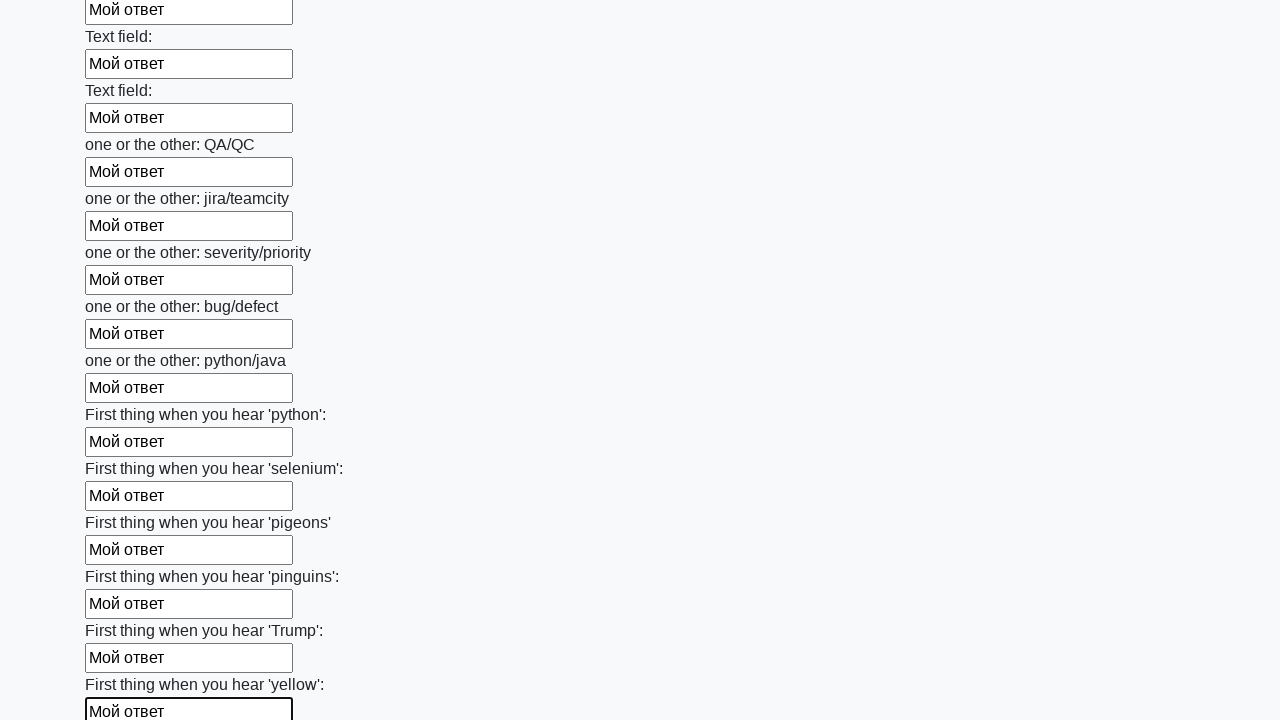

Filled text input field with 'Мой ответ' on [type='text'] >> nth=98
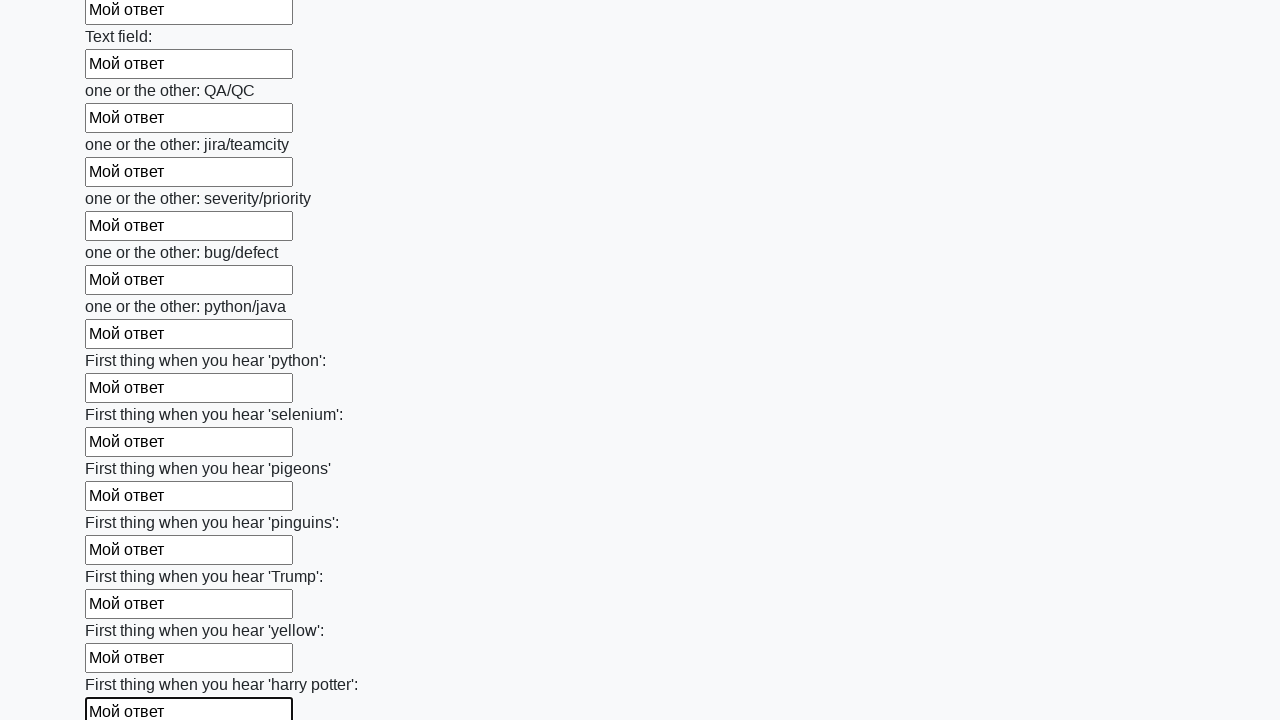

Filled text input field with 'Мой ответ' on [type='text'] >> nth=99
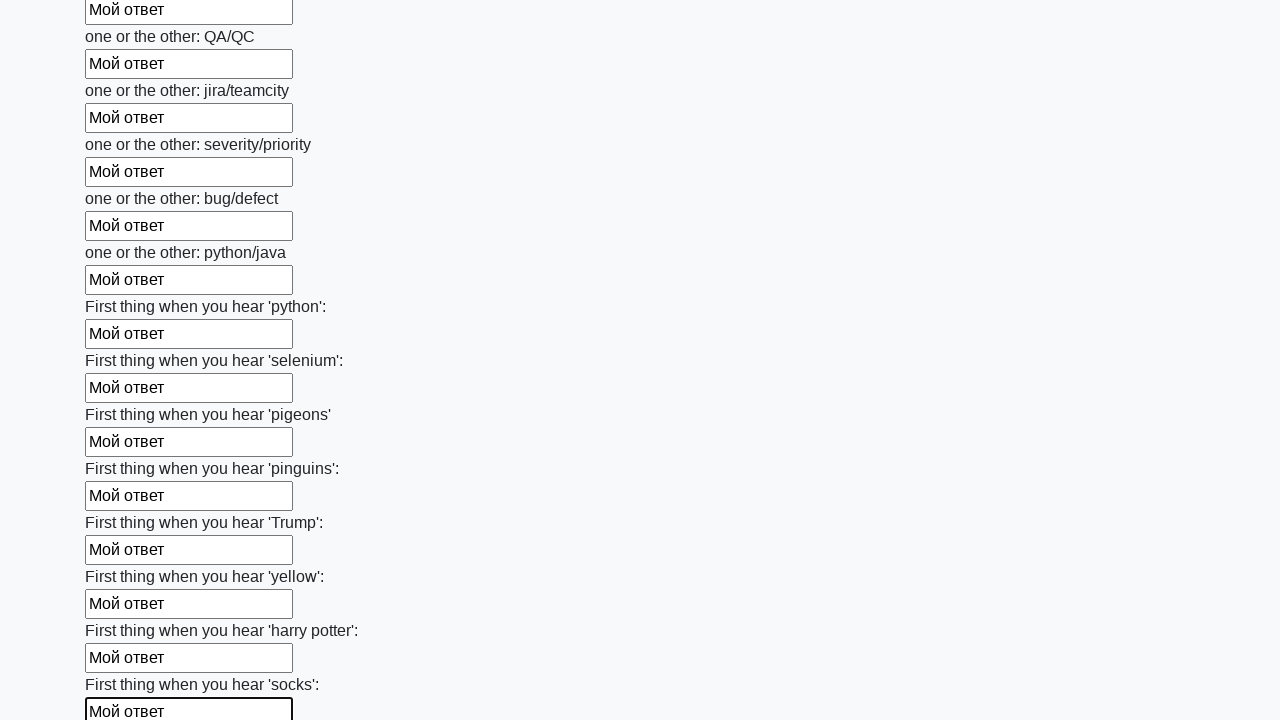

Clicked the submit button at (123, 611) on button.btn
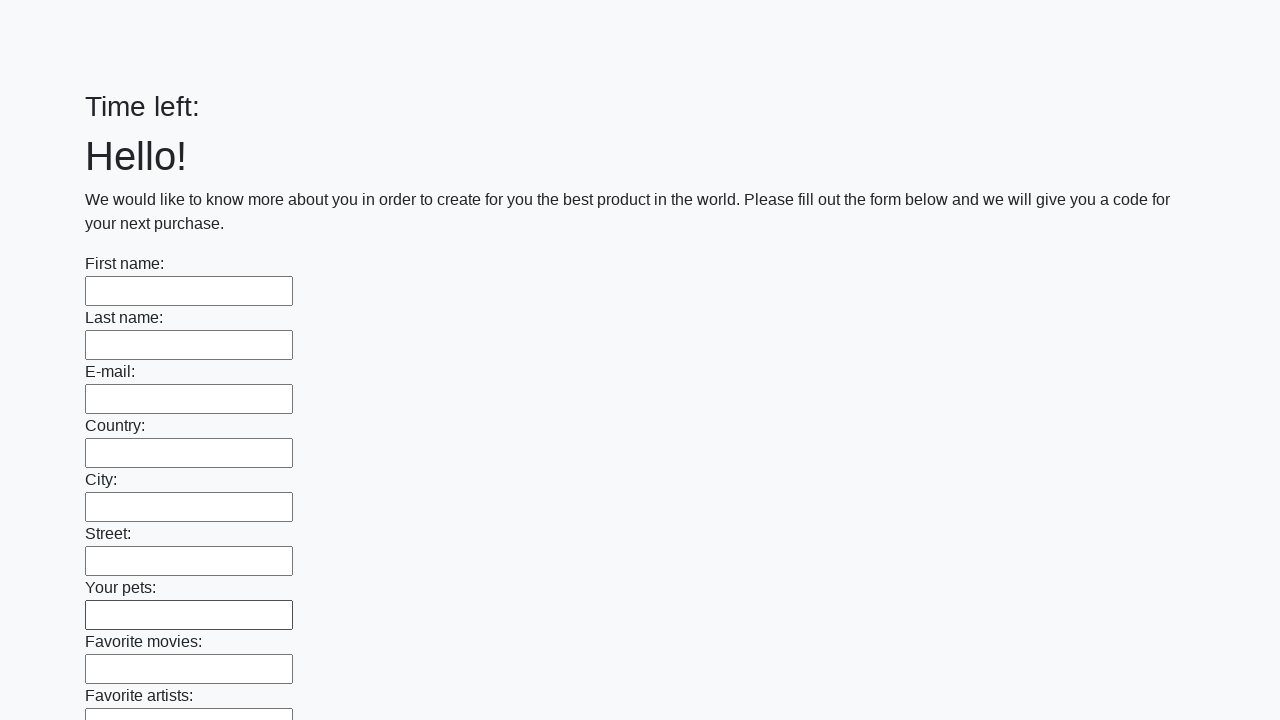

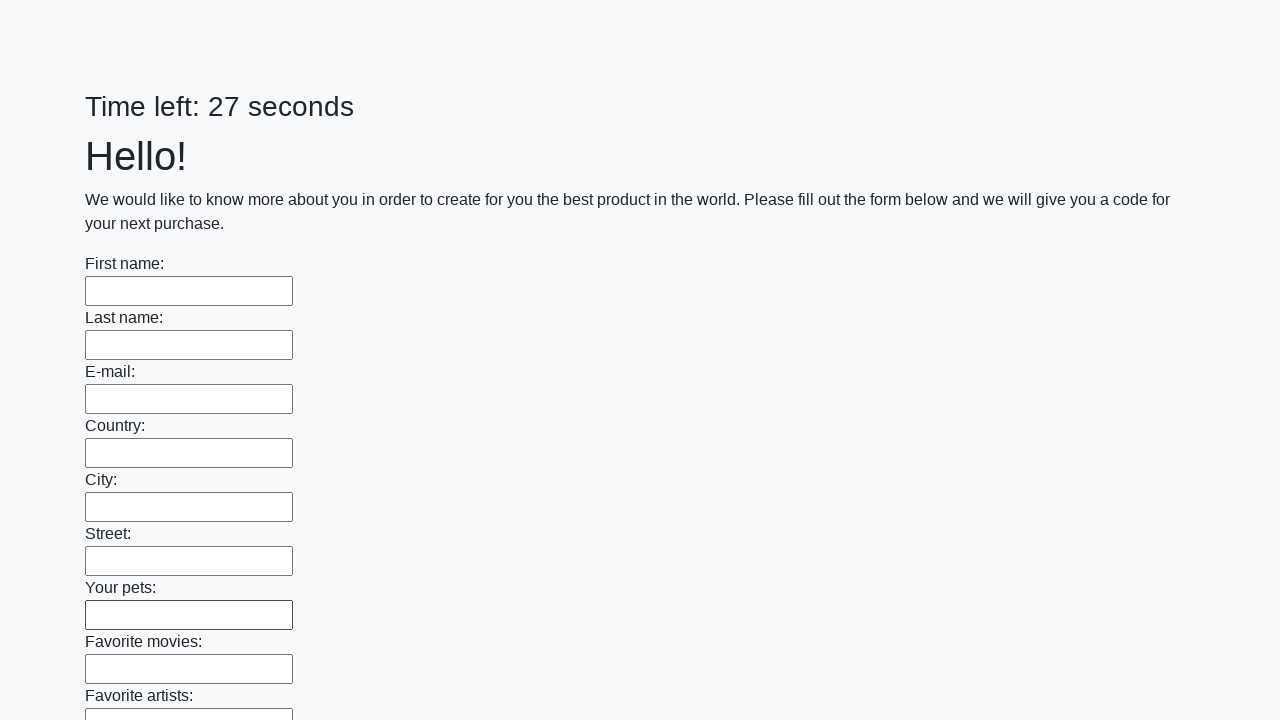